Navigates the Japan Meteorological Agency weather radar page by clicking the time navigation button to step back through historical radar data, verifying the time display updates with each click.

Starting URL: https://www.jma.go.jp/bosai/nowc/#zoom:5/lat:35.029996/lon:135.791016/colordepth:normal/elements:hrpns&slmcs&slmcs_fcst

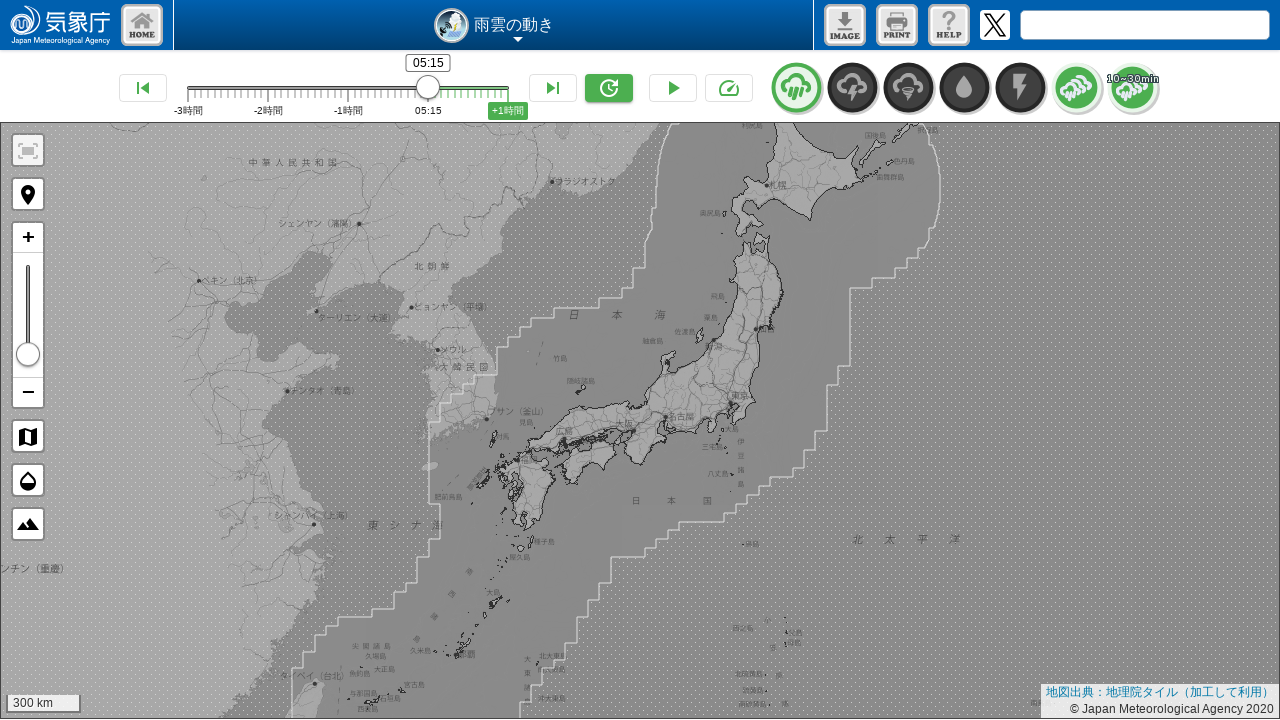

Waited 5 seconds for page to fully load
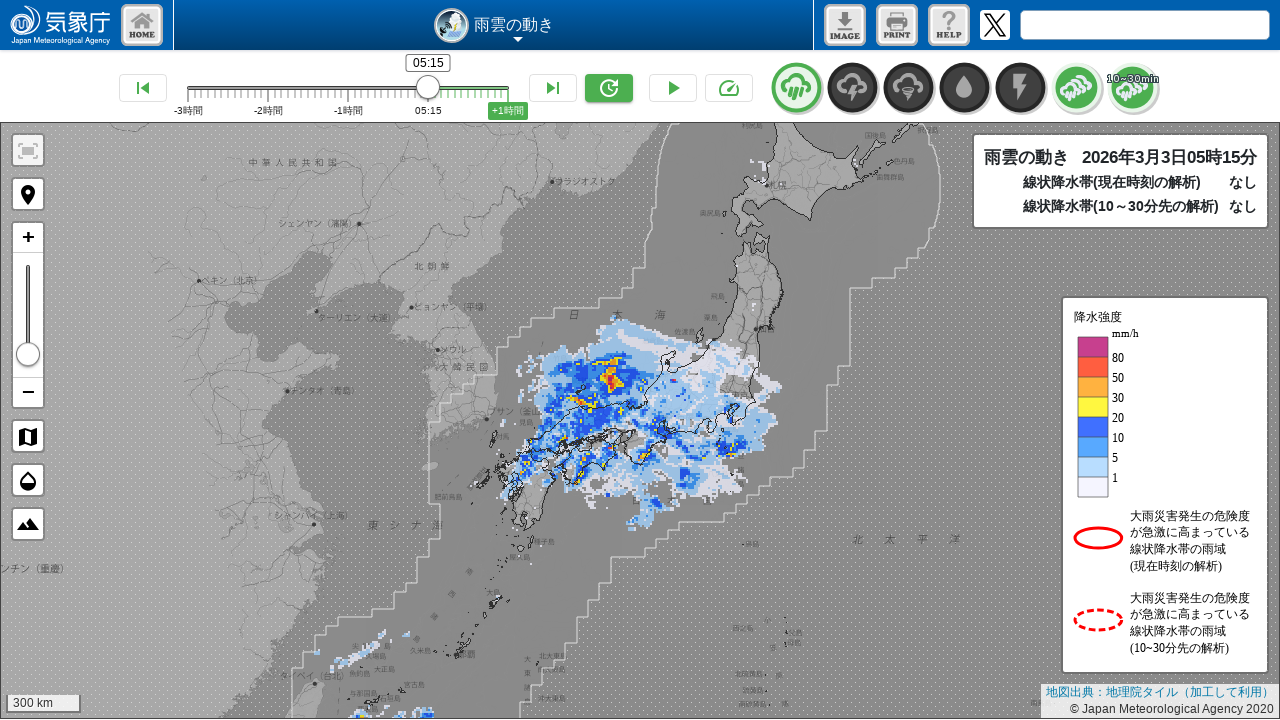

Time navigation button is present on page
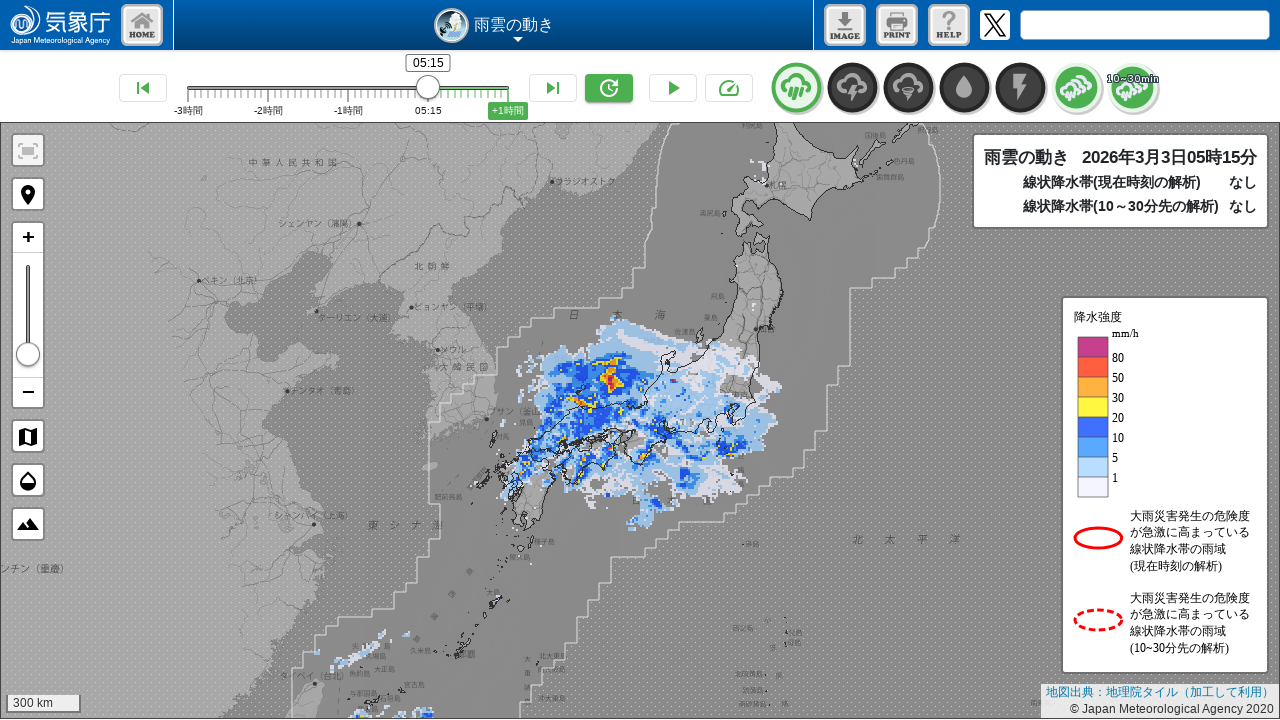

Clicked time navigation button to step back (iteration 1/36) at (143, 88) on xpath=/html/body/div[2]/div[1]/div[3]/div[1]/button[1]
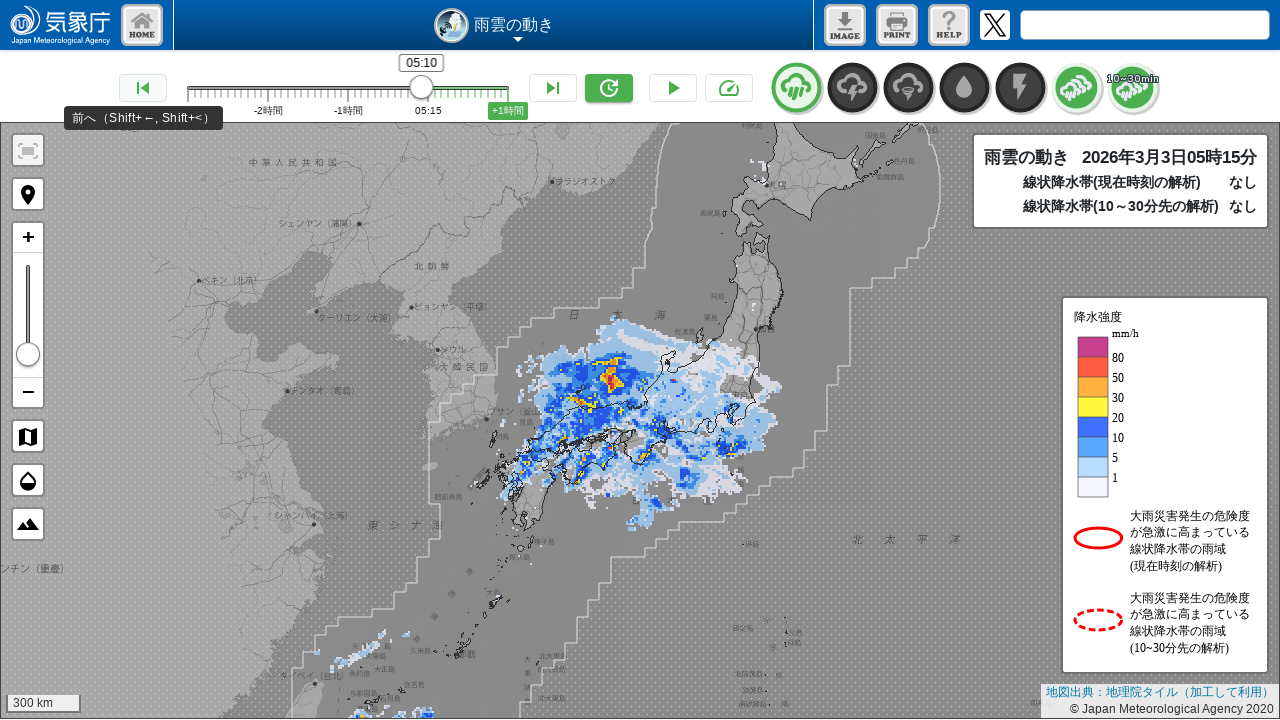

Waited 5 seconds for radar data to update (iteration 1/36)
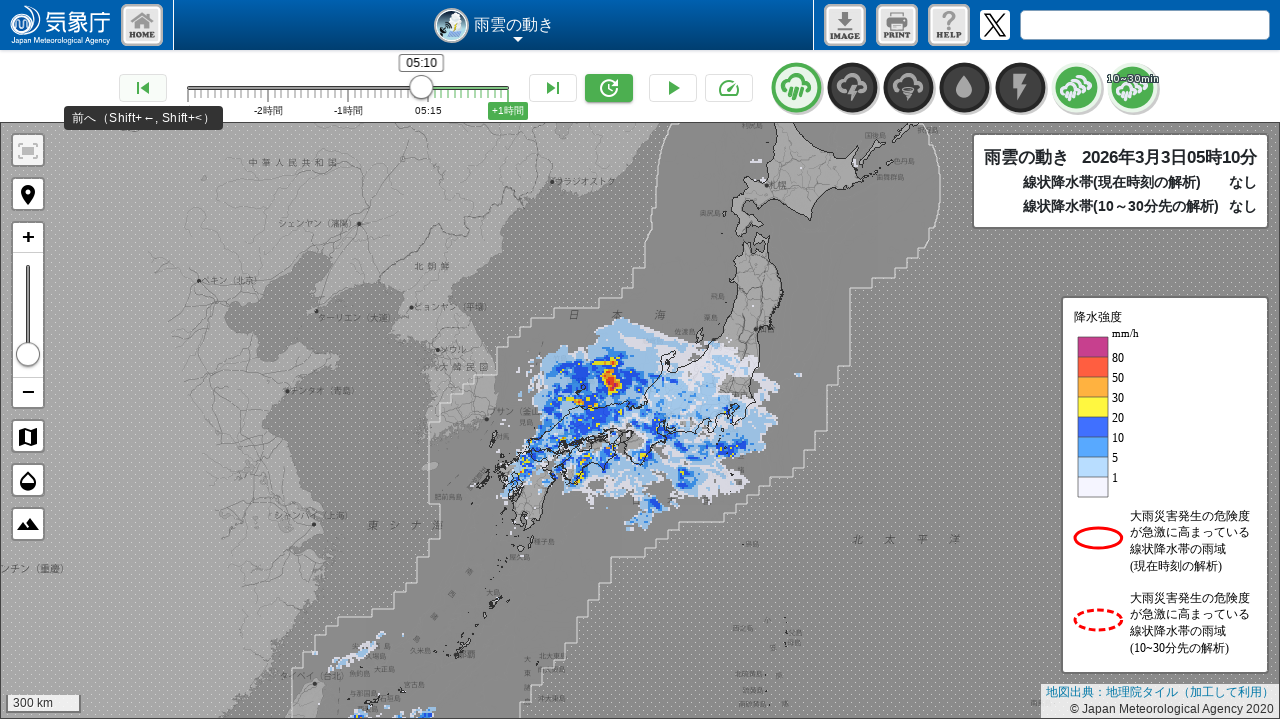

Verified time display element is present (iteration 1/36)
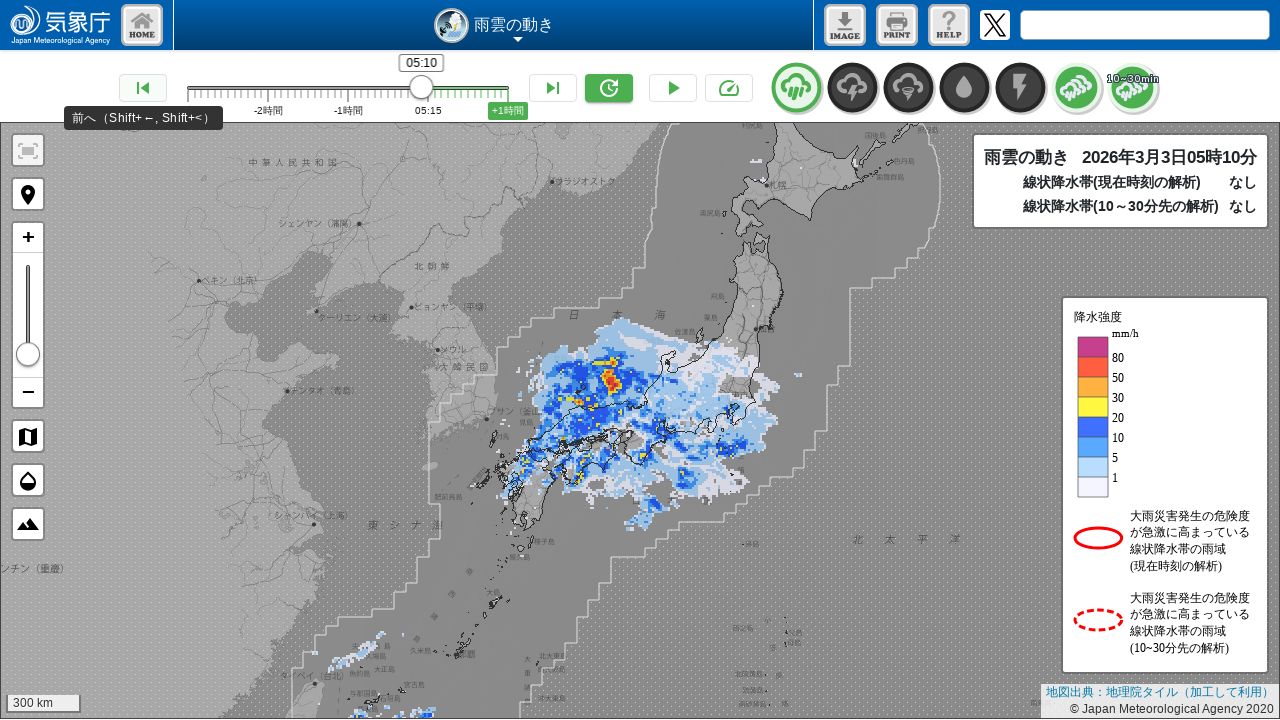

Clicked time navigation button to step back (iteration 2/36) at (143, 88) on xpath=/html/body/div[2]/div[1]/div[3]/div[1]/button[1]
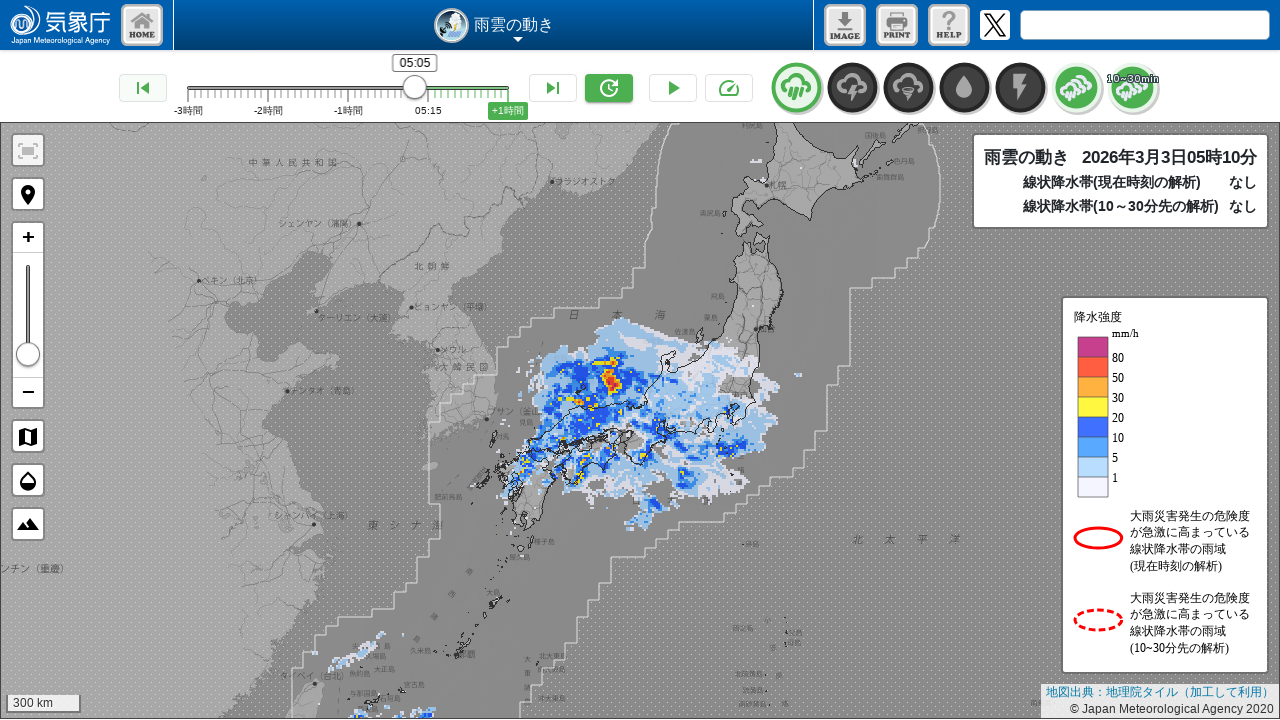

Waited 5 seconds for radar data to update (iteration 2/36)
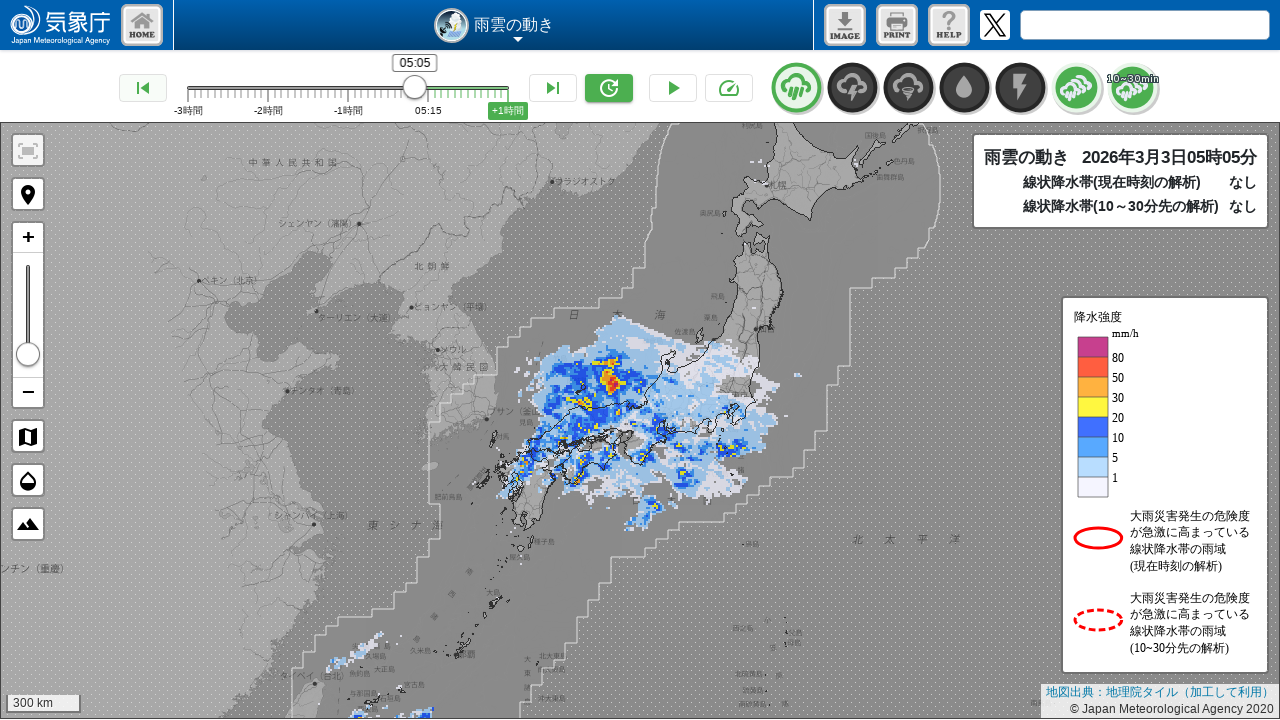

Verified time display element is present (iteration 2/36)
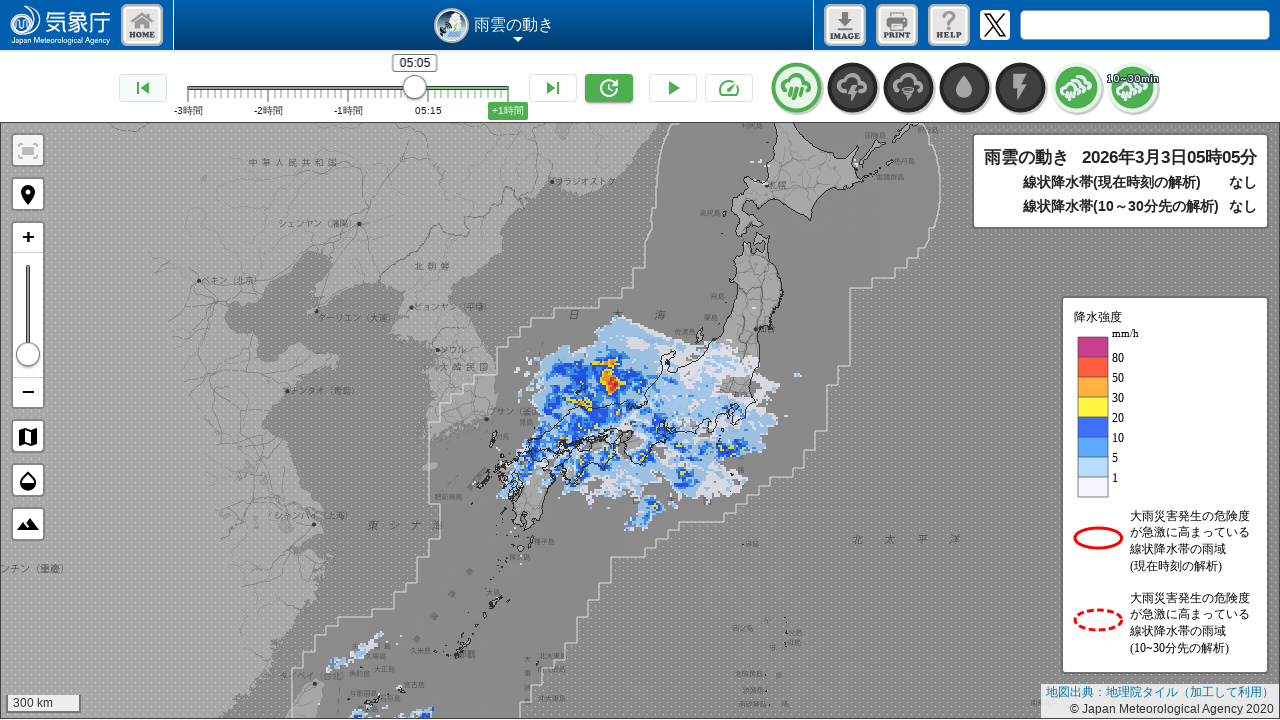

Clicked time navigation button to step back (iteration 3/36) at (143, 88) on xpath=/html/body/div[2]/div[1]/div[3]/div[1]/button[1]
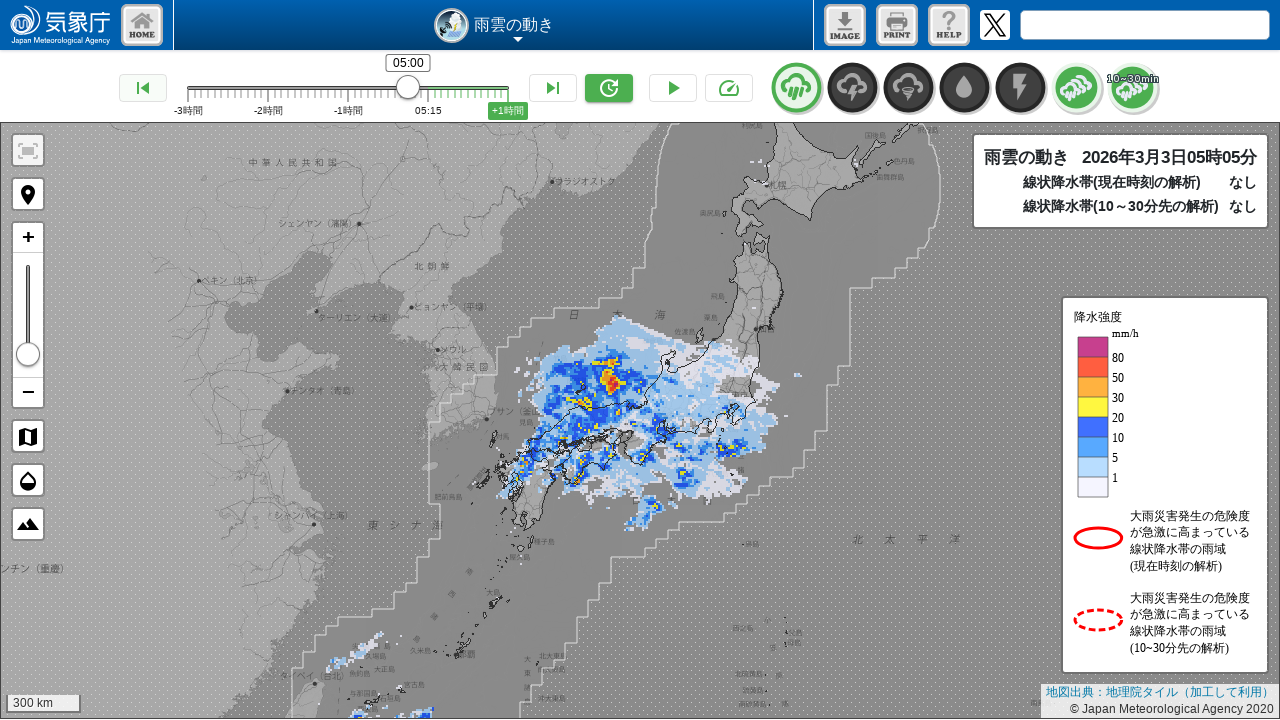

Waited 5 seconds for radar data to update (iteration 3/36)
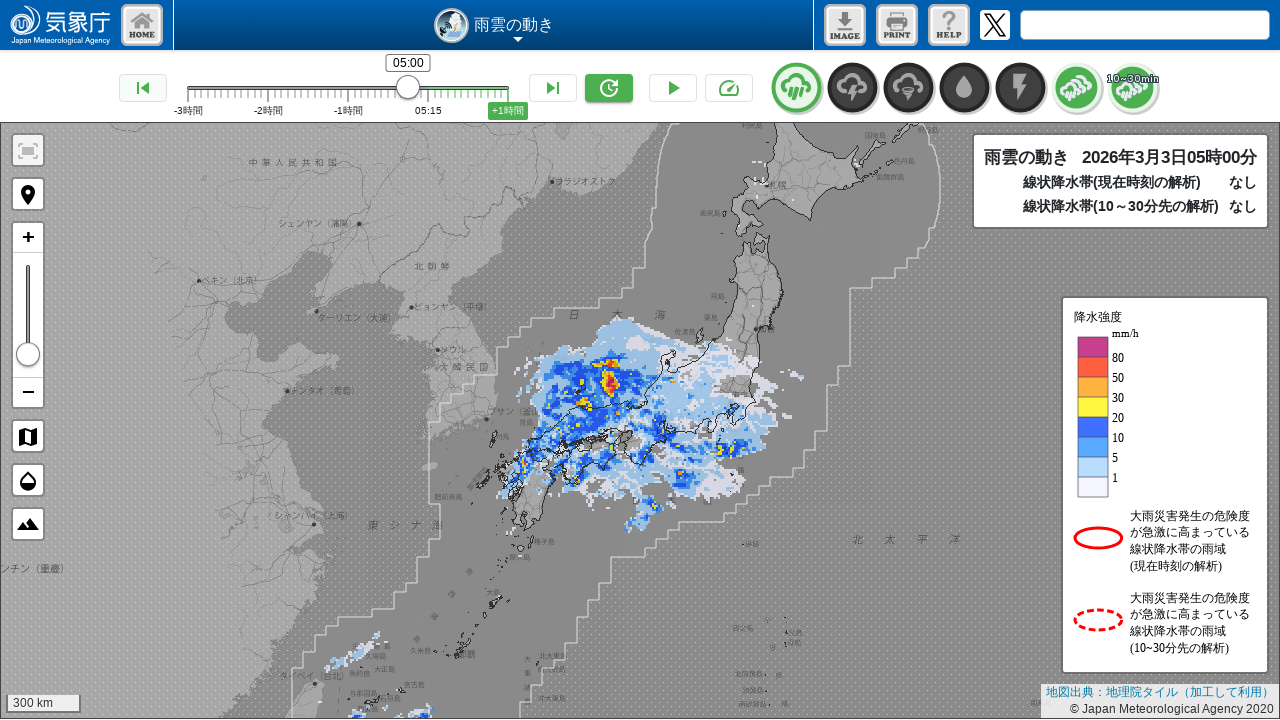

Verified time display element is present (iteration 3/36)
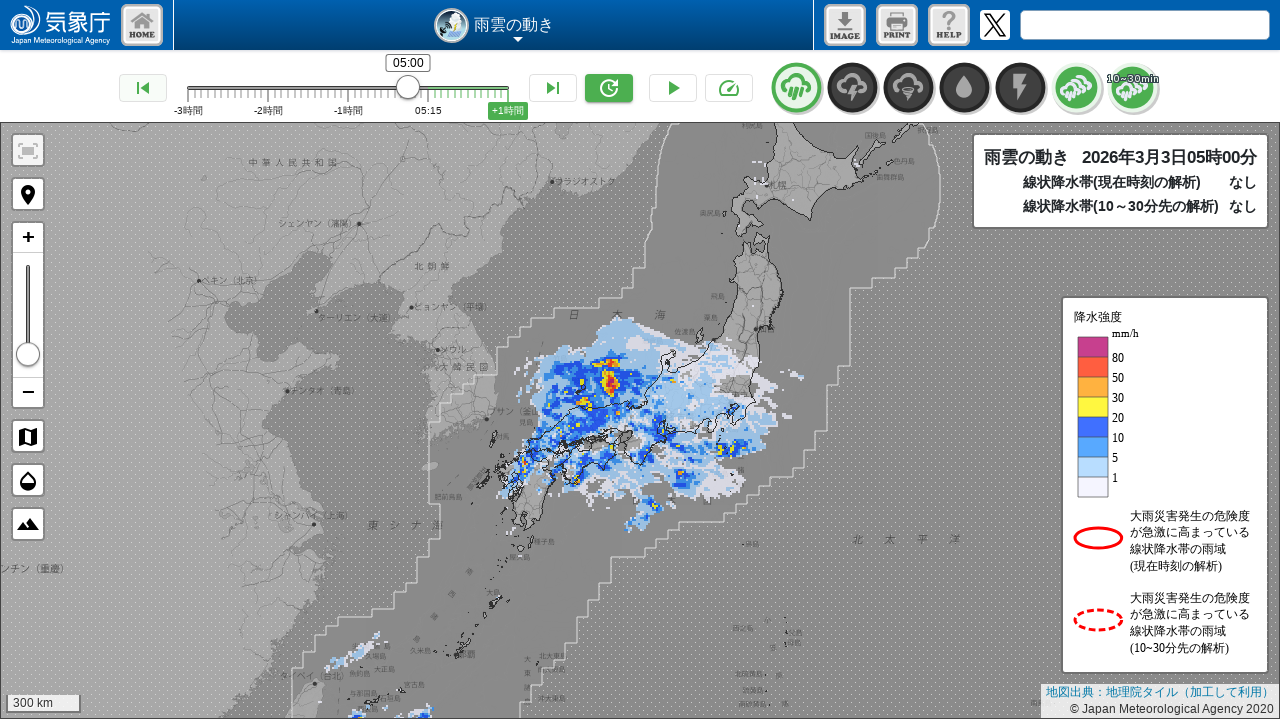

Clicked time navigation button to step back (iteration 4/36) at (143, 88) on xpath=/html/body/div[2]/div[1]/div[3]/div[1]/button[1]
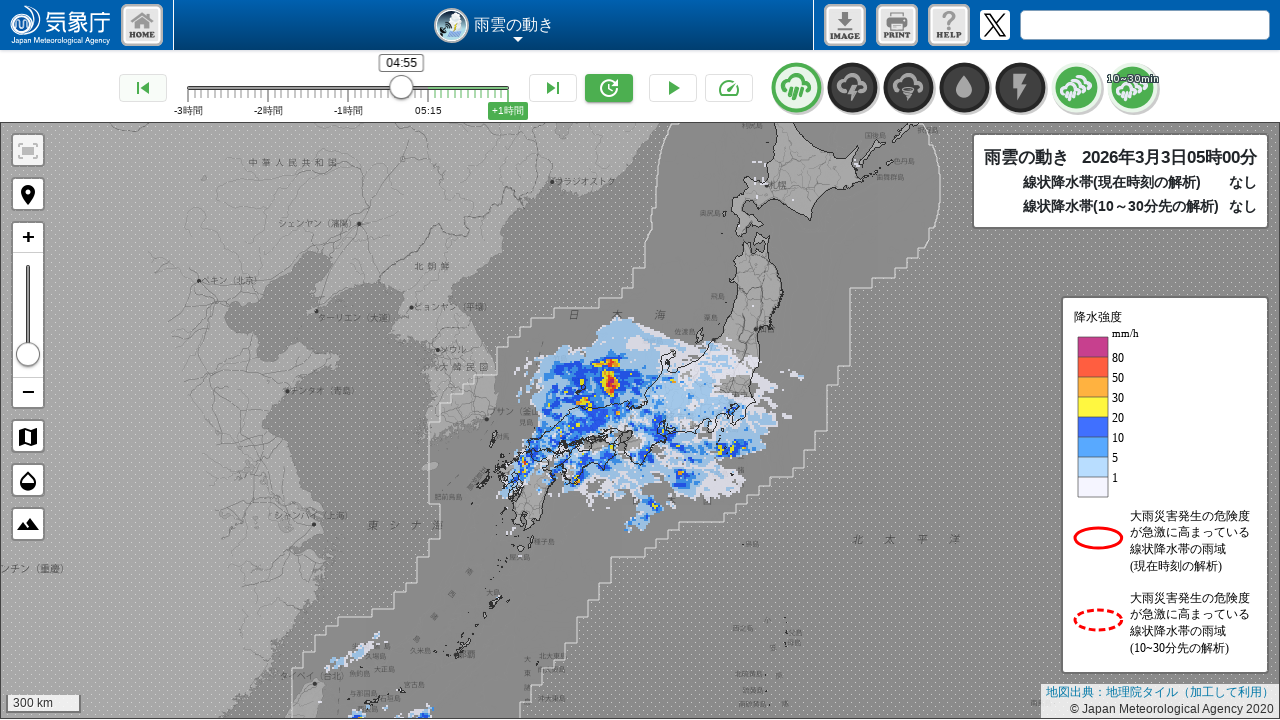

Waited 5 seconds for radar data to update (iteration 4/36)
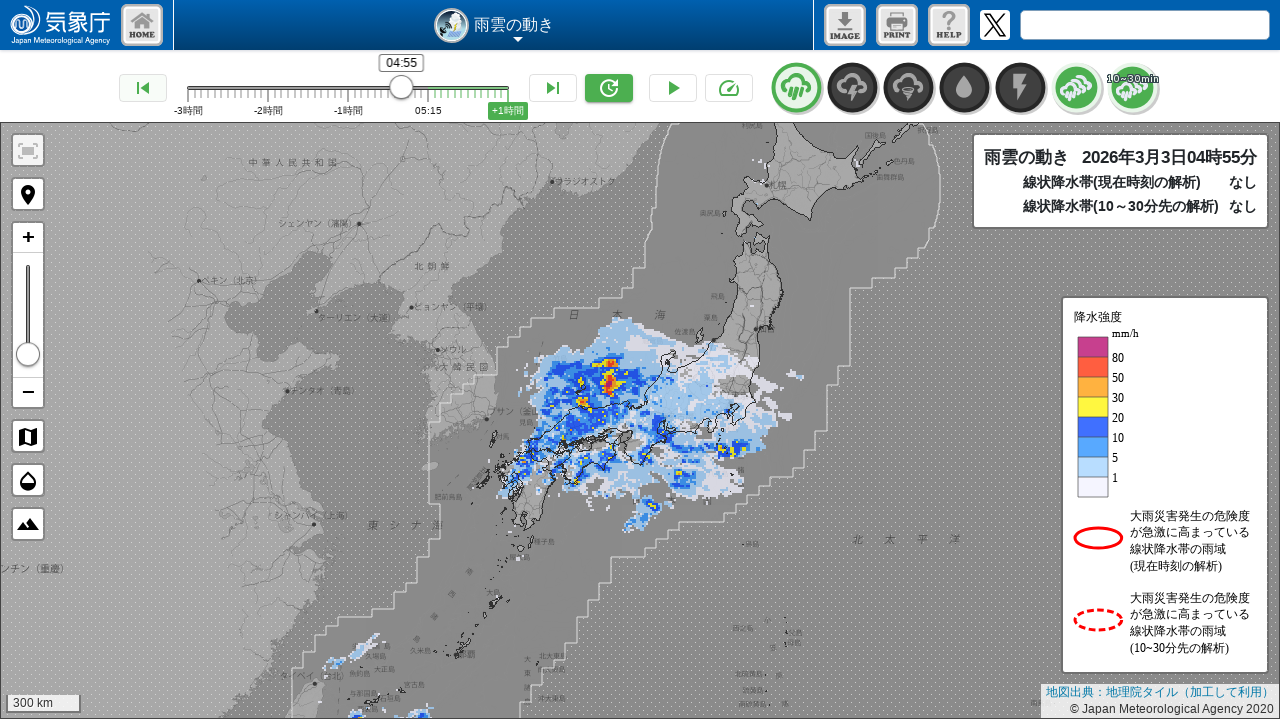

Verified time display element is present (iteration 4/36)
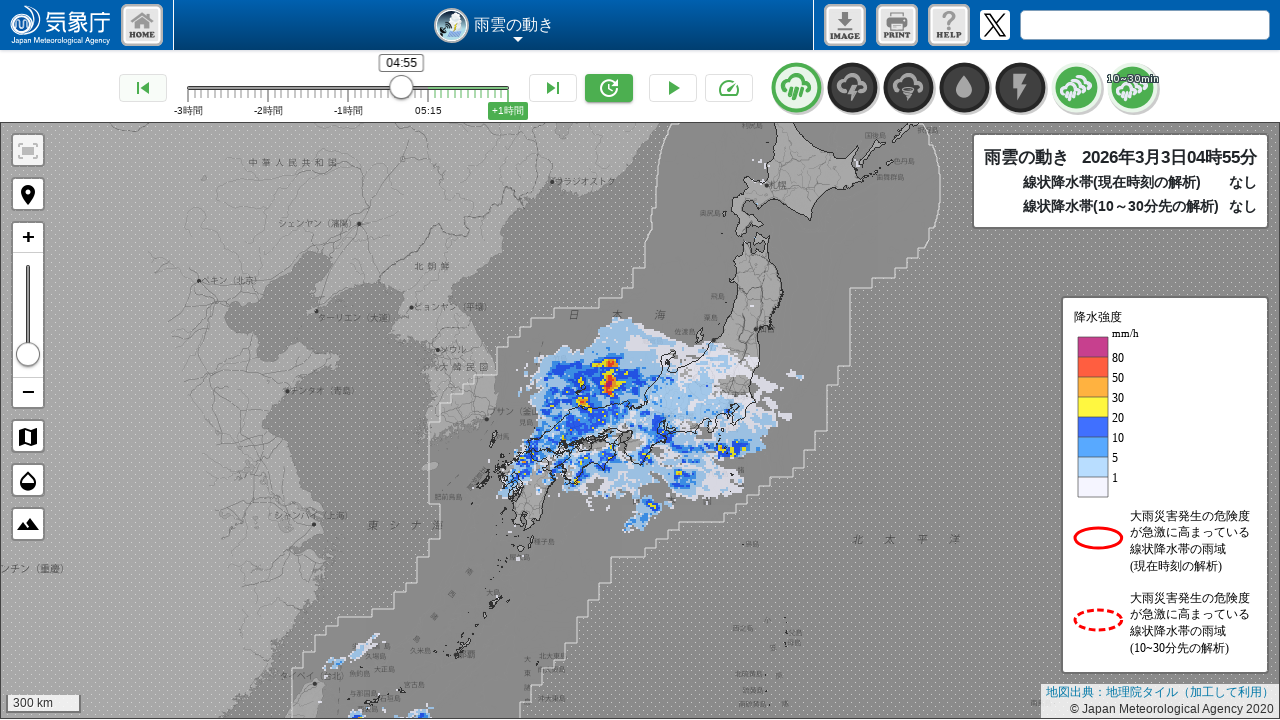

Clicked time navigation button to step back (iteration 5/36) at (143, 88) on xpath=/html/body/div[2]/div[1]/div[3]/div[1]/button[1]
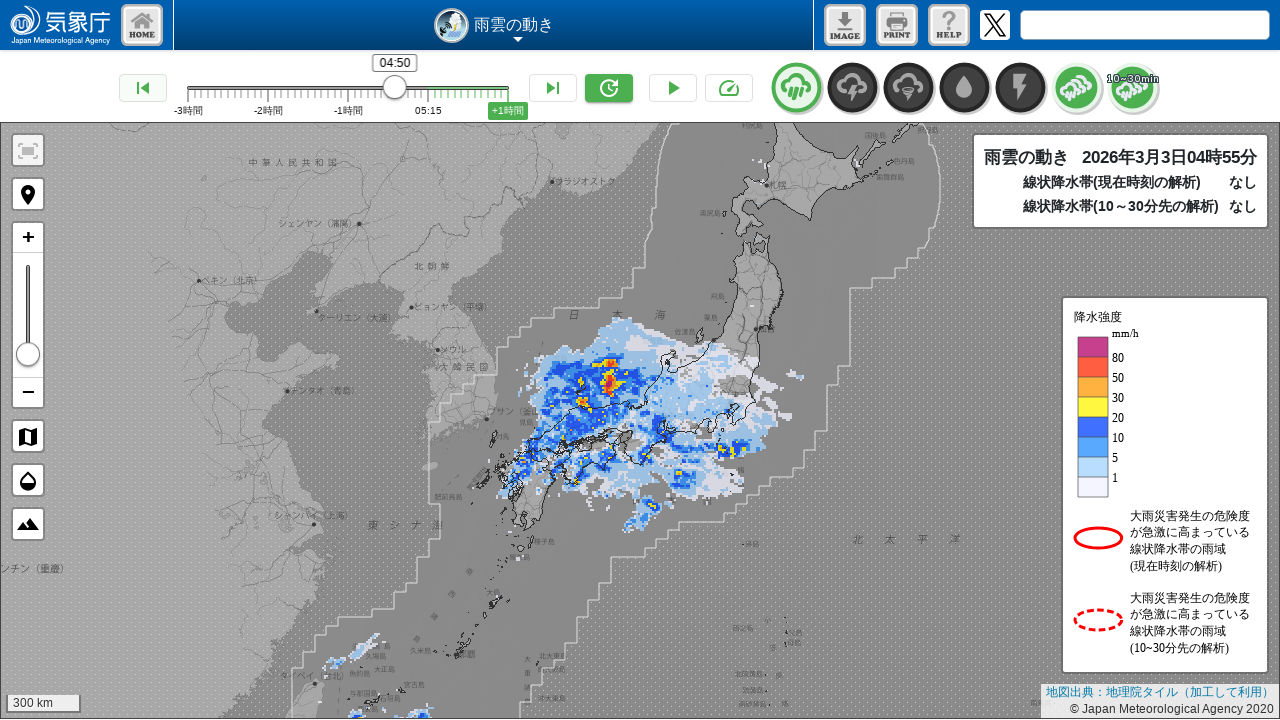

Waited 5 seconds for radar data to update (iteration 5/36)
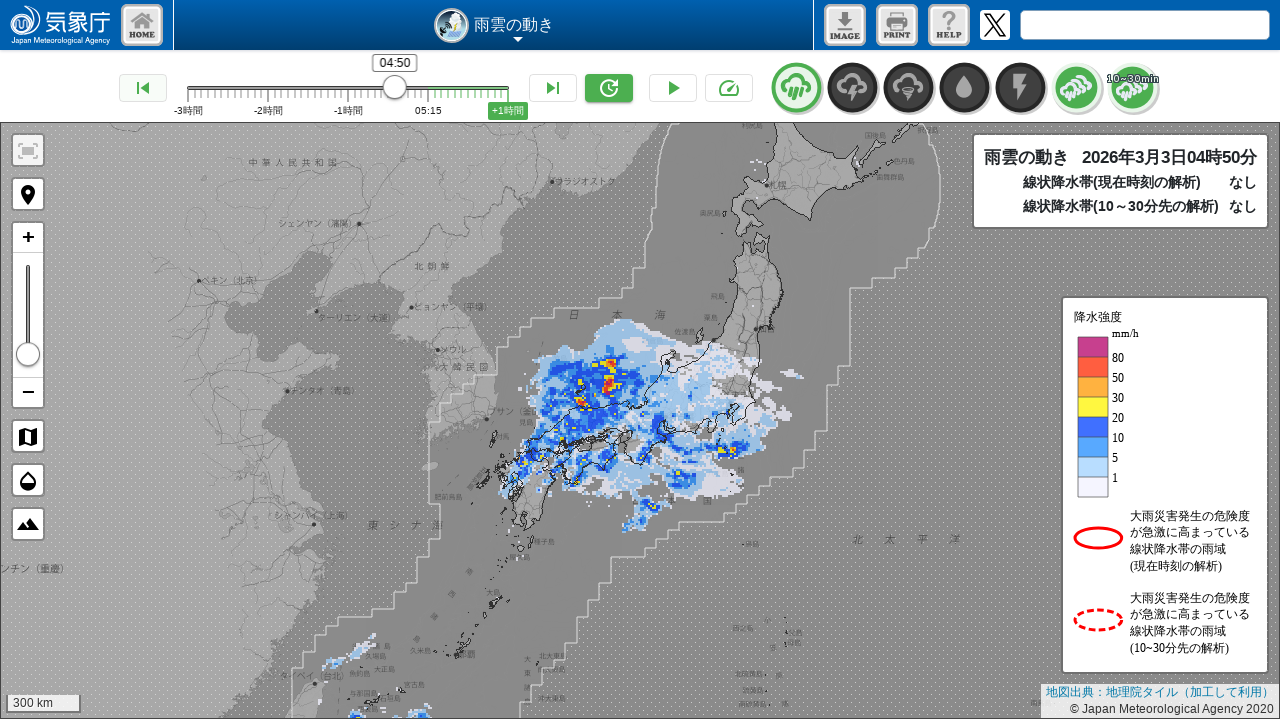

Verified time display element is present (iteration 5/36)
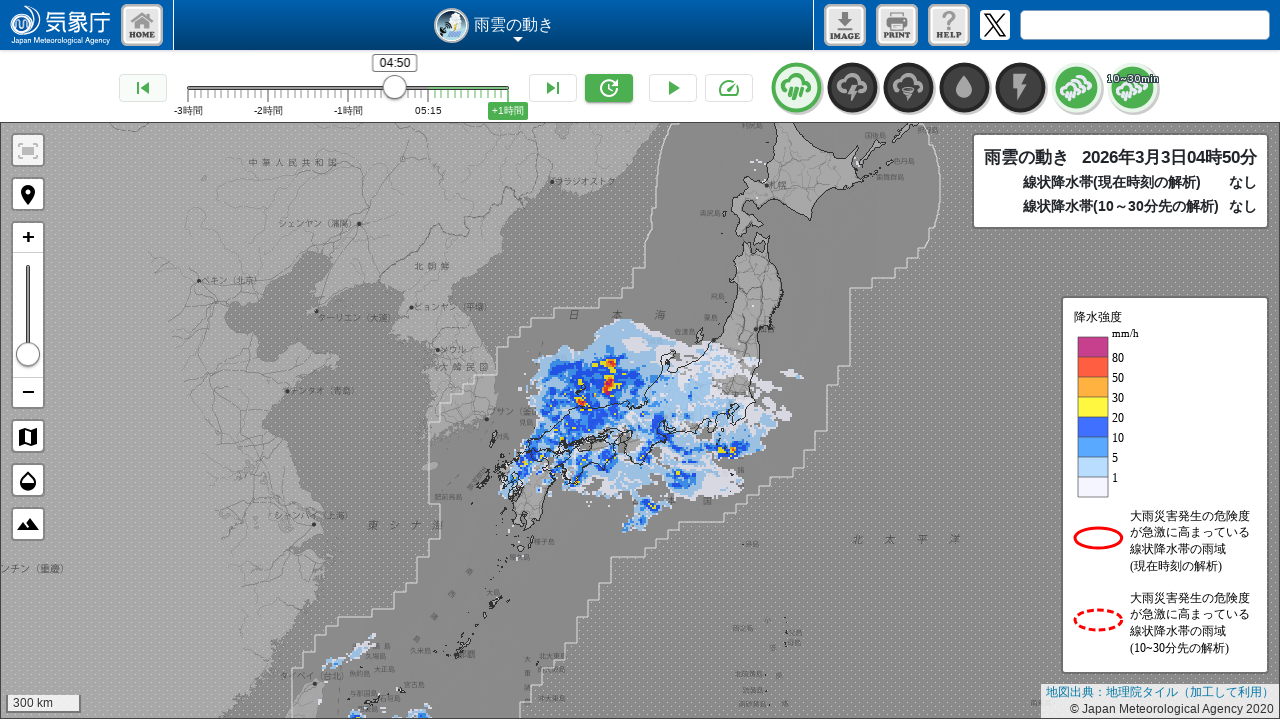

Clicked time navigation button to step back (iteration 6/36) at (143, 88) on xpath=/html/body/div[2]/div[1]/div[3]/div[1]/button[1]
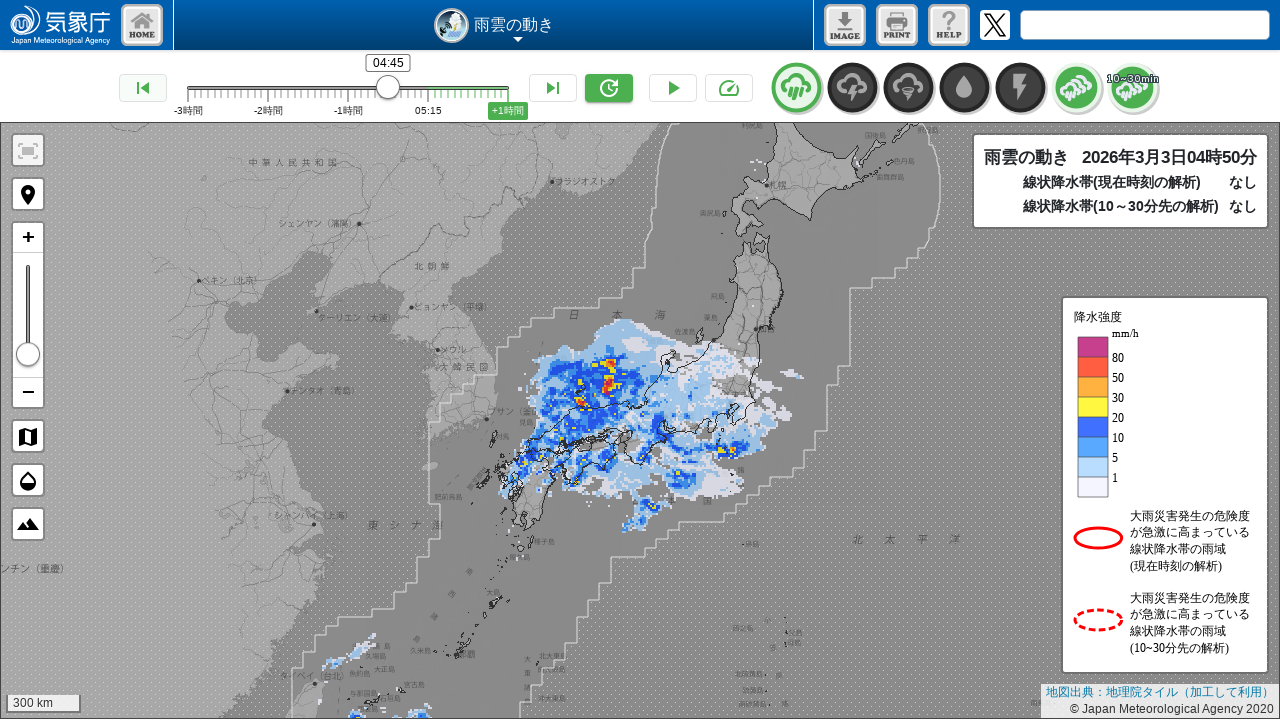

Waited 5 seconds for radar data to update (iteration 6/36)
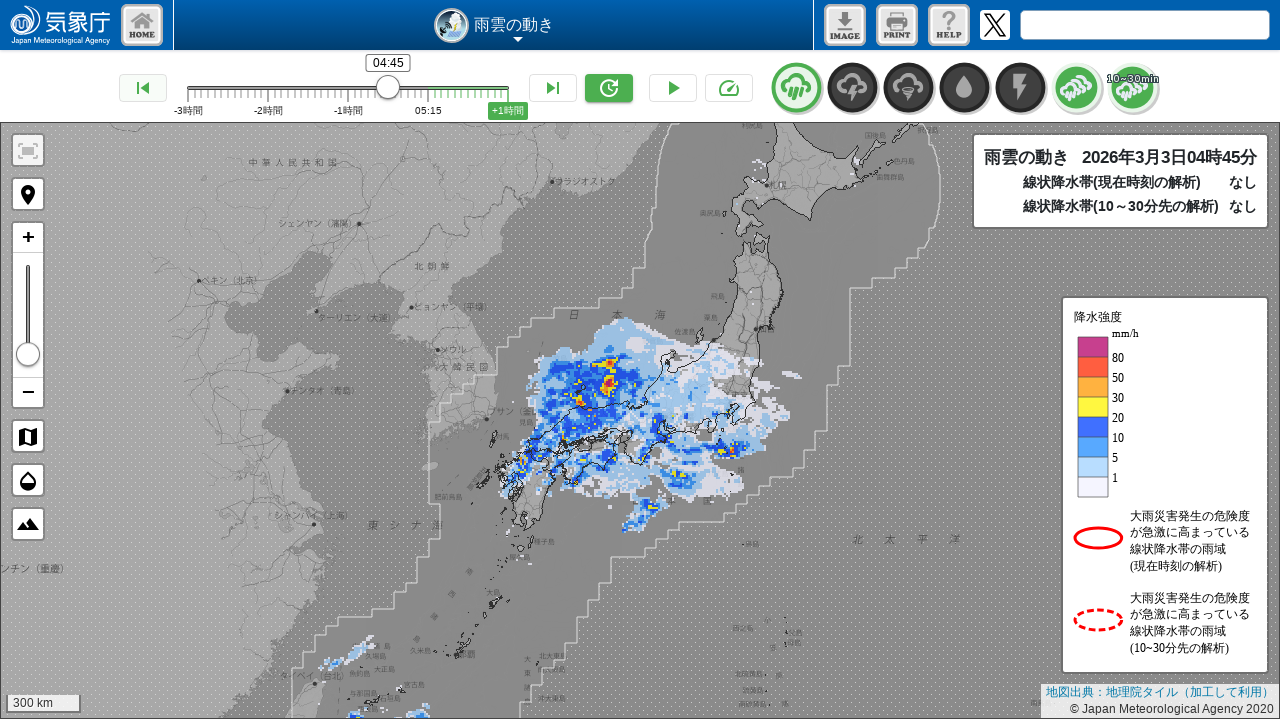

Verified time display element is present (iteration 6/36)
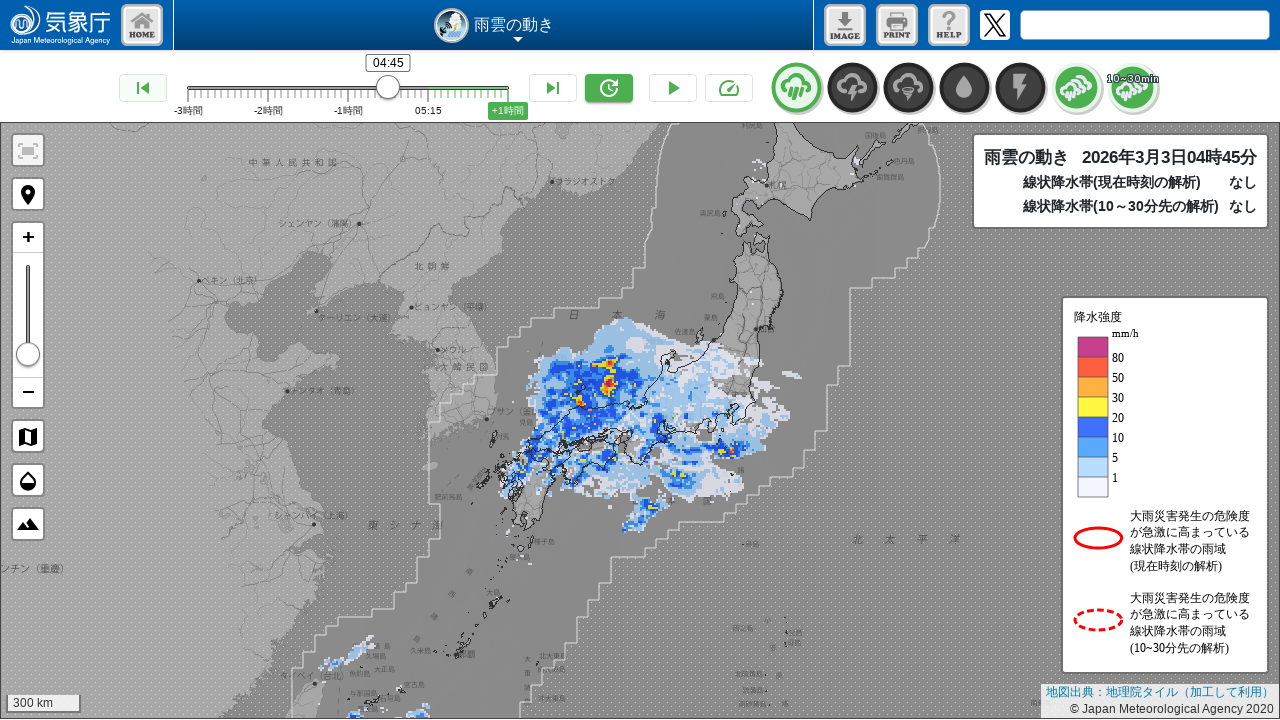

Clicked time navigation button to step back (iteration 7/36) at (143, 88) on xpath=/html/body/div[2]/div[1]/div[3]/div[1]/button[1]
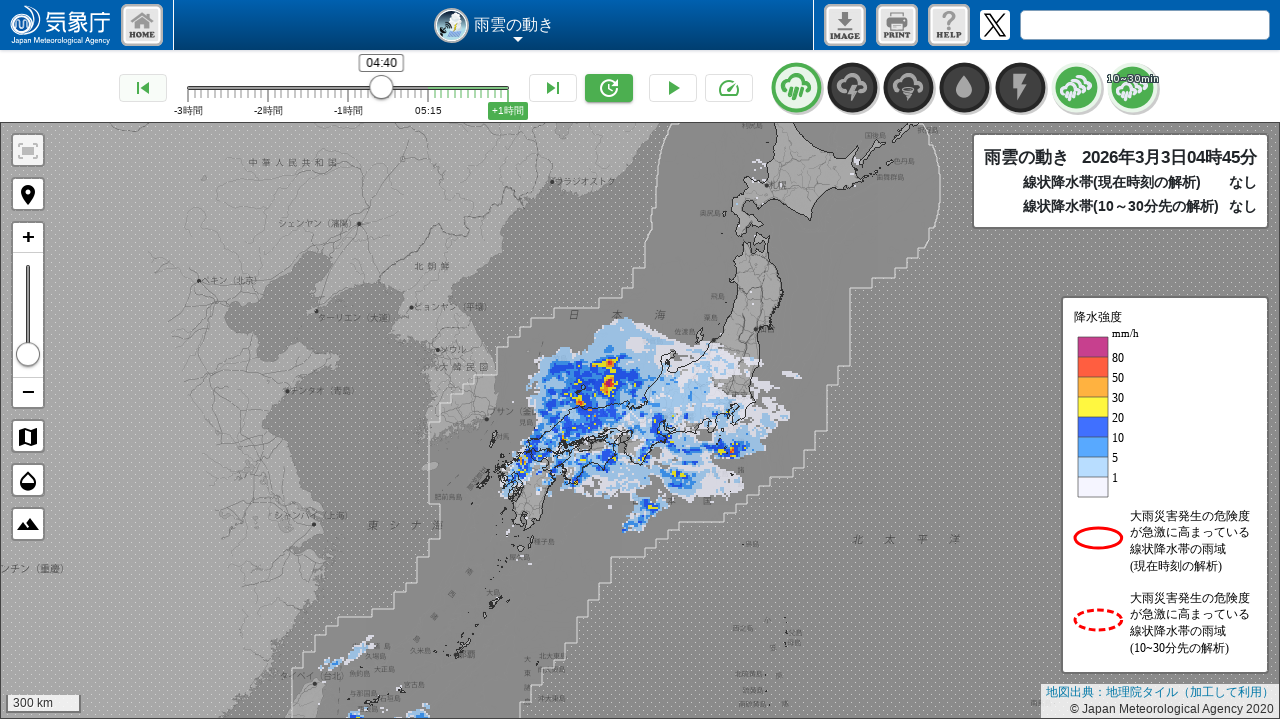

Waited 5 seconds for radar data to update (iteration 7/36)
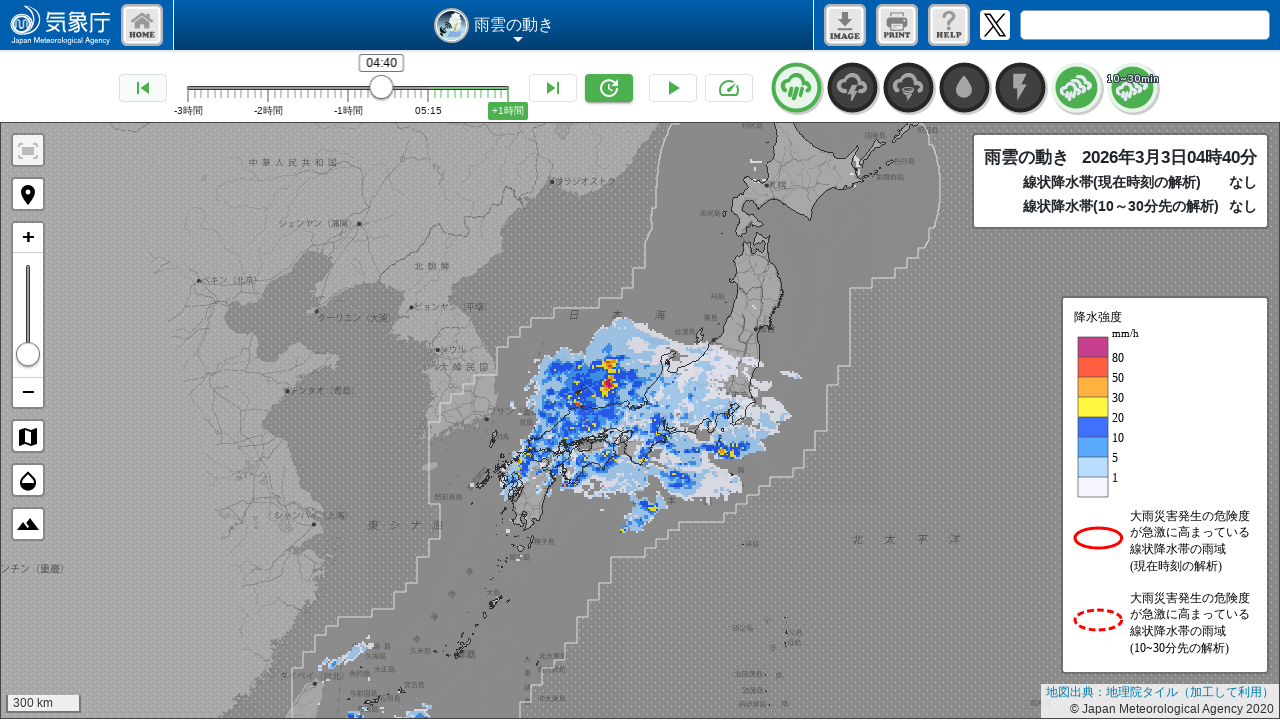

Verified time display element is present (iteration 7/36)
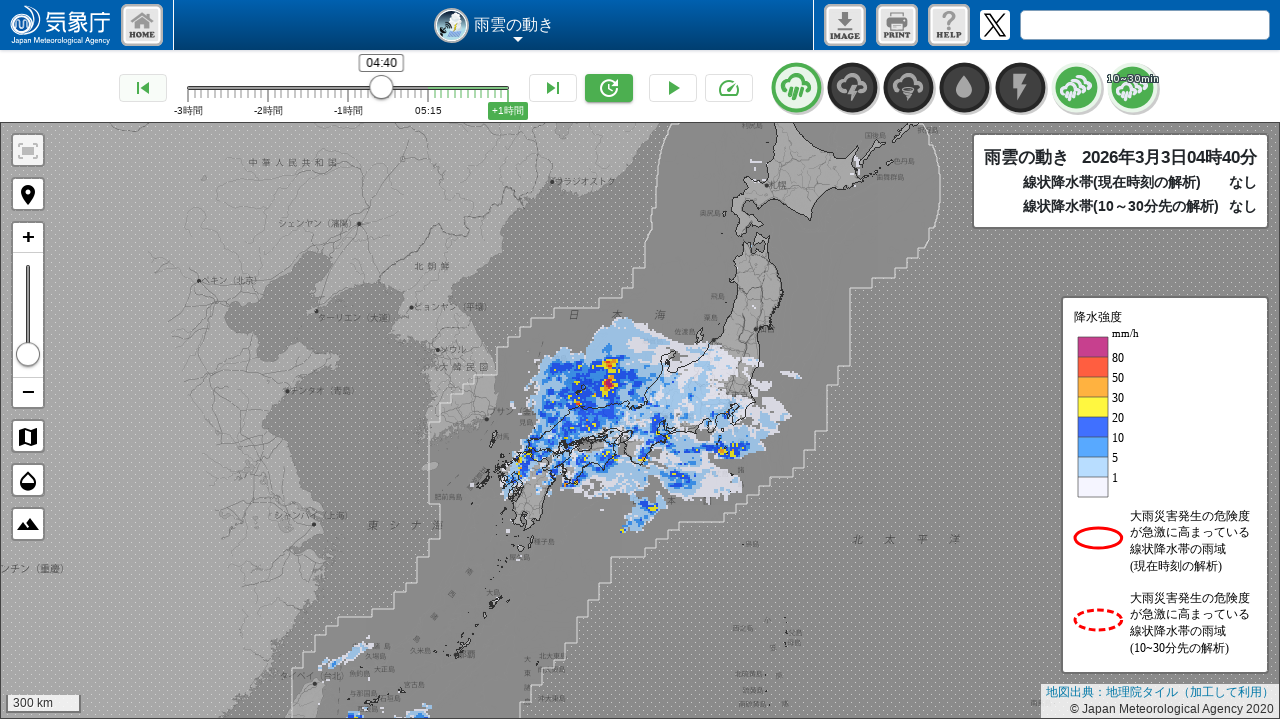

Clicked time navigation button to step back (iteration 8/36) at (143, 88) on xpath=/html/body/div[2]/div[1]/div[3]/div[1]/button[1]
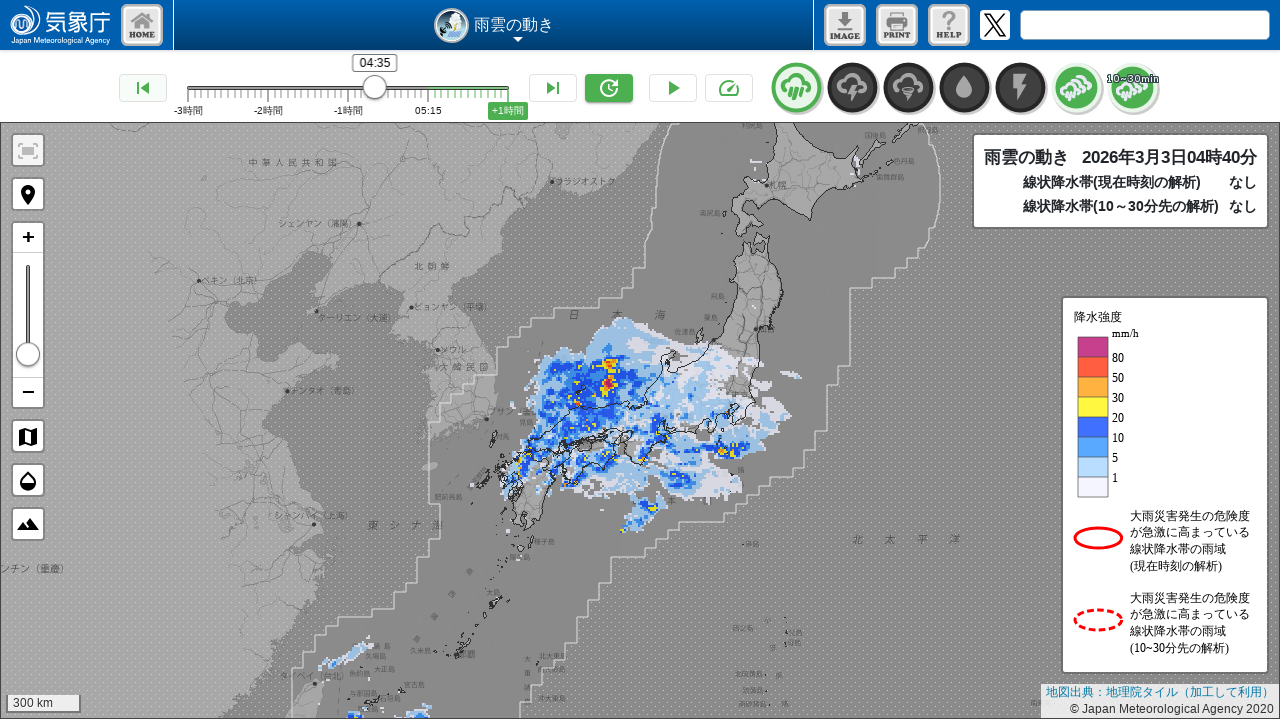

Waited 5 seconds for radar data to update (iteration 8/36)
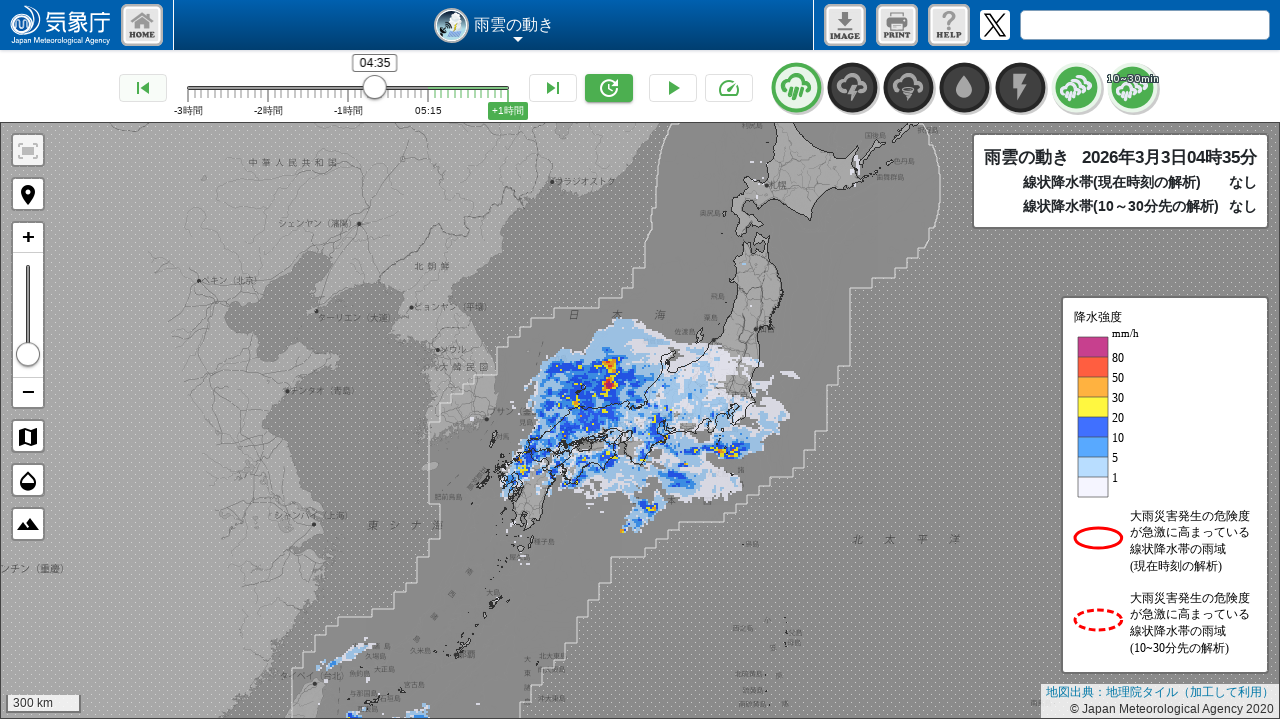

Verified time display element is present (iteration 8/36)
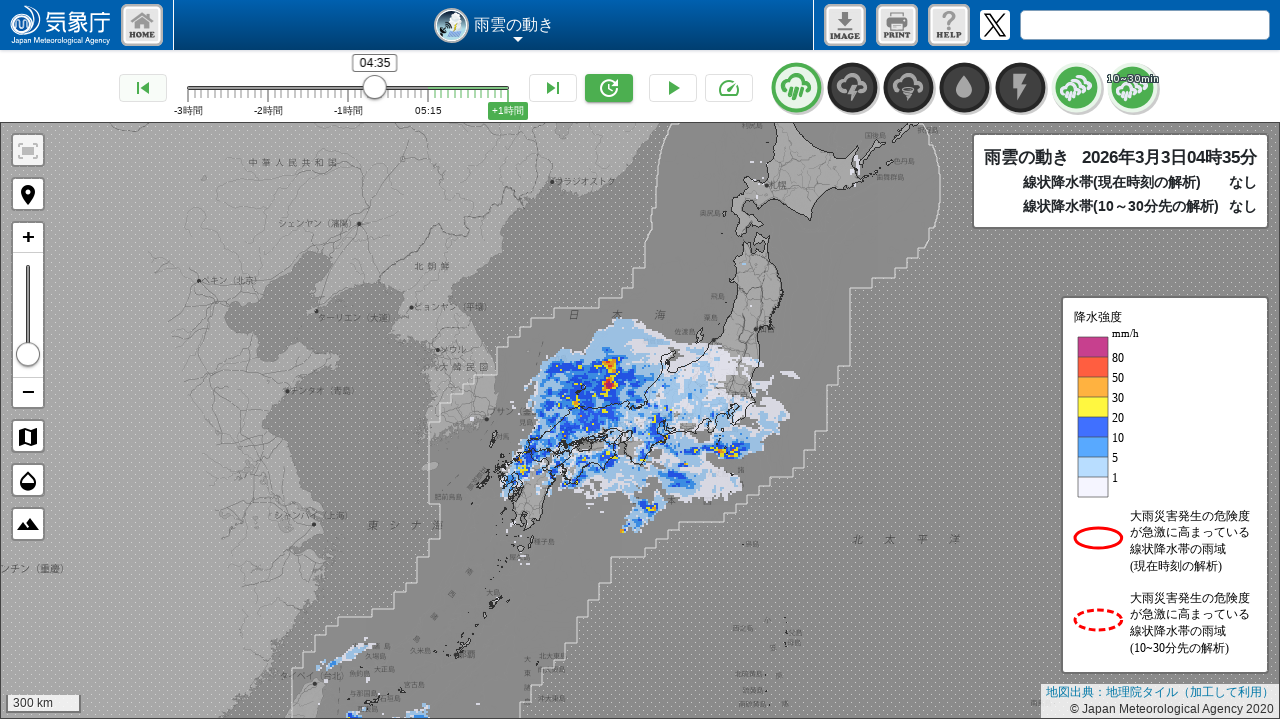

Clicked time navigation button to step back (iteration 9/36) at (143, 88) on xpath=/html/body/div[2]/div[1]/div[3]/div[1]/button[1]
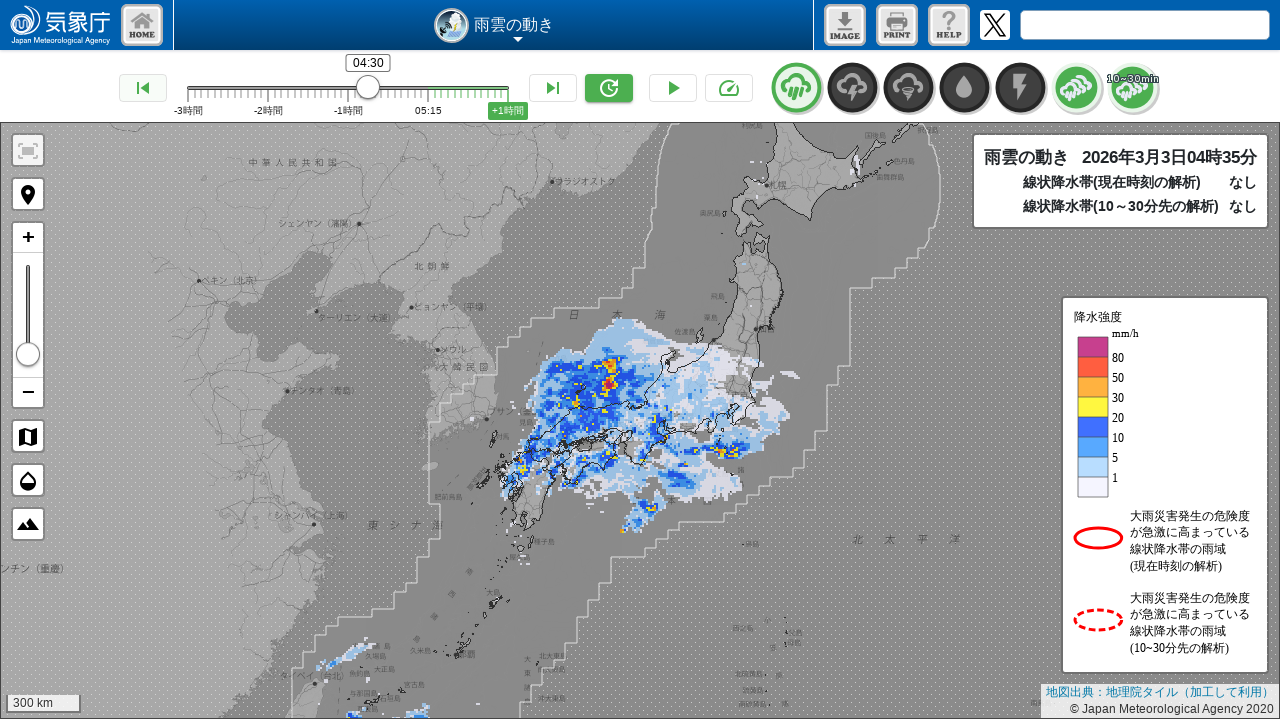

Waited 5 seconds for radar data to update (iteration 9/36)
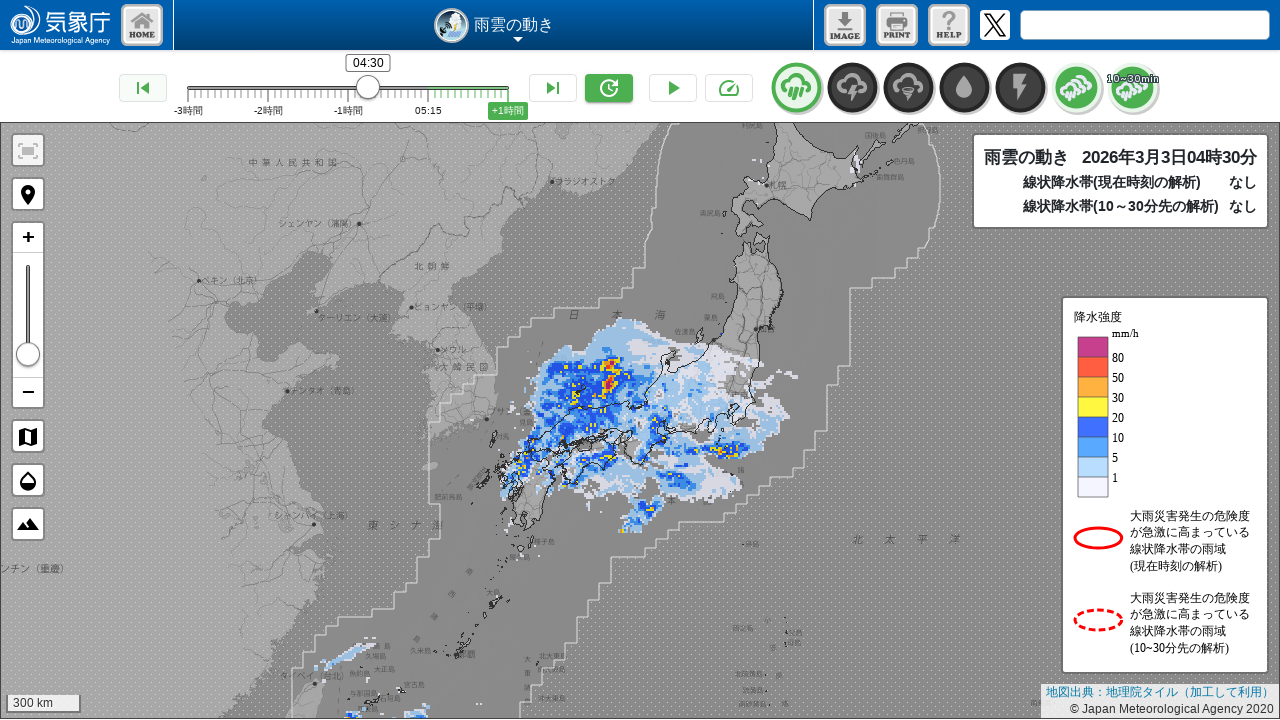

Verified time display element is present (iteration 9/36)
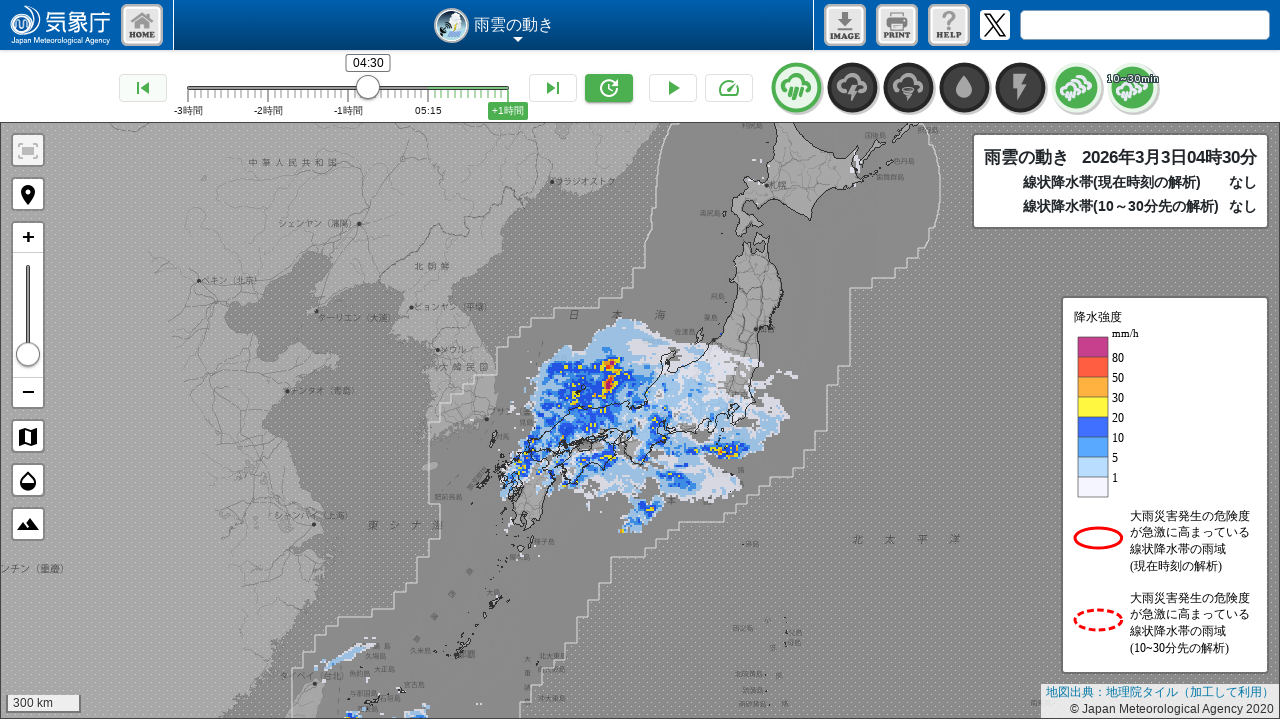

Clicked time navigation button to step back (iteration 10/36) at (143, 88) on xpath=/html/body/div[2]/div[1]/div[3]/div[1]/button[1]
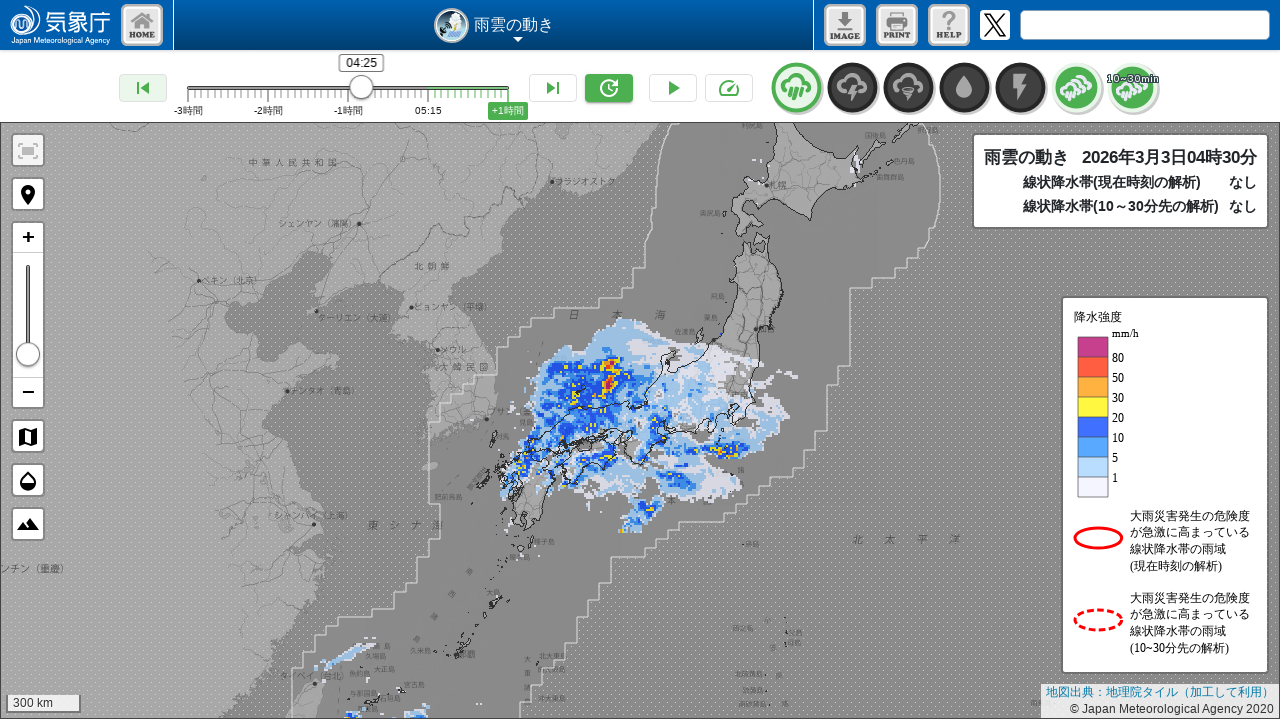

Waited 5 seconds for radar data to update (iteration 10/36)
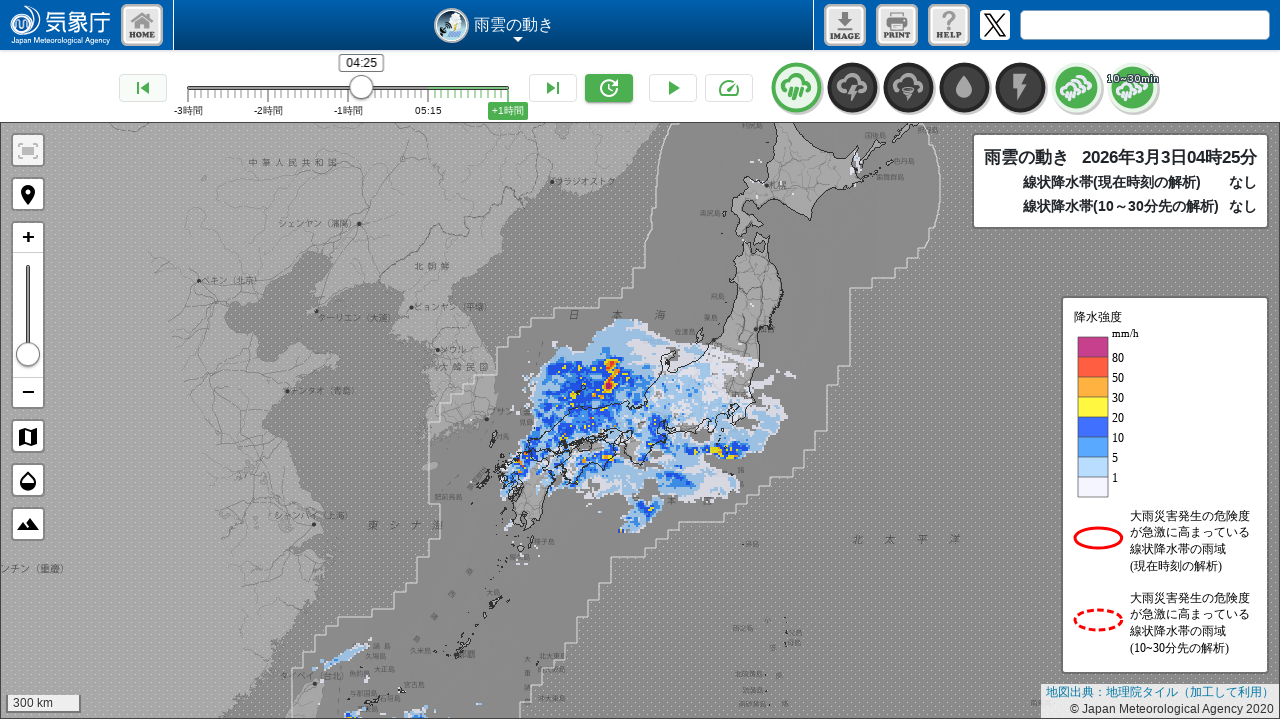

Verified time display element is present (iteration 10/36)
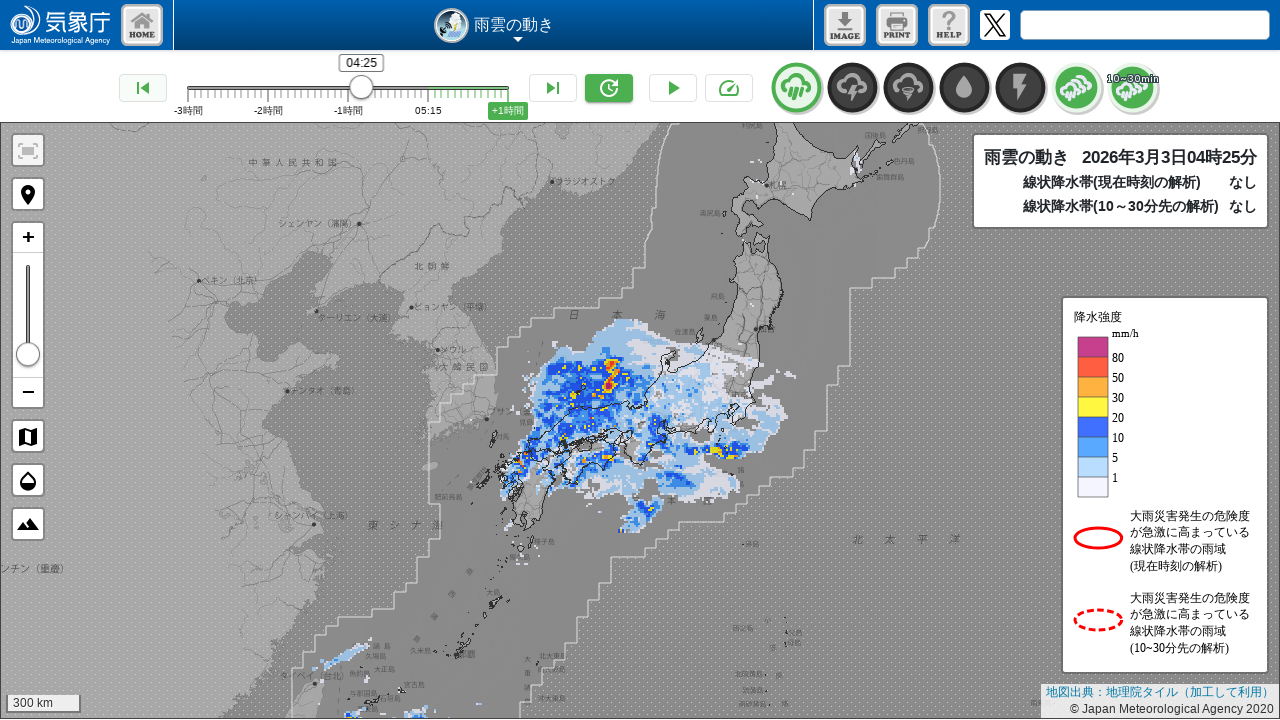

Clicked time navigation button to step back (iteration 11/36) at (143, 88) on xpath=/html/body/div[2]/div[1]/div[3]/div[1]/button[1]
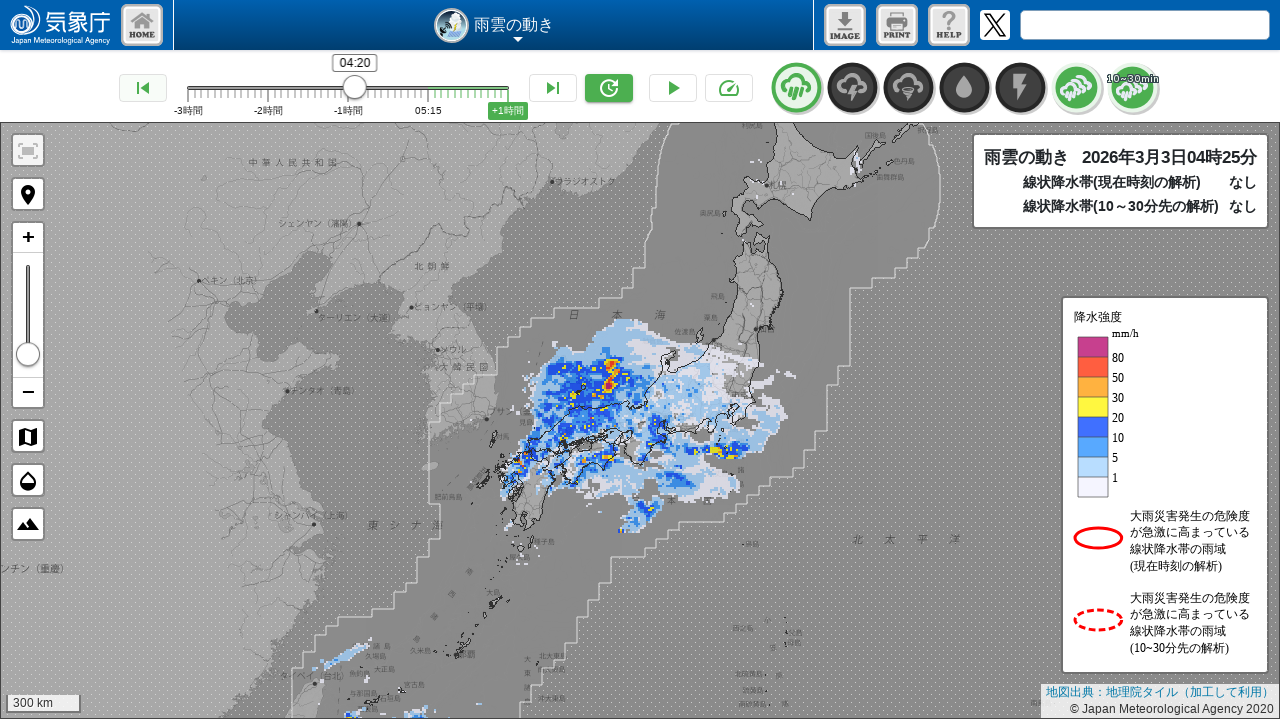

Waited 5 seconds for radar data to update (iteration 11/36)
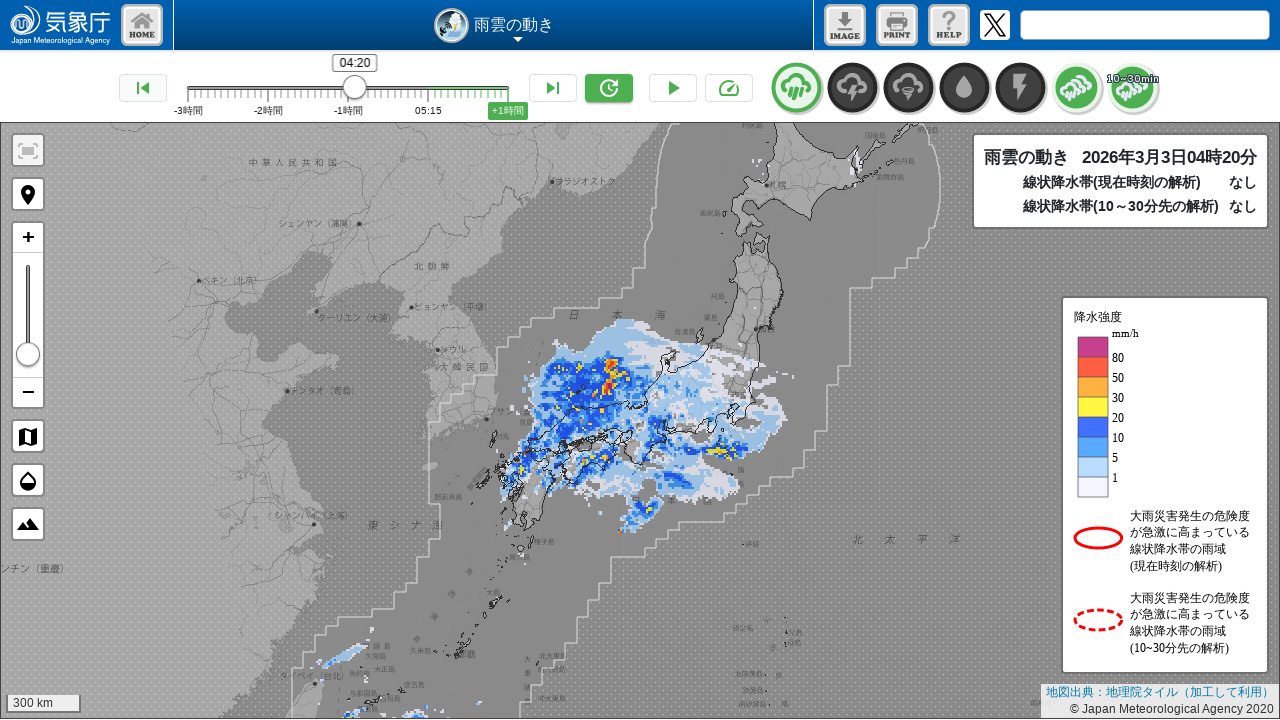

Verified time display element is present (iteration 11/36)
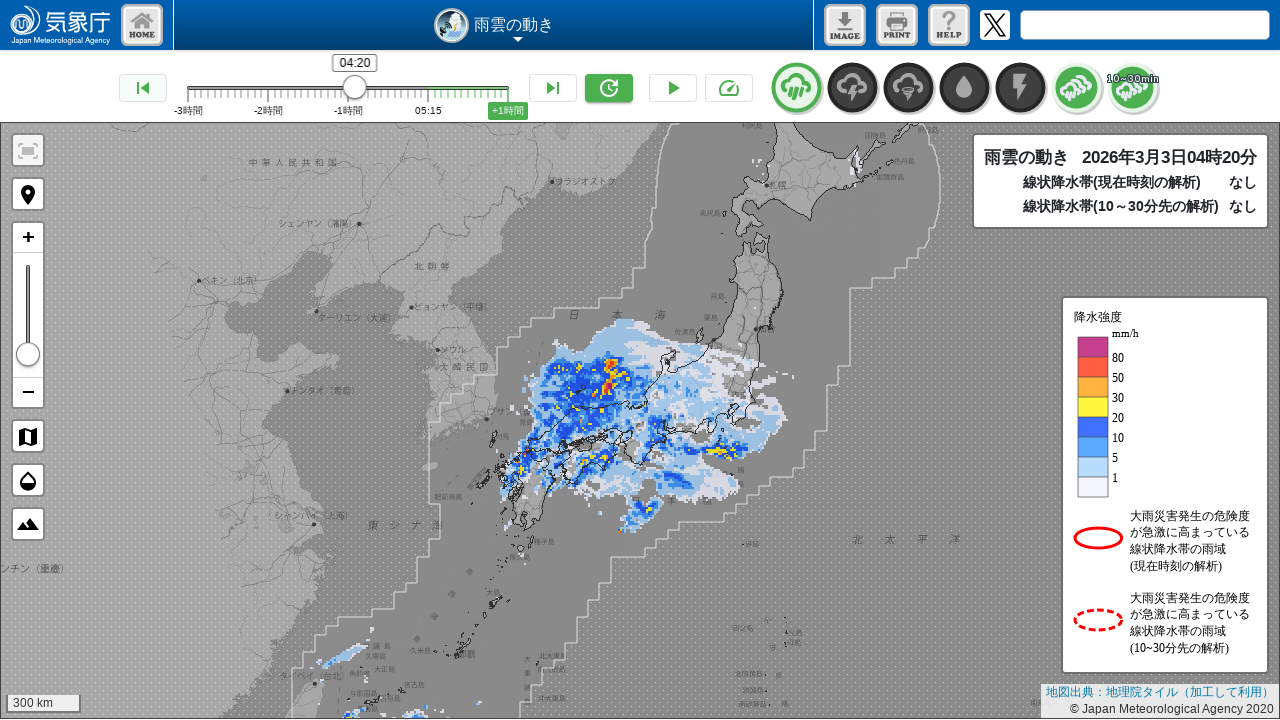

Clicked time navigation button to step back (iteration 12/36) at (143, 88) on xpath=/html/body/div[2]/div[1]/div[3]/div[1]/button[1]
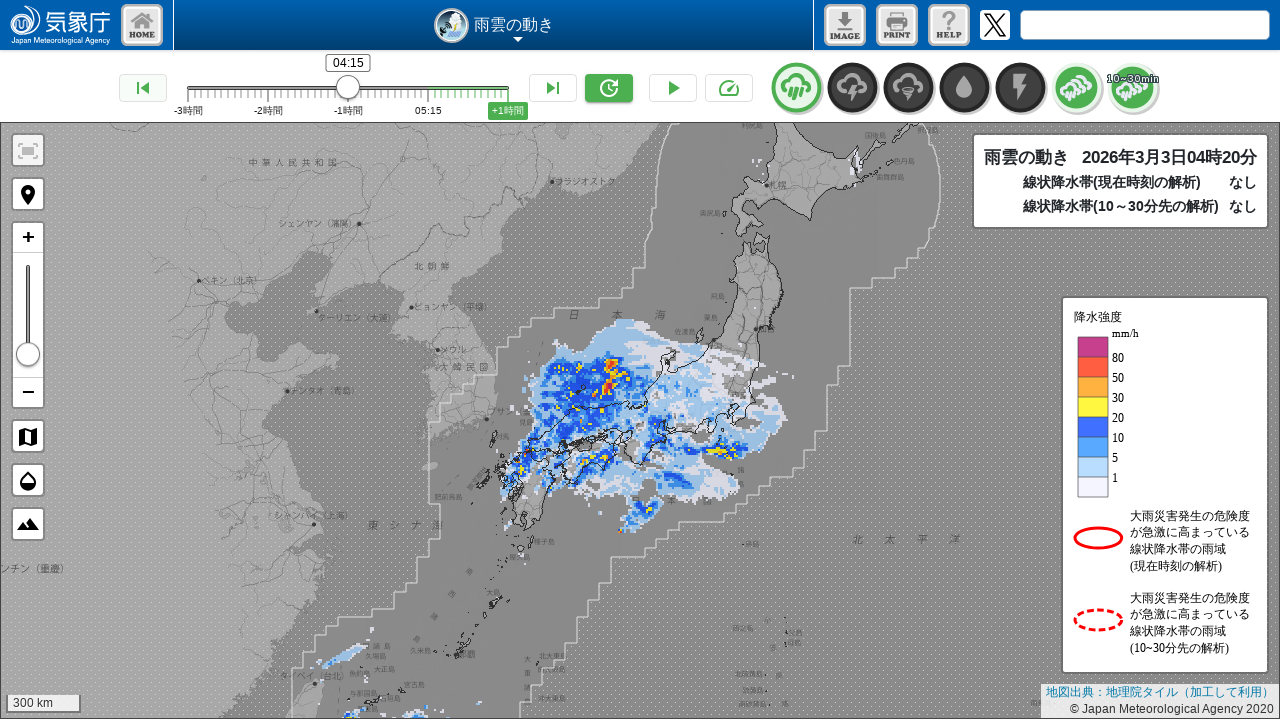

Waited 5 seconds for radar data to update (iteration 12/36)
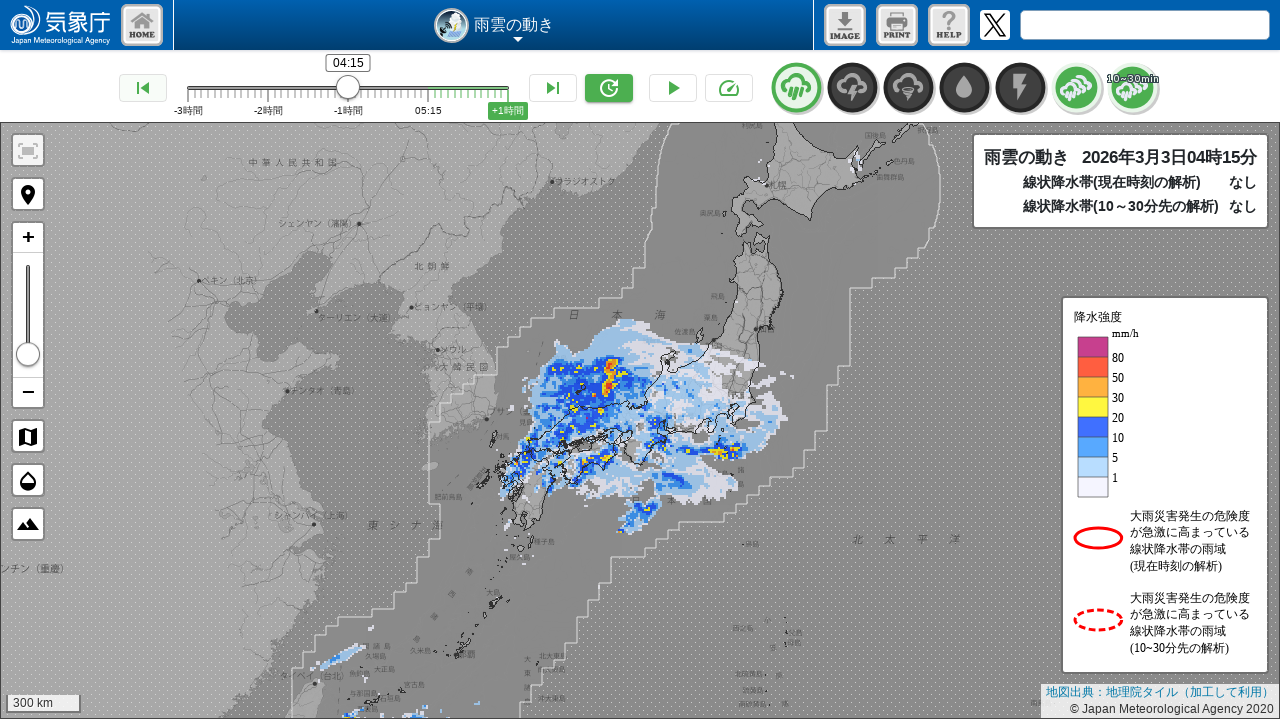

Verified time display element is present (iteration 12/36)
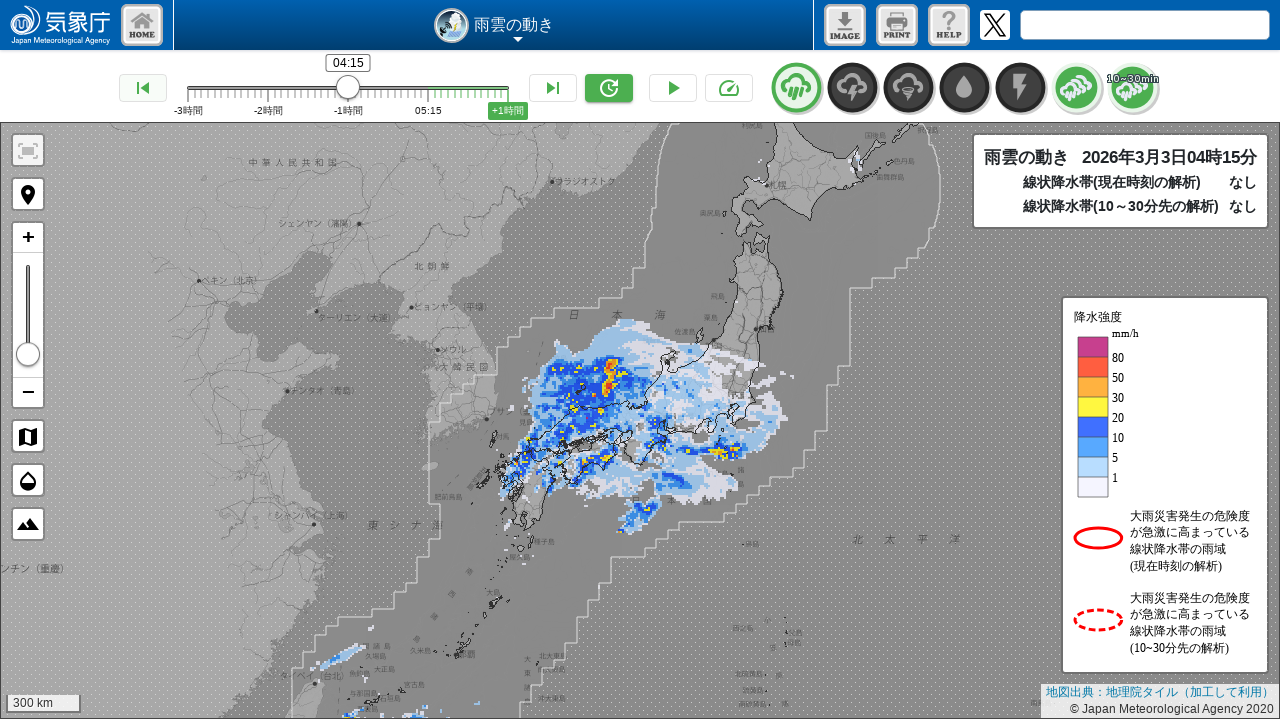

Clicked time navigation button to step back (iteration 13/36) at (143, 88) on xpath=/html/body/div[2]/div[1]/div[3]/div[1]/button[1]
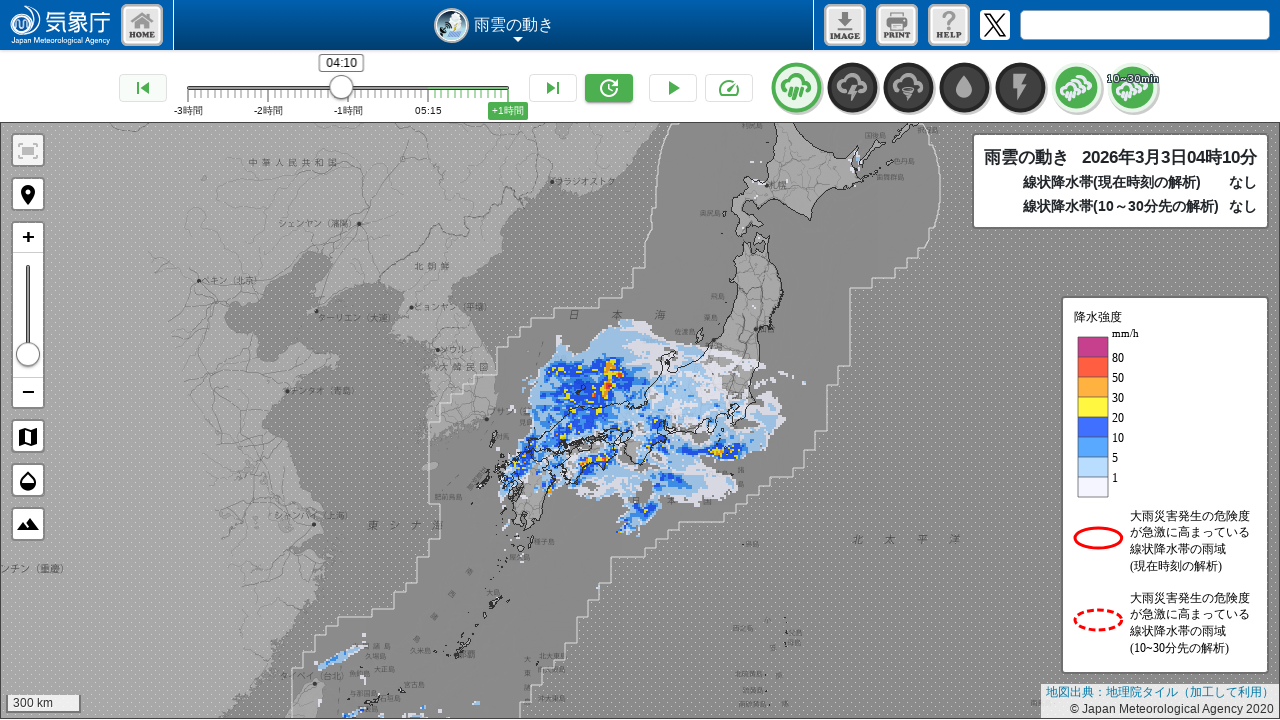

Waited 5 seconds for radar data to update (iteration 13/36)
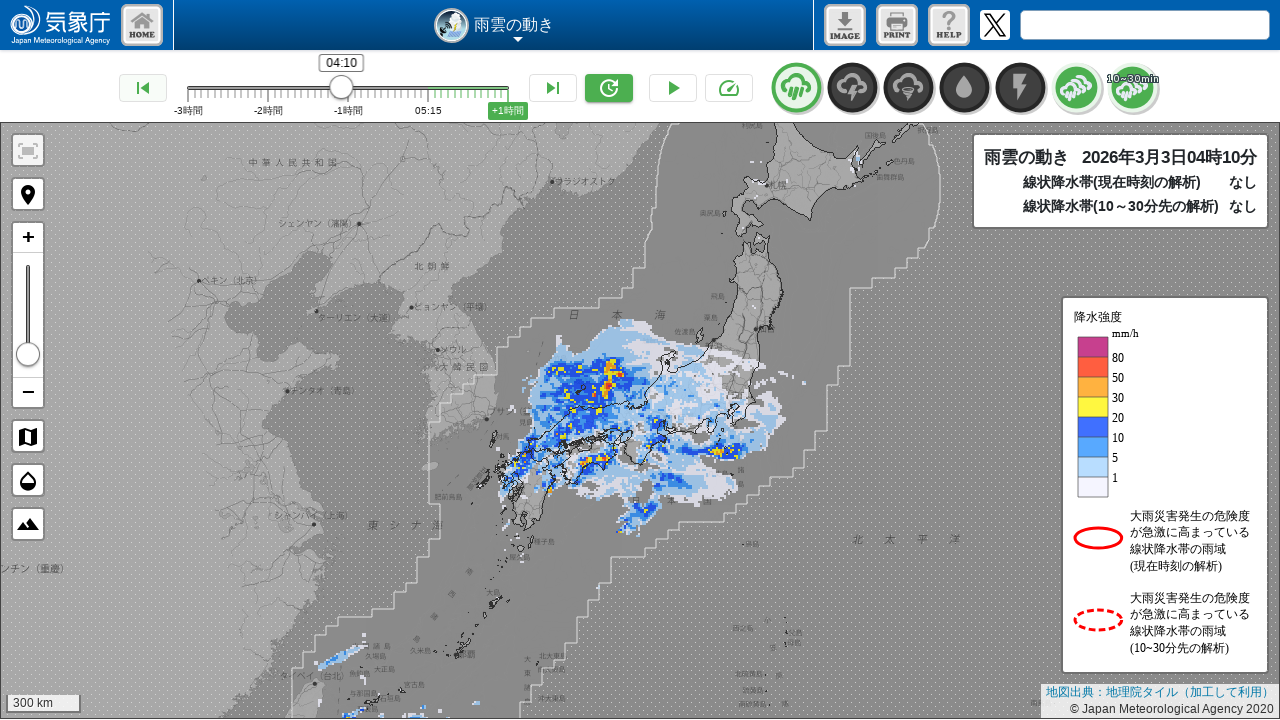

Verified time display element is present (iteration 13/36)
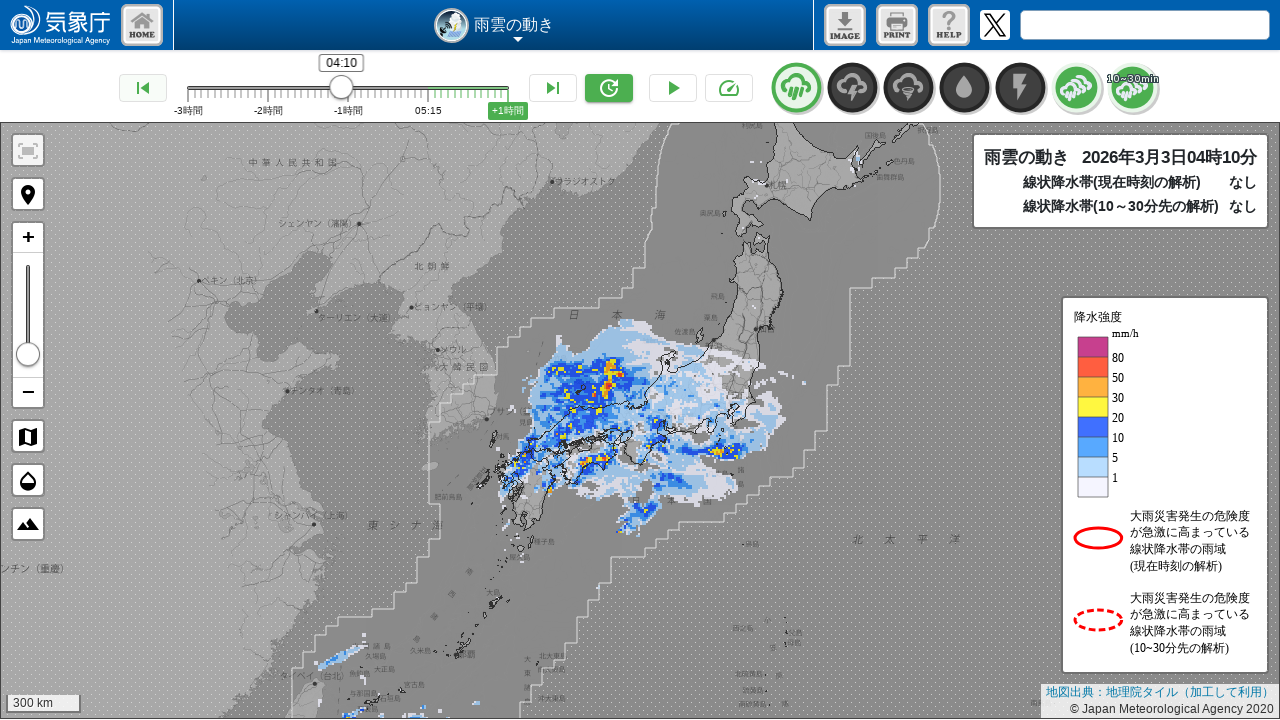

Clicked time navigation button to step back (iteration 14/36) at (143, 88) on xpath=/html/body/div[2]/div[1]/div[3]/div[1]/button[1]
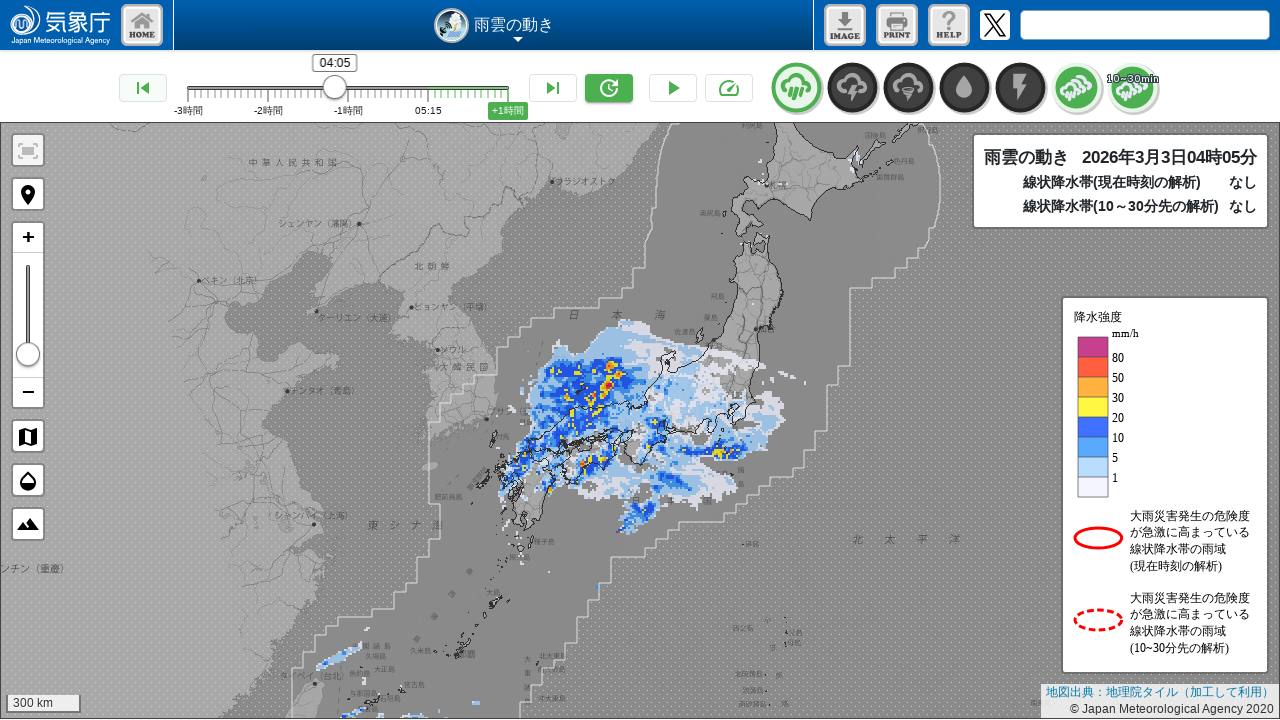

Waited 5 seconds for radar data to update (iteration 14/36)
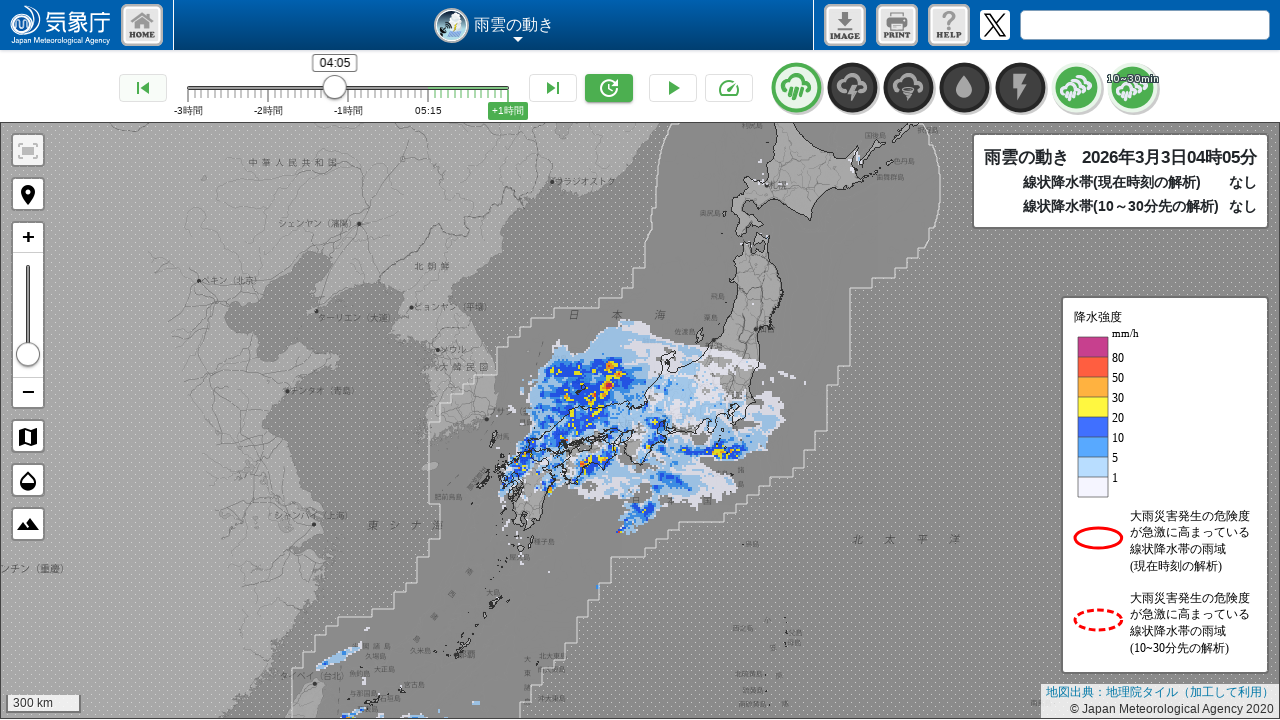

Verified time display element is present (iteration 14/36)
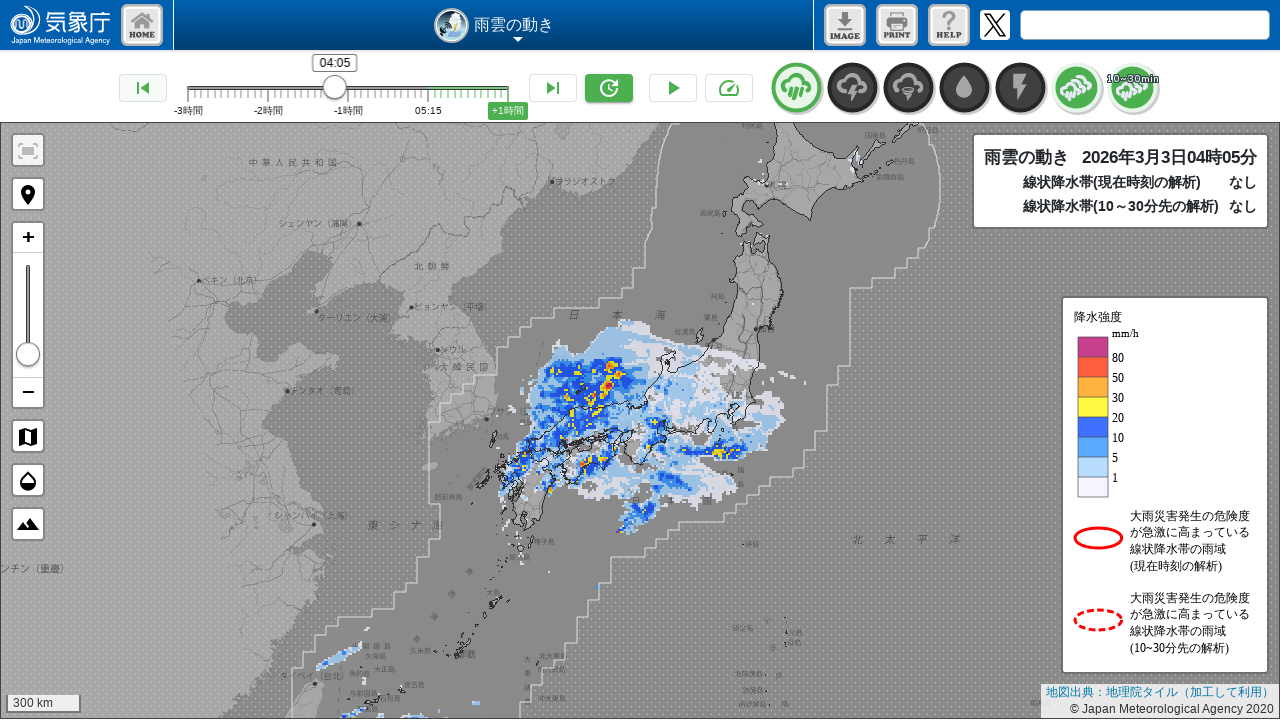

Clicked time navigation button to step back (iteration 15/36) at (143, 88) on xpath=/html/body/div[2]/div[1]/div[3]/div[1]/button[1]
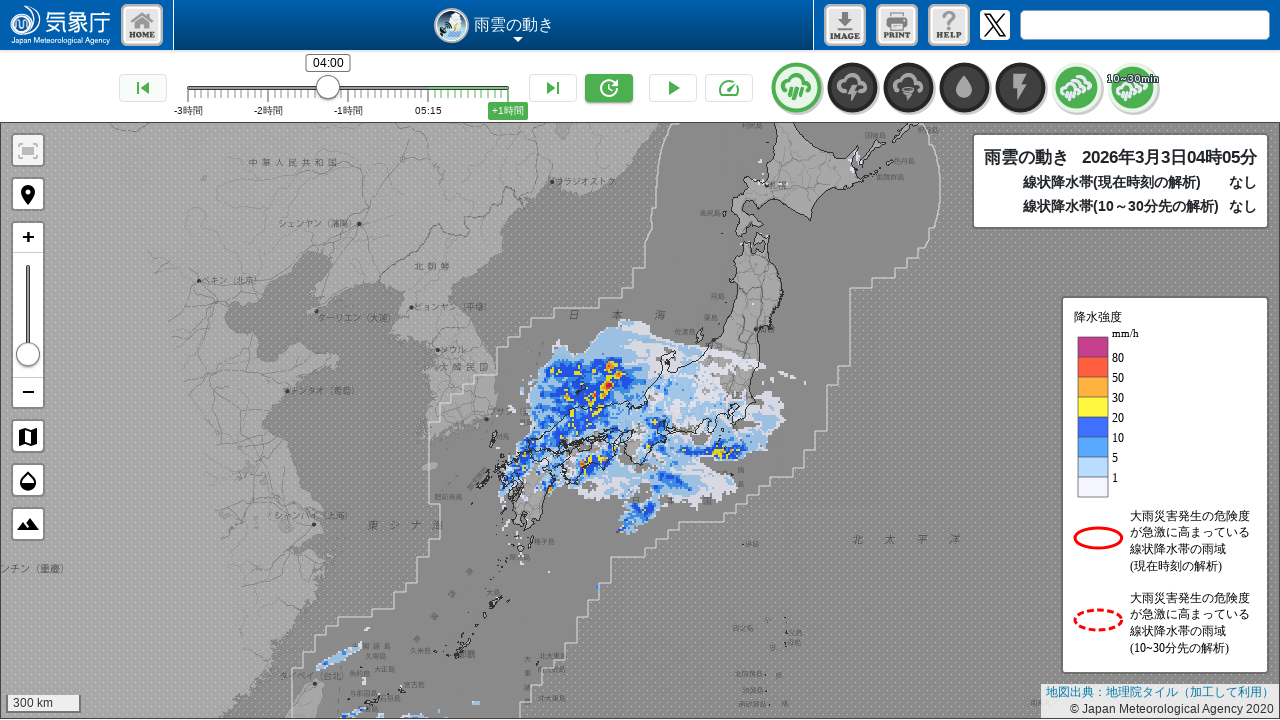

Waited 5 seconds for radar data to update (iteration 15/36)
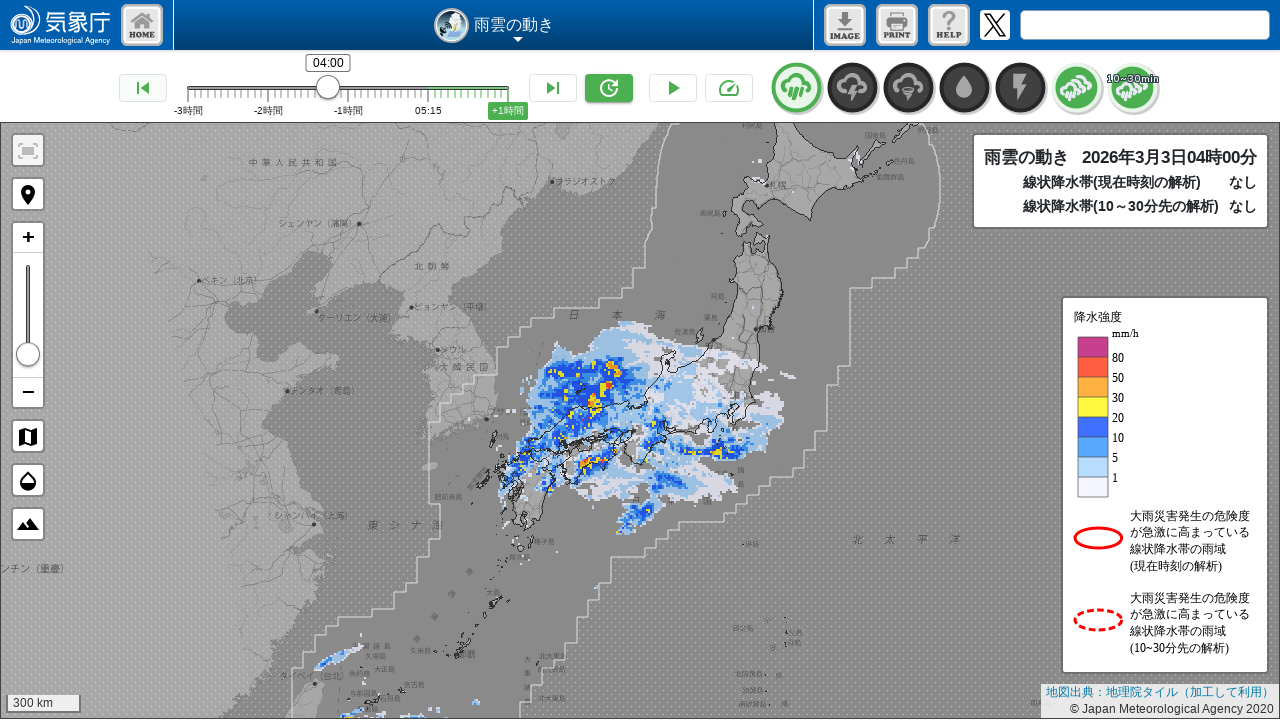

Verified time display element is present (iteration 15/36)
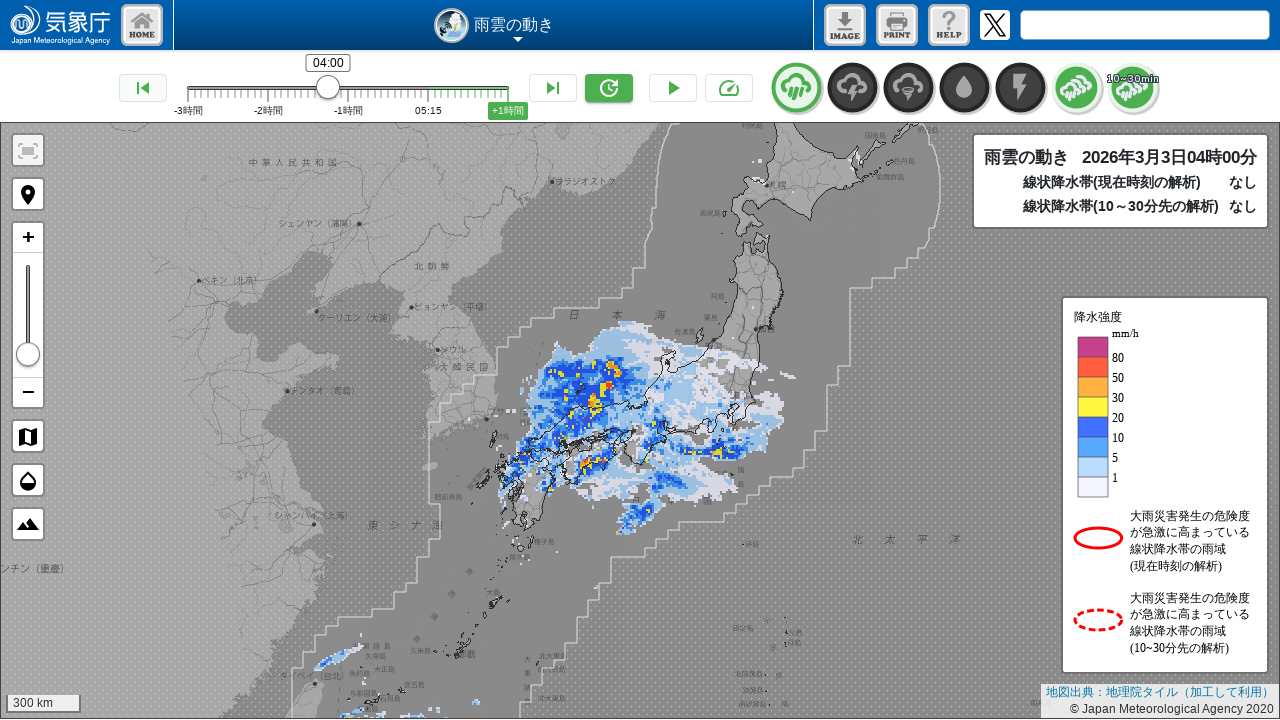

Clicked time navigation button to step back (iteration 16/36) at (143, 88) on xpath=/html/body/div[2]/div[1]/div[3]/div[1]/button[1]
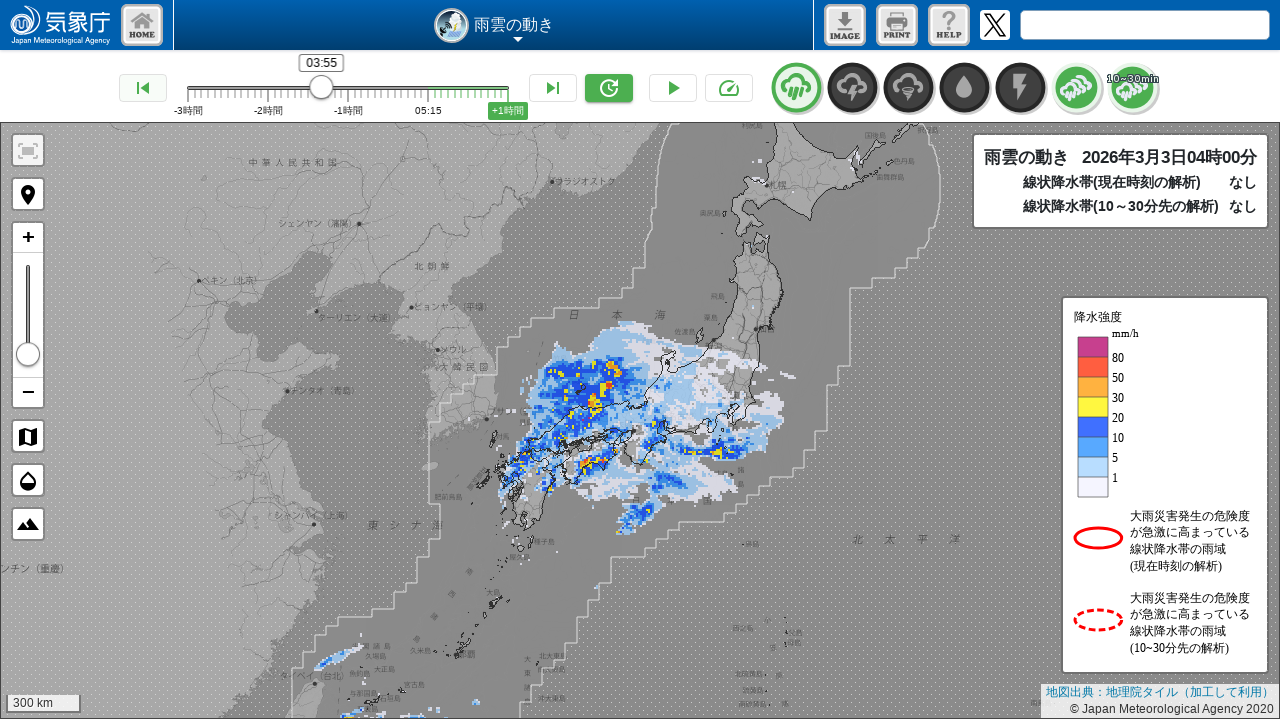

Waited 5 seconds for radar data to update (iteration 16/36)
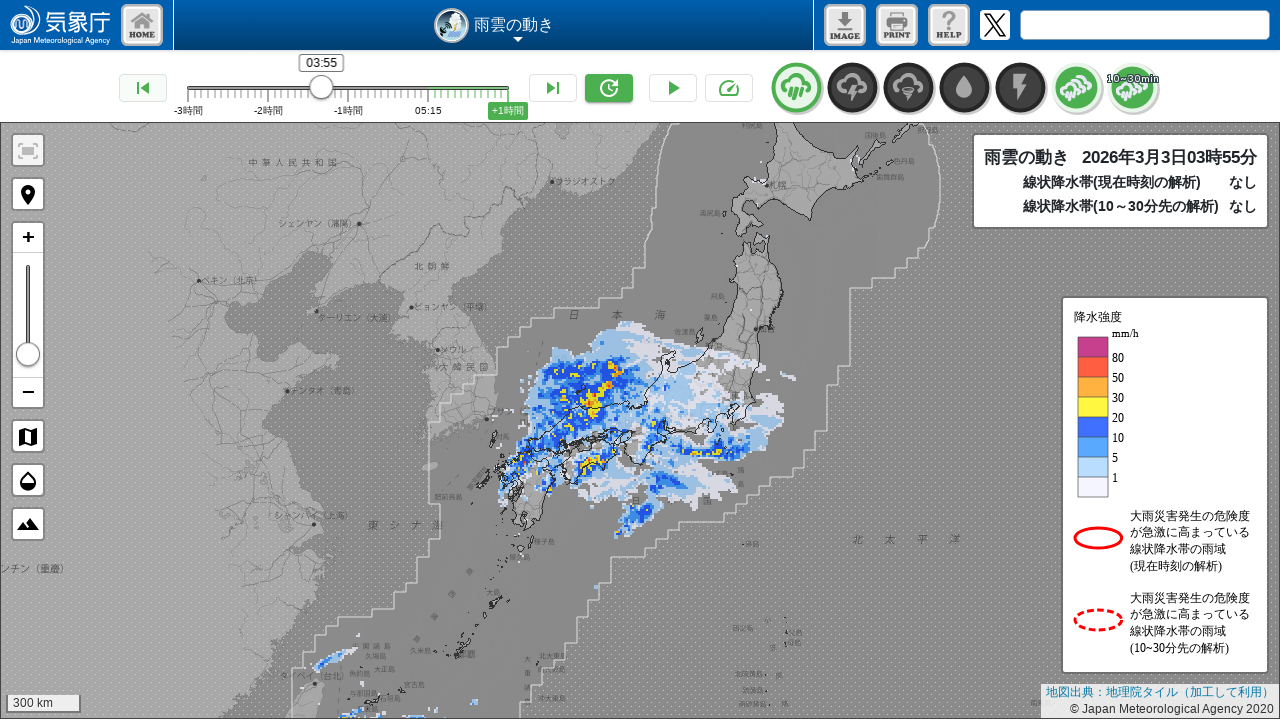

Verified time display element is present (iteration 16/36)
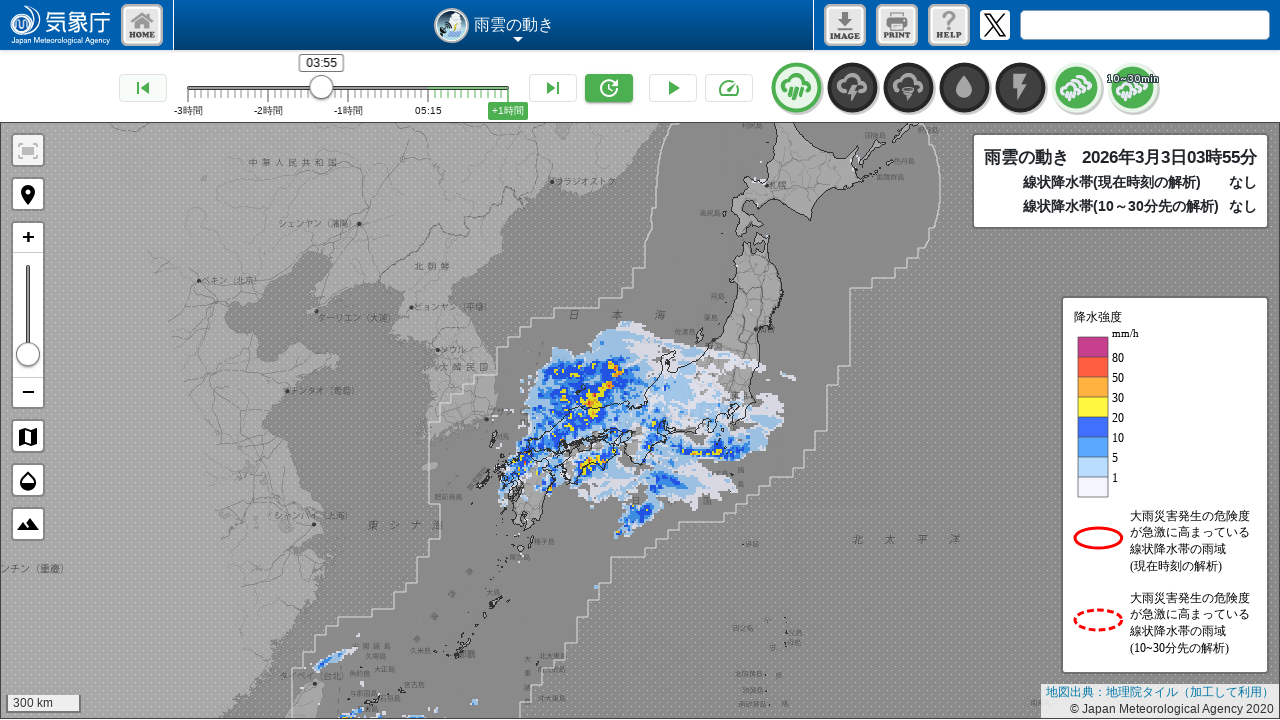

Clicked time navigation button to step back (iteration 17/36) at (143, 88) on xpath=/html/body/div[2]/div[1]/div[3]/div[1]/button[1]
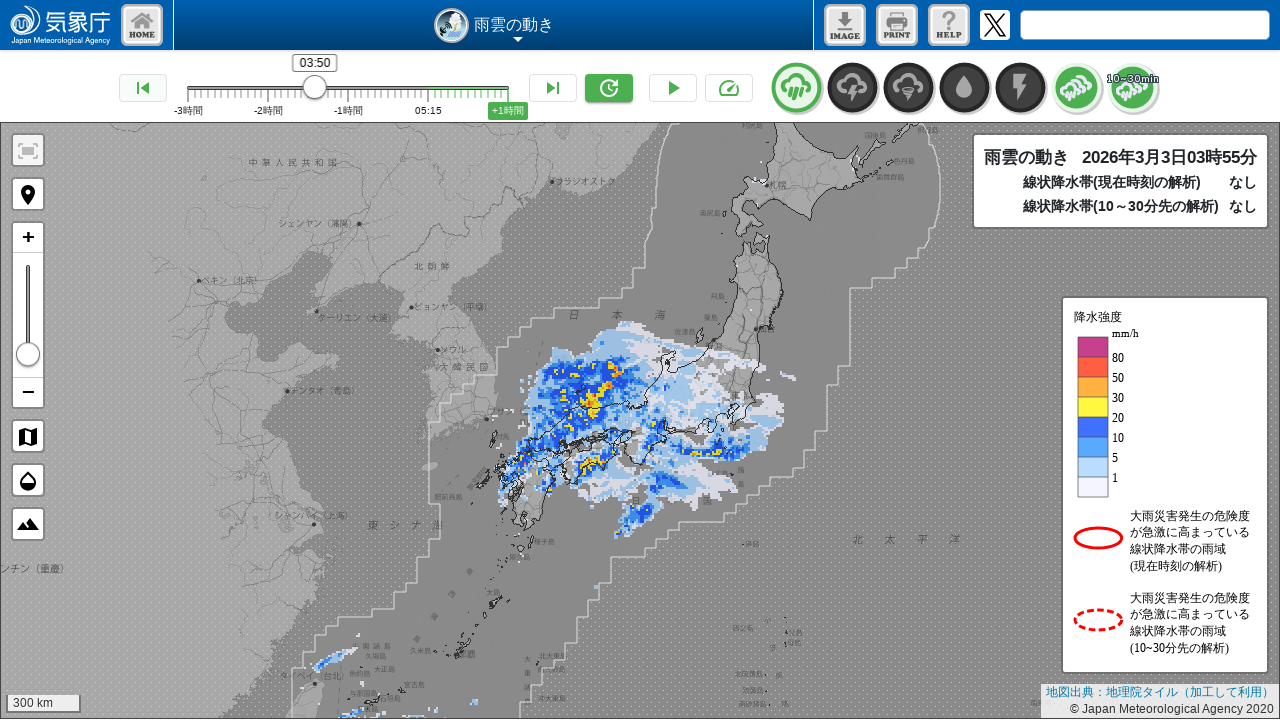

Waited 5 seconds for radar data to update (iteration 17/36)
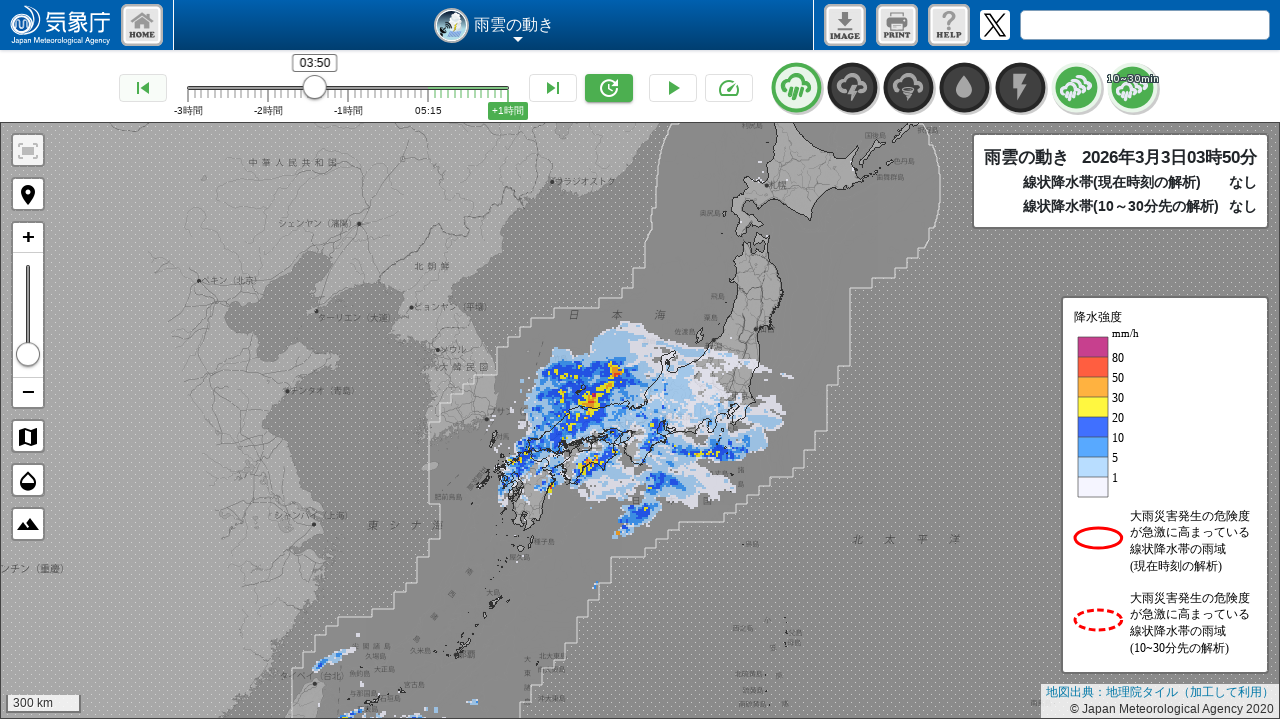

Verified time display element is present (iteration 17/36)
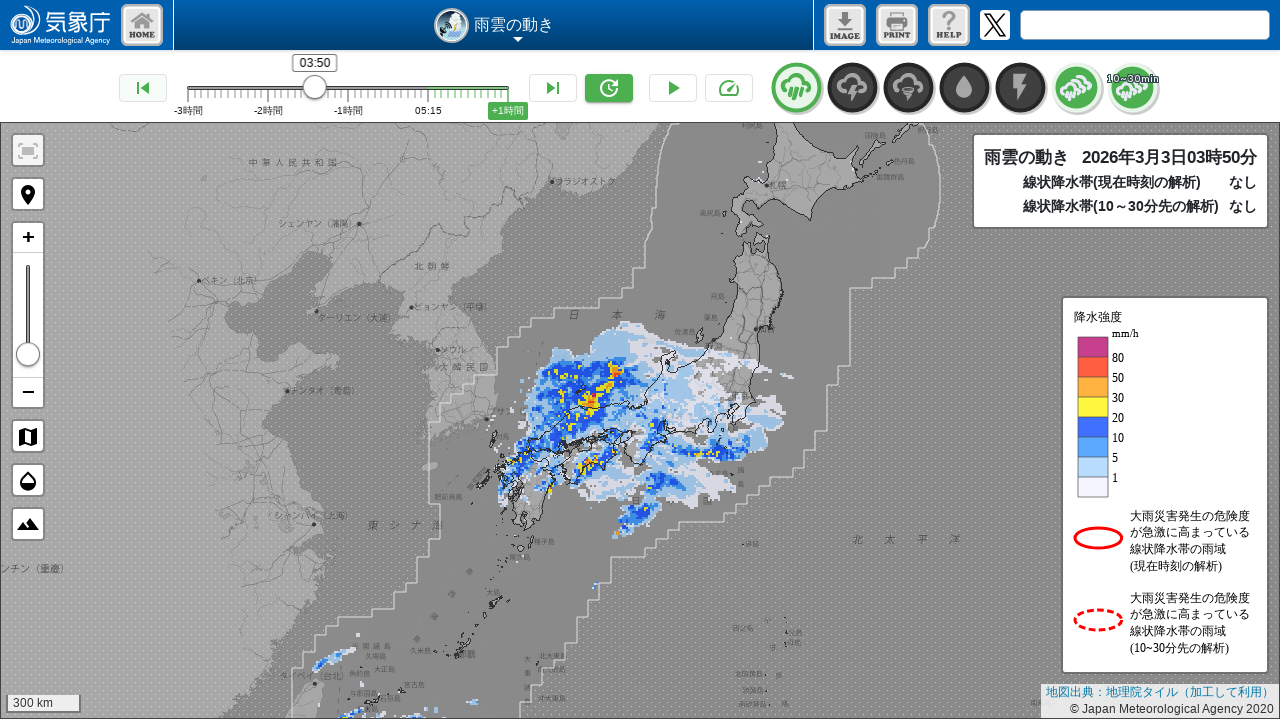

Clicked time navigation button to step back (iteration 18/36) at (143, 88) on xpath=/html/body/div[2]/div[1]/div[3]/div[1]/button[1]
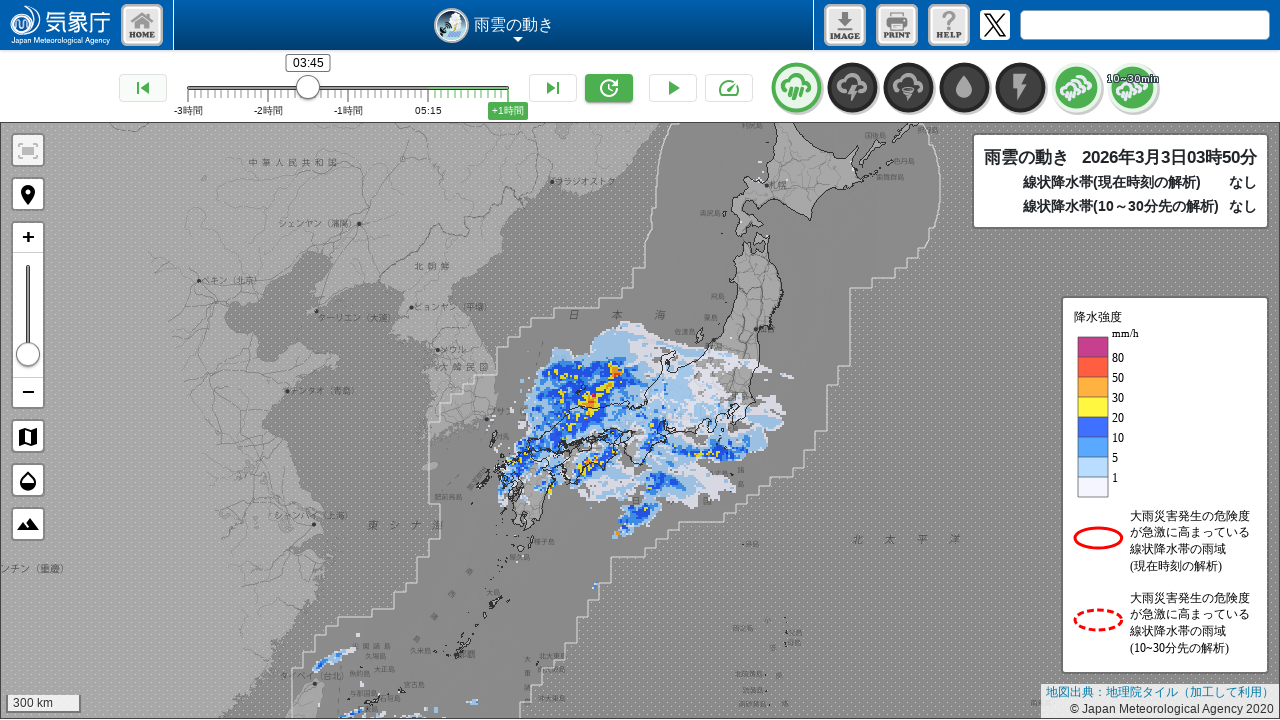

Waited 5 seconds for radar data to update (iteration 18/36)
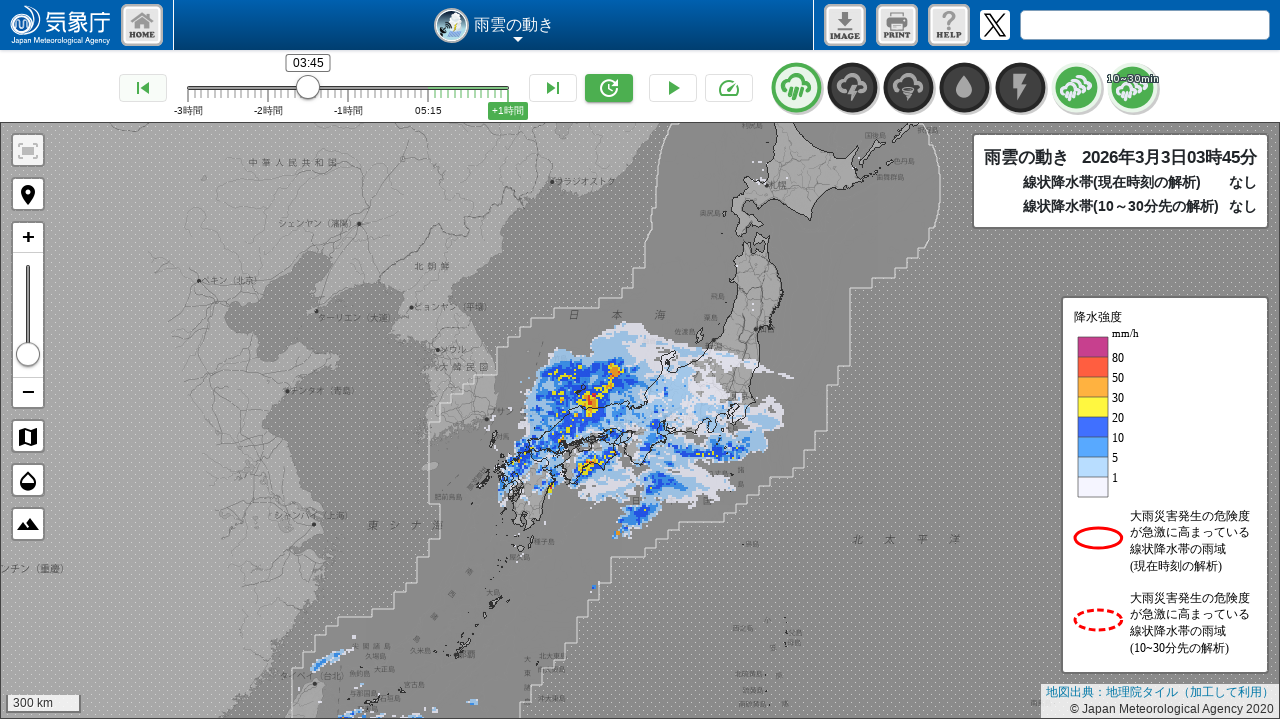

Verified time display element is present (iteration 18/36)
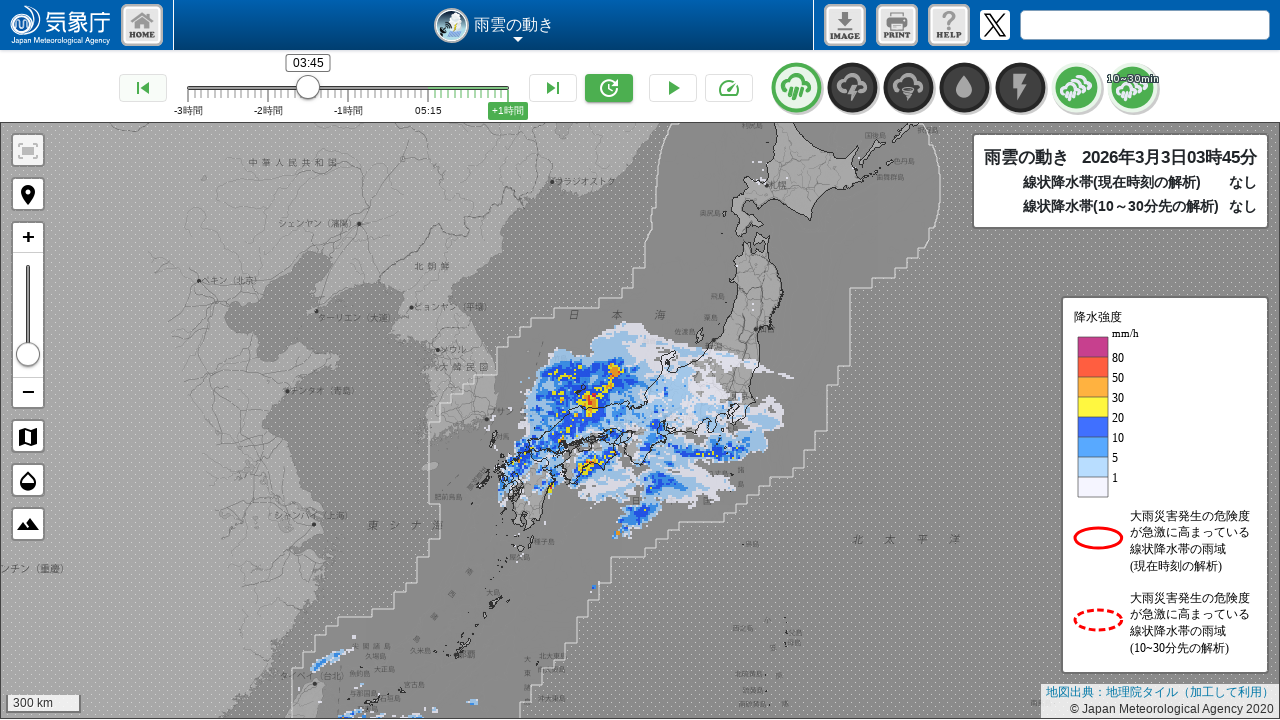

Clicked time navigation button to step back (iteration 19/36) at (143, 88) on xpath=/html/body/div[2]/div[1]/div[3]/div[1]/button[1]
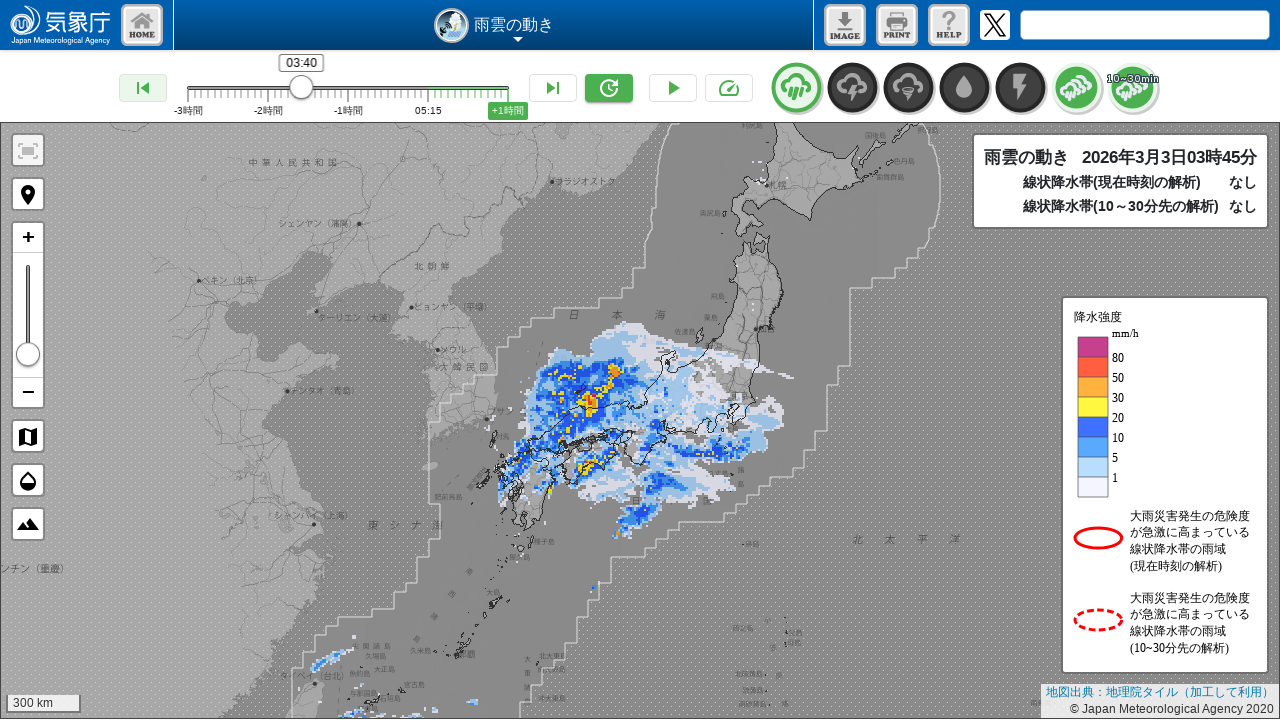

Waited 5 seconds for radar data to update (iteration 19/36)
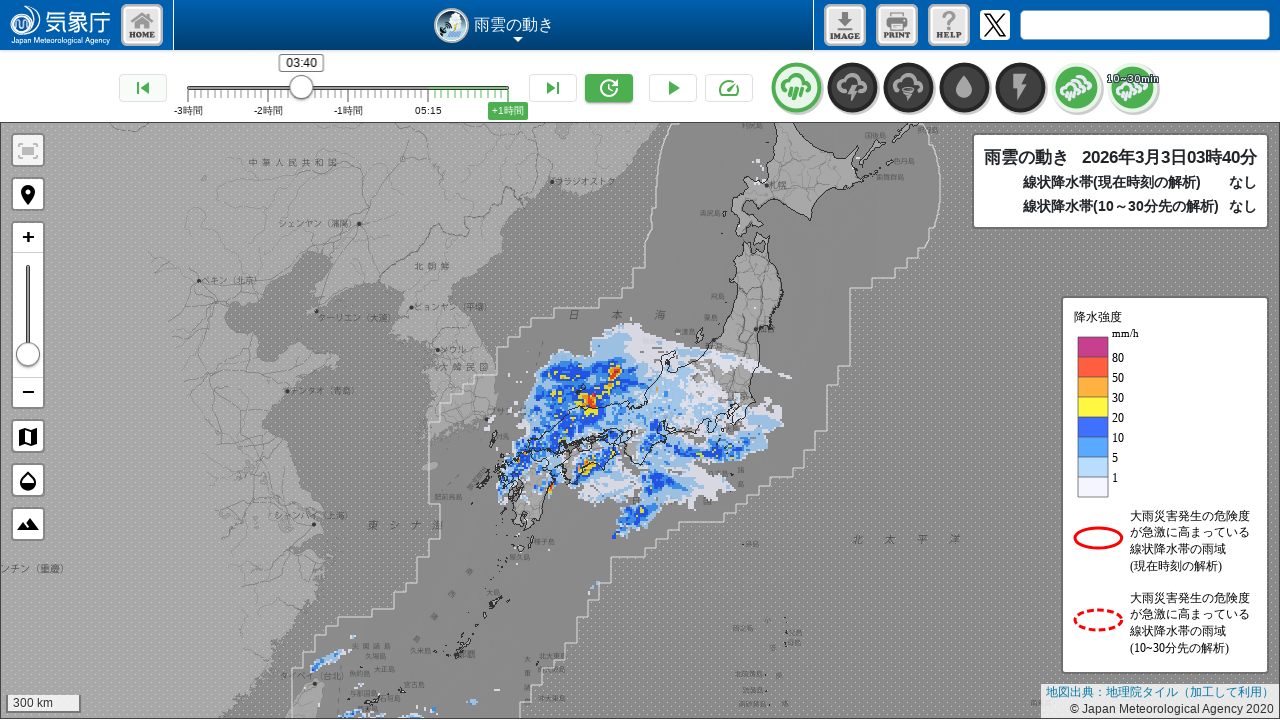

Verified time display element is present (iteration 19/36)
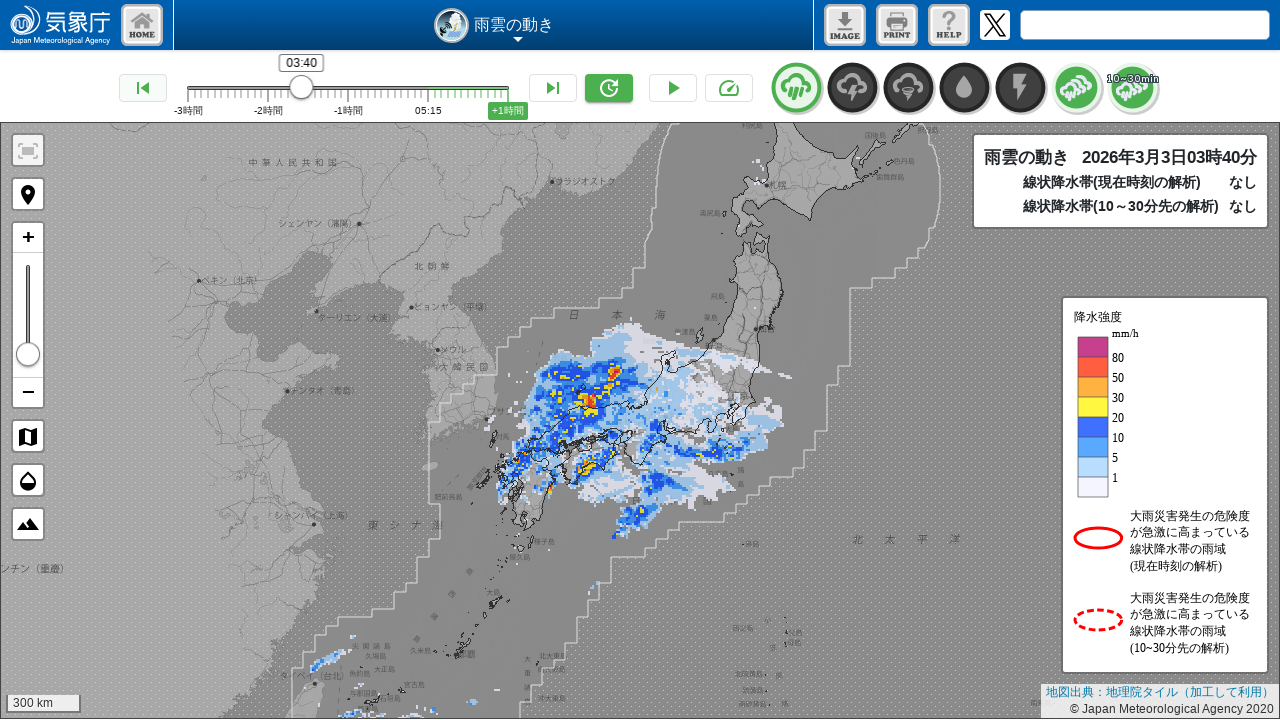

Clicked time navigation button to step back (iteration 20/36) at (143, 88) on xpath=/html/body/div[2]/div[1]/div[3]/div[1]/button[1]
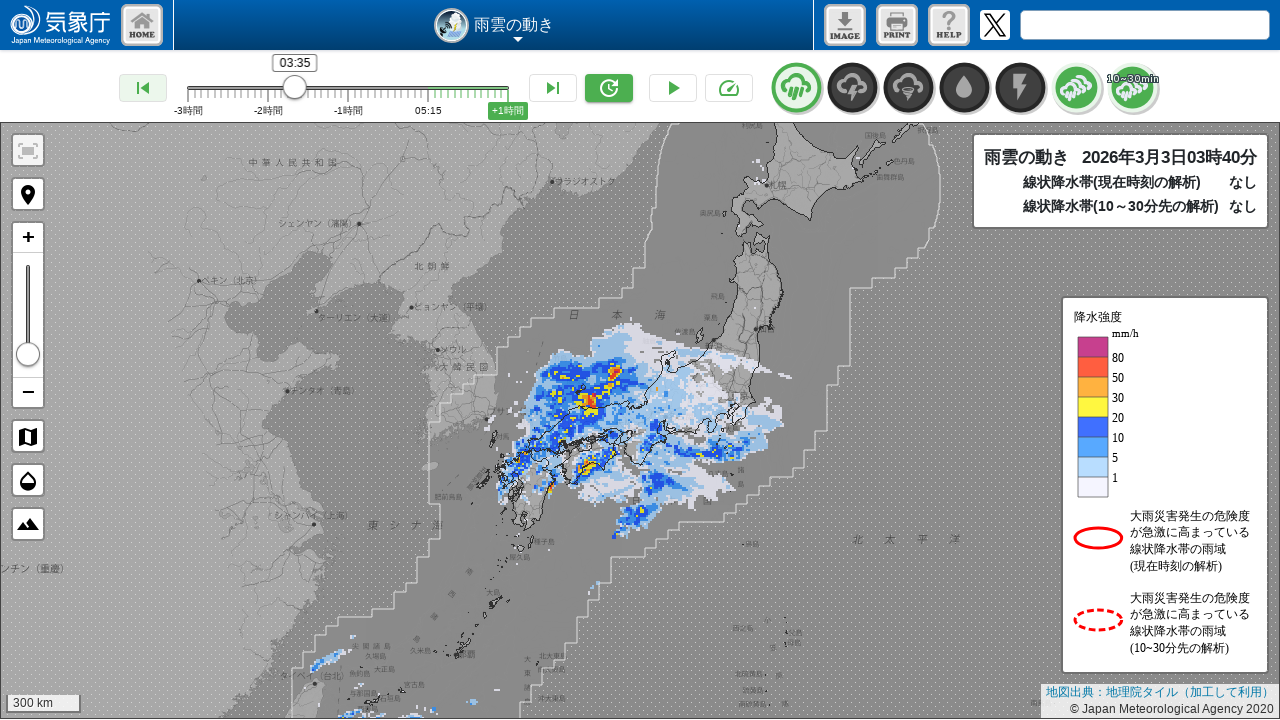

Waited 5 seconds for radar data to update (iteration 20/36)
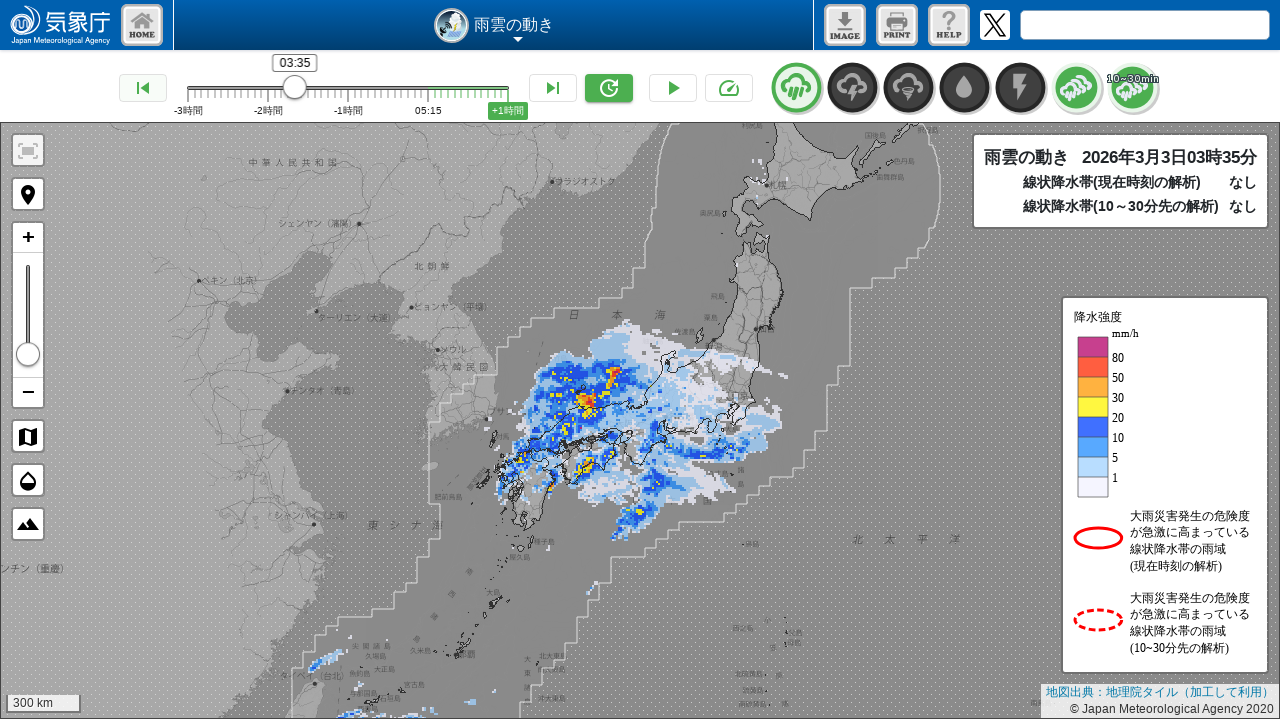

Verified time display element is present (iteration 20/36)
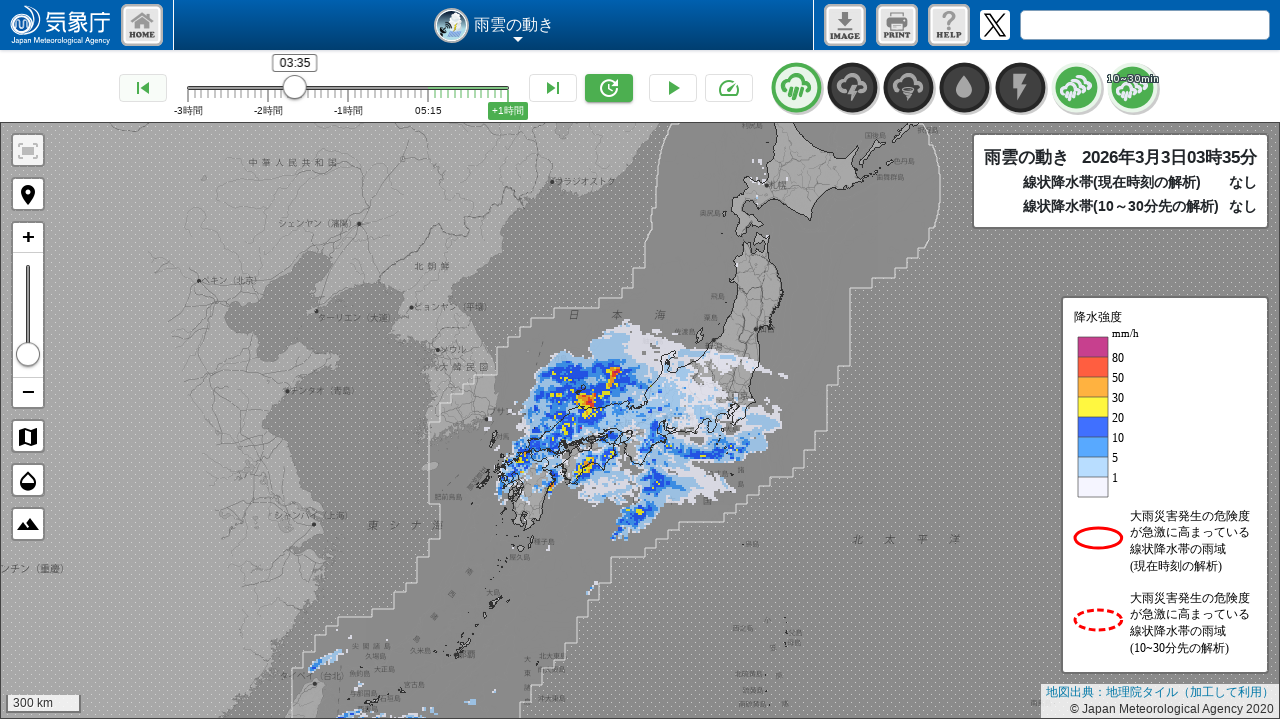

Clicked time navigation button to step back (iteration 21/36) at (143, 88) on xpath=/html/body/div[2]/div[1]/div[3]/div[1]/button[1]
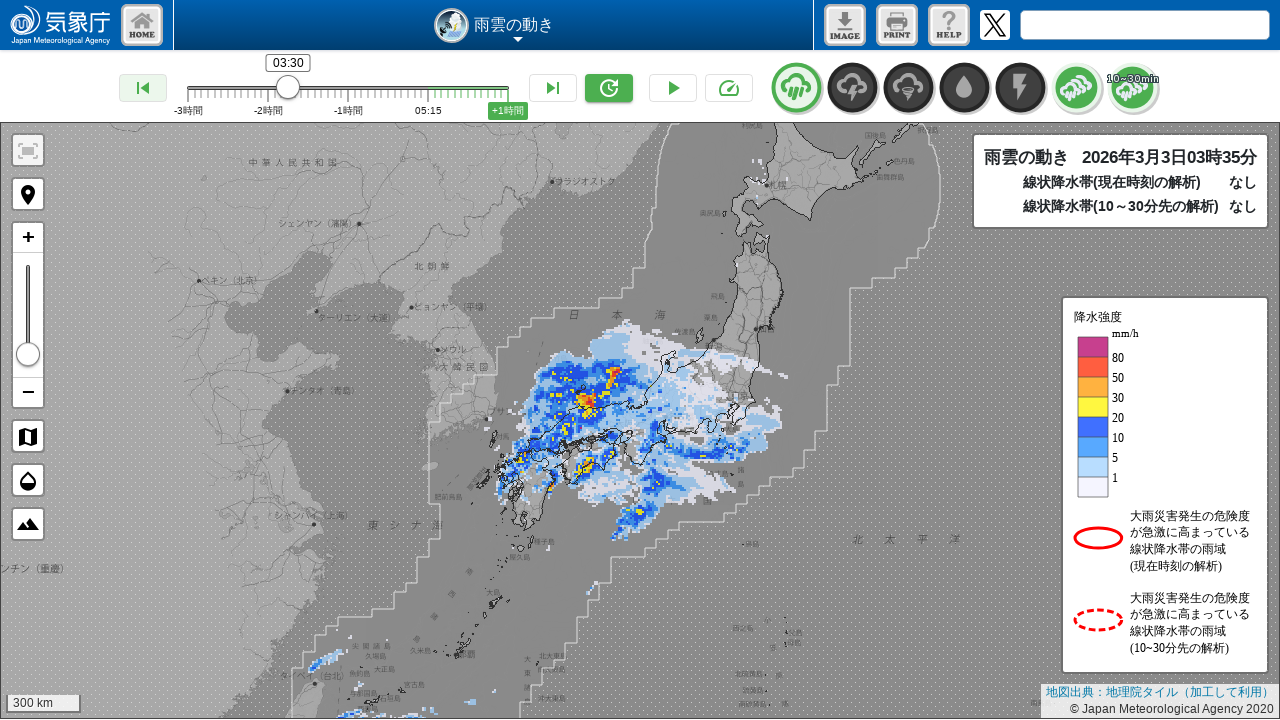

Waited 5 seconds for radar data to update (iteration 21/36)
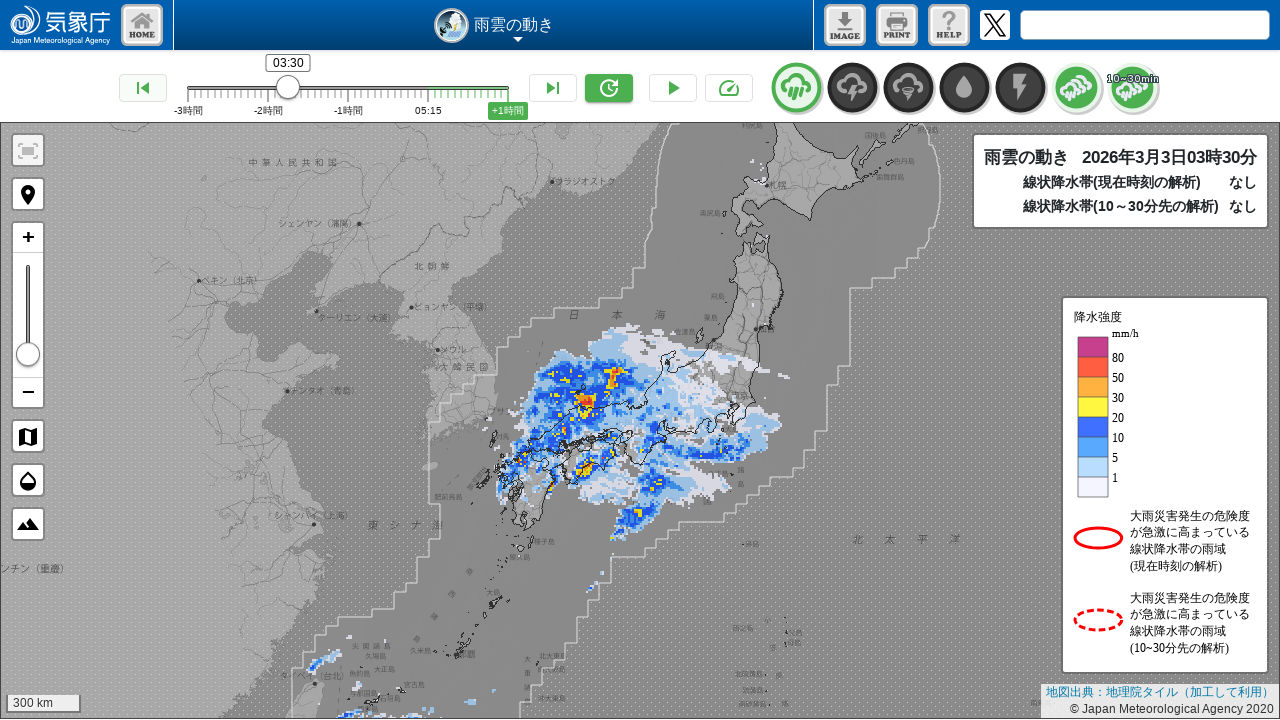

Verified time display element is present (iteration 21/36)
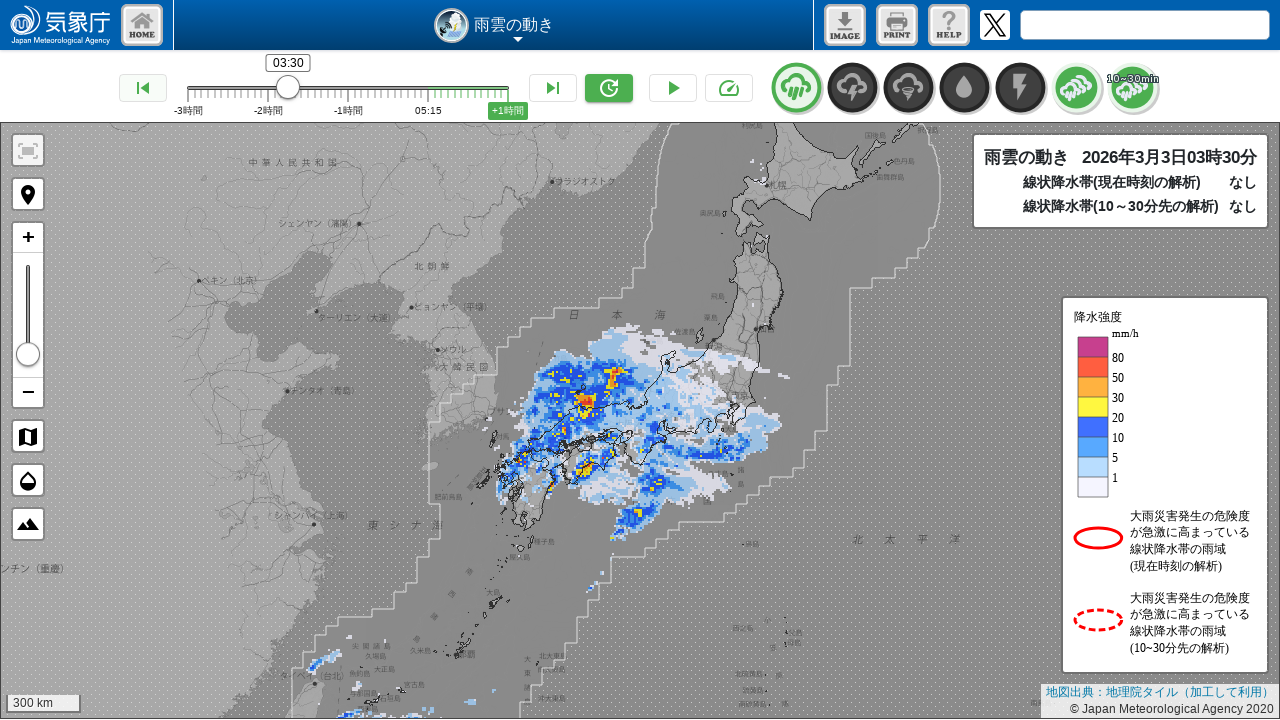

Clicked time navigation button to step back (iteration 22/36) at (143, 88) on xpath=/html/body/div[2]/div[1]/div[3]/div[1]/button[1]
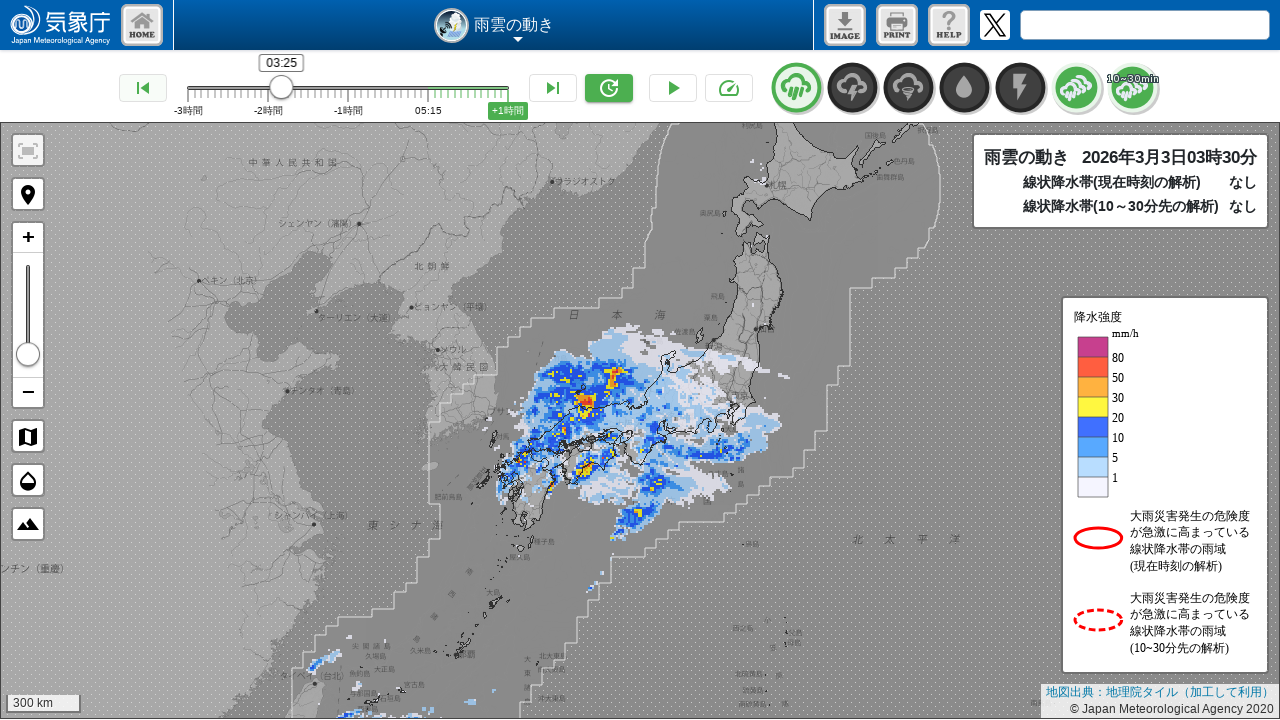

Waited 5 seconds for radar data to update (iteration 22/36)
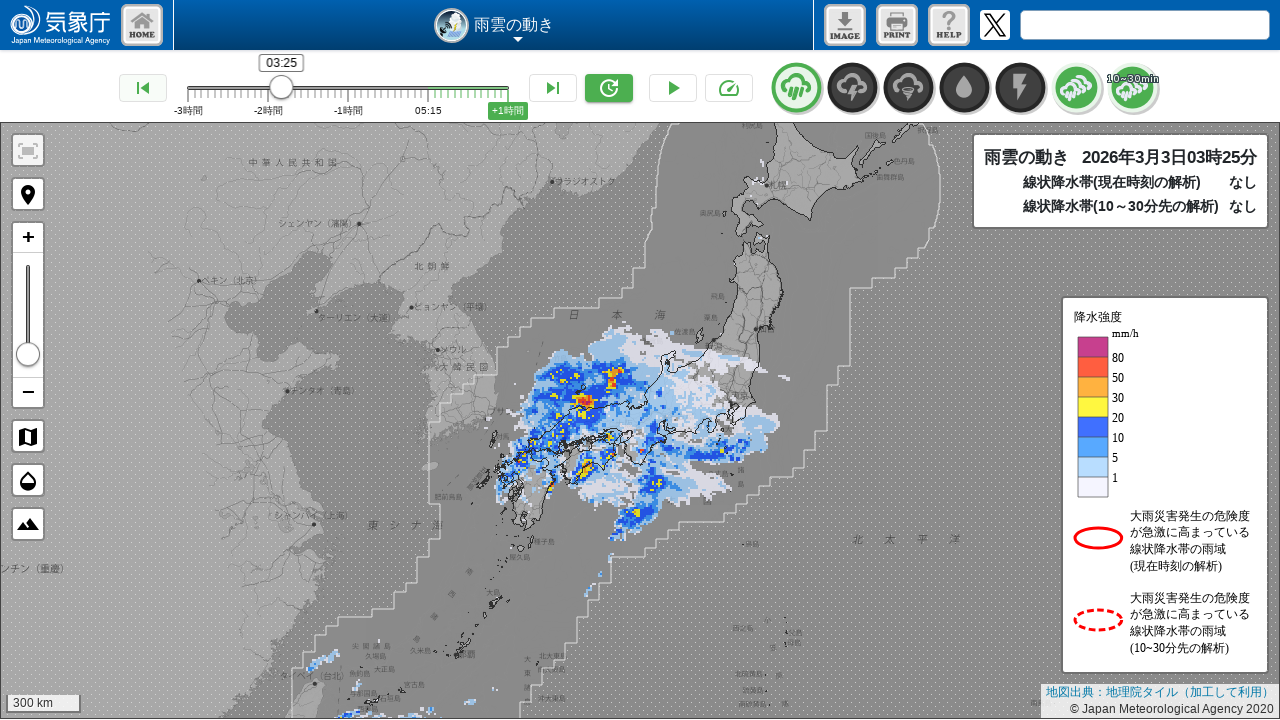

Verified time display element is present (iteration 22/36)
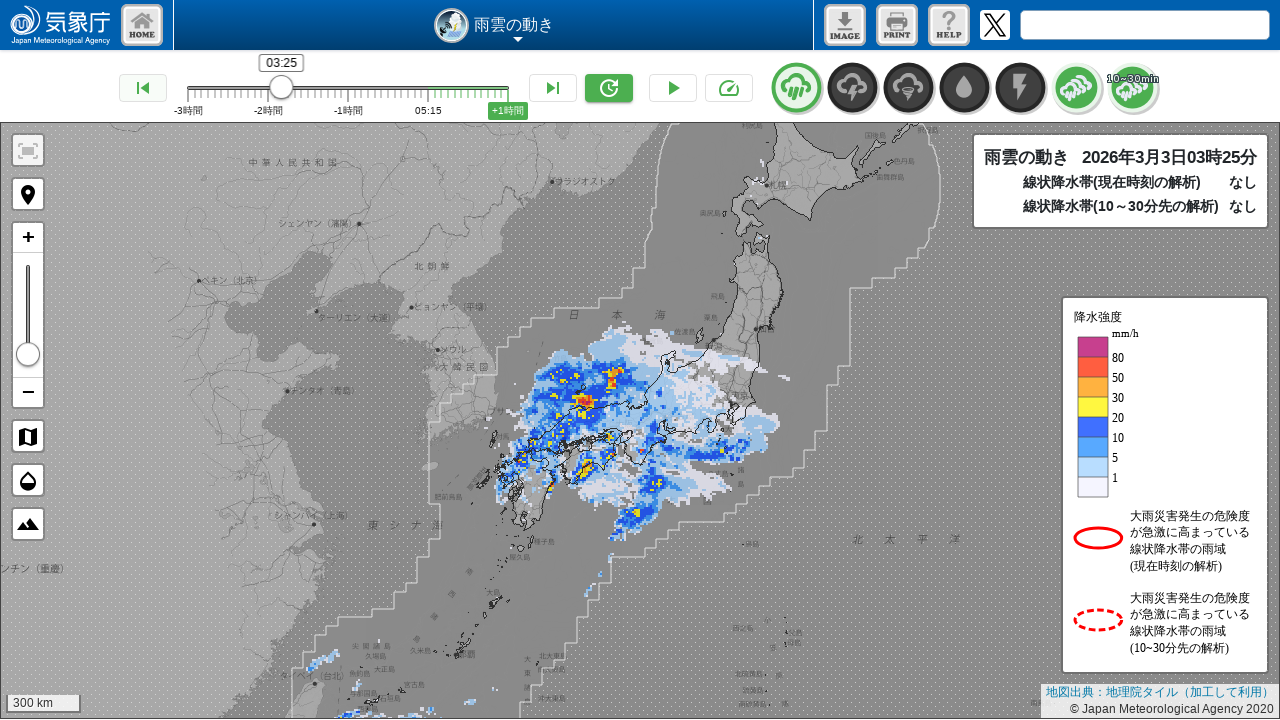

Clicked time navigation button to step back (iteration 23/36) at (143, 88) on xpath=/html/body/div[2]/div[1]/div[3]/div[1]/button[1]
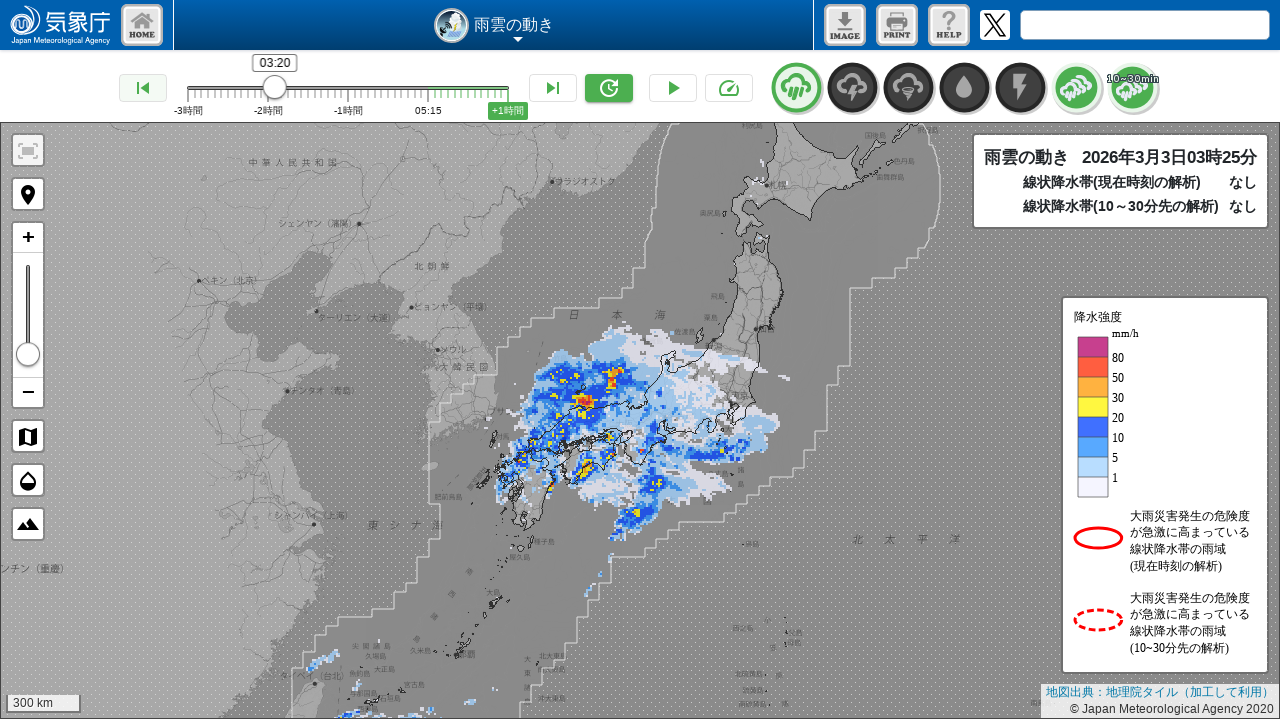

Waited 5 seconds for radar data to update (iteration 23/36)
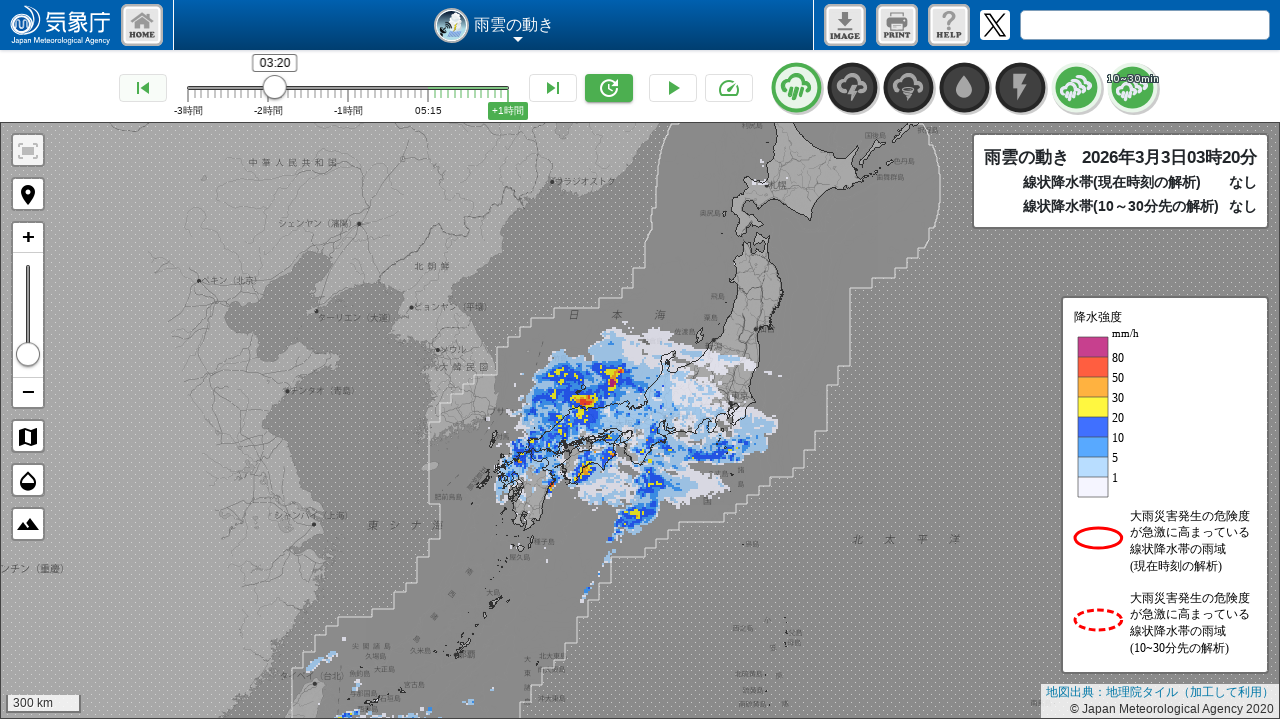

Verified time display element is present (iteration 23/36)
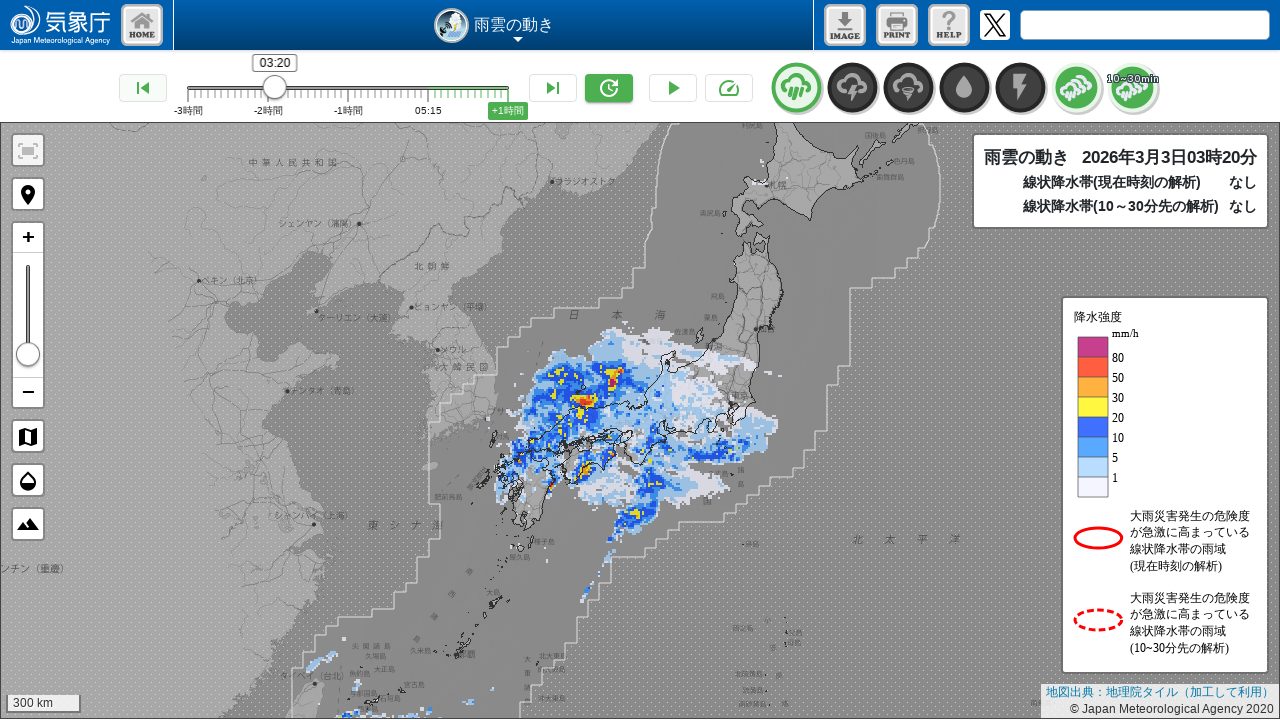

Clicked time navigation button to step back (iteration 24/36) at (143, 88) on xpath=/html/body/div[2]/div[1]/div[3]/div[1]/button[1]
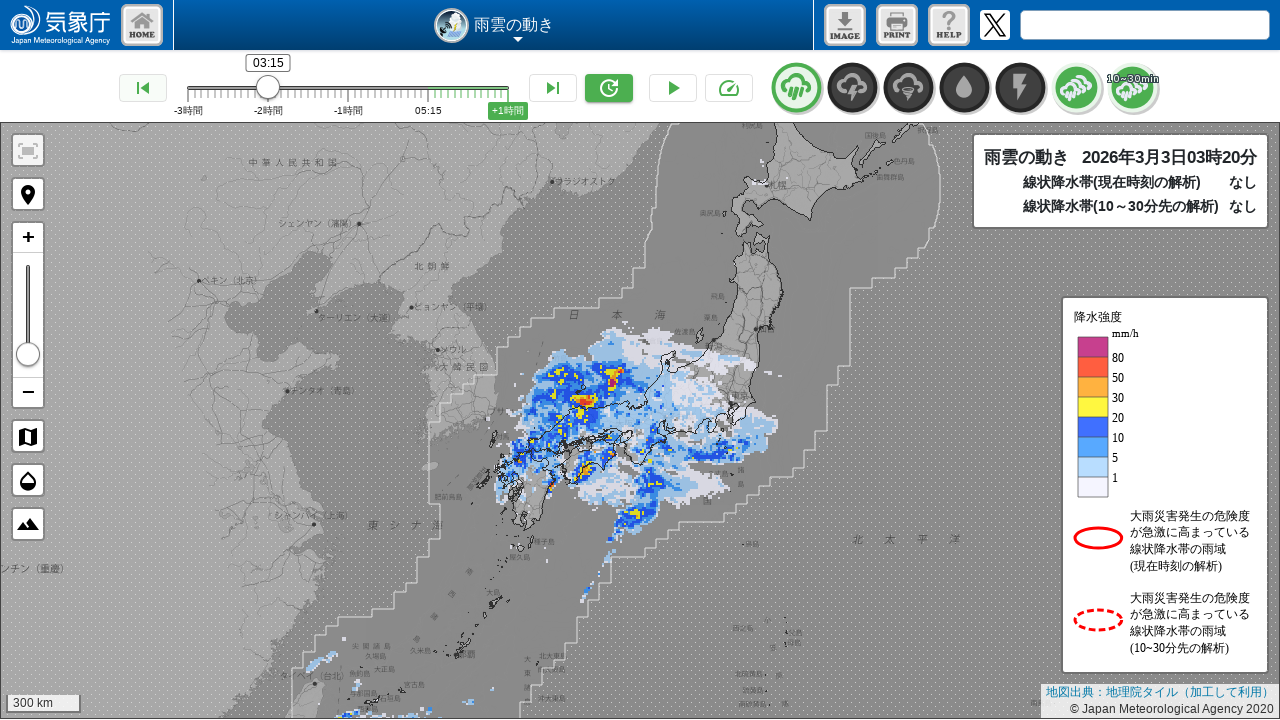

Waited 5 seconds for radar data to update (iteration 24/36)
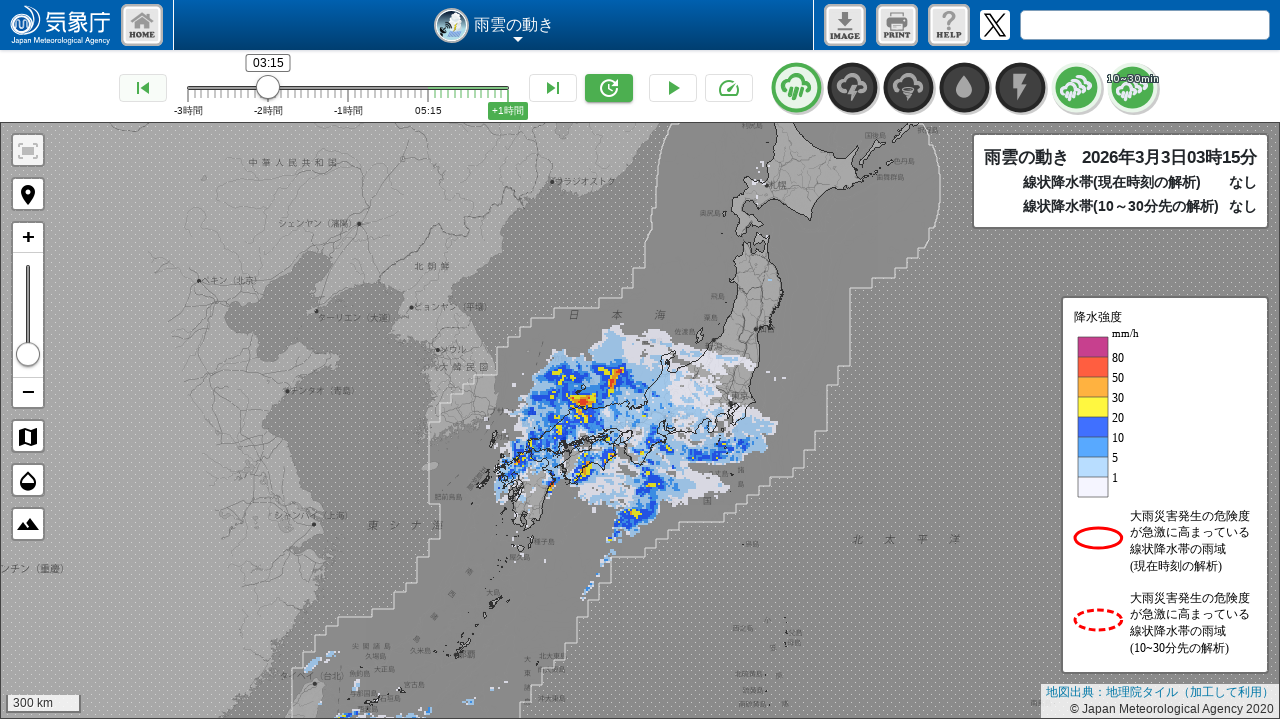

Verified time display element is present (iteration 24/36)
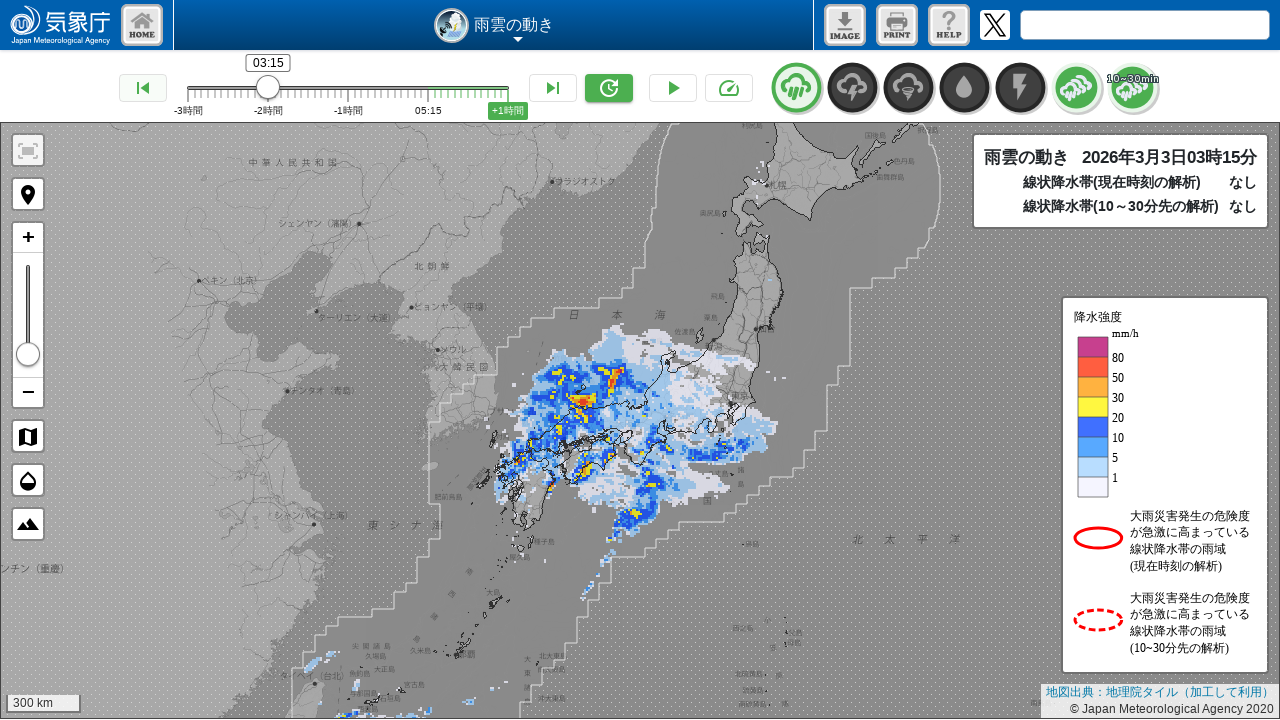

Clicked time navigation button to step back (iteration 25/36) at (143, 88) on xpath=/html/body/div[2]/div[1]/div[3]/div[1]/button[1]
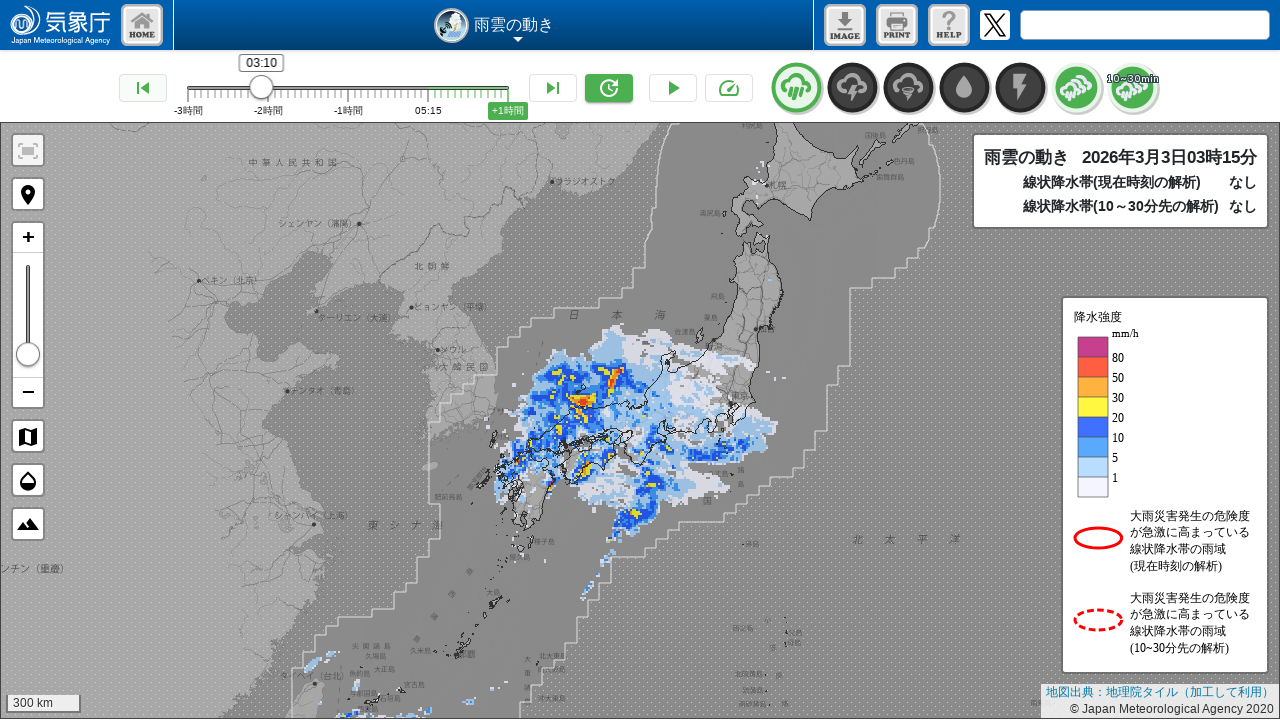

Waited 5 seconds for radar data to update (iteration 25/36)
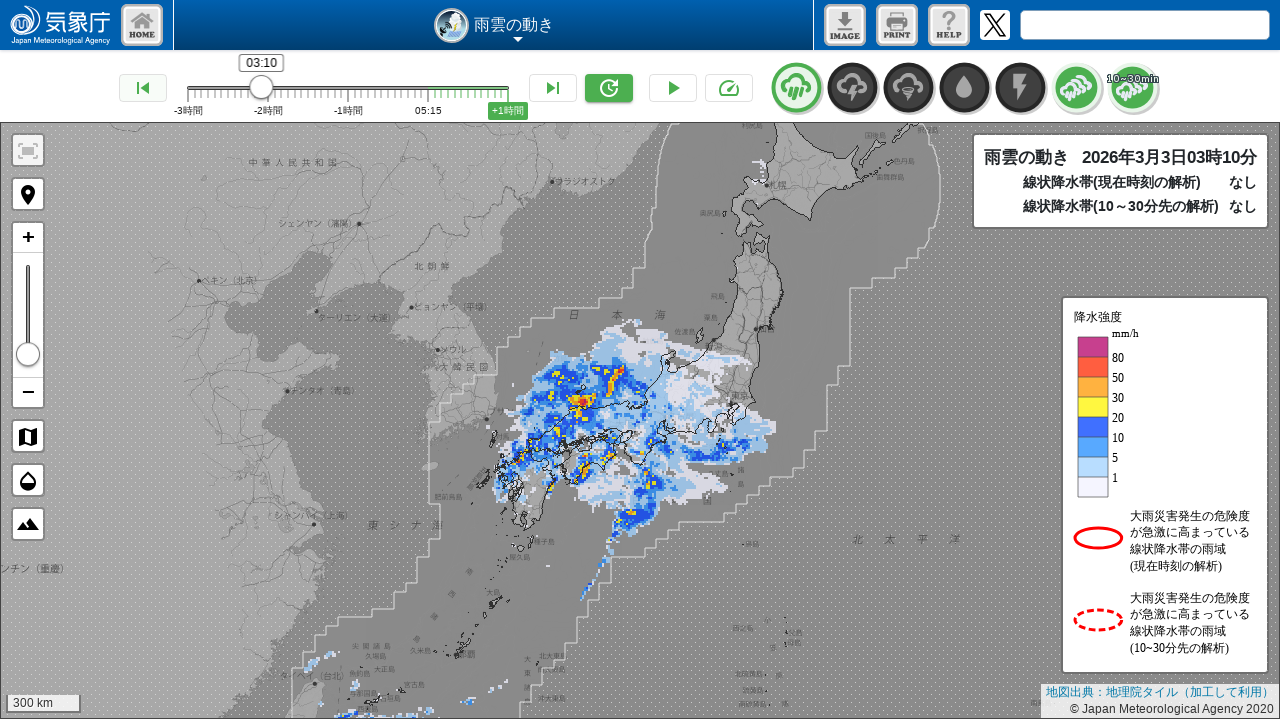

Verified time display element is present (iteration 25/36)
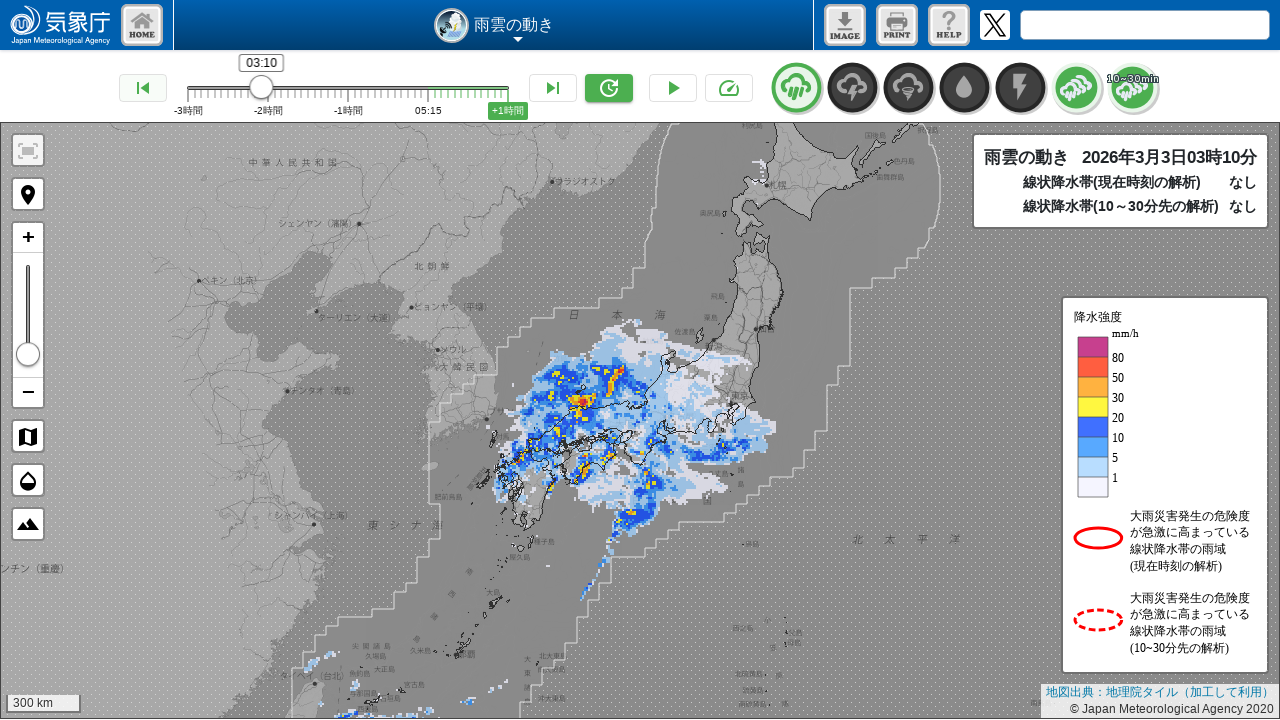

Clicked time navigation button to step back (iteration 26/36) at (143, 88) on xpath=/html/body/div[2]/div[1]/div[3]/div[1]/button[1]
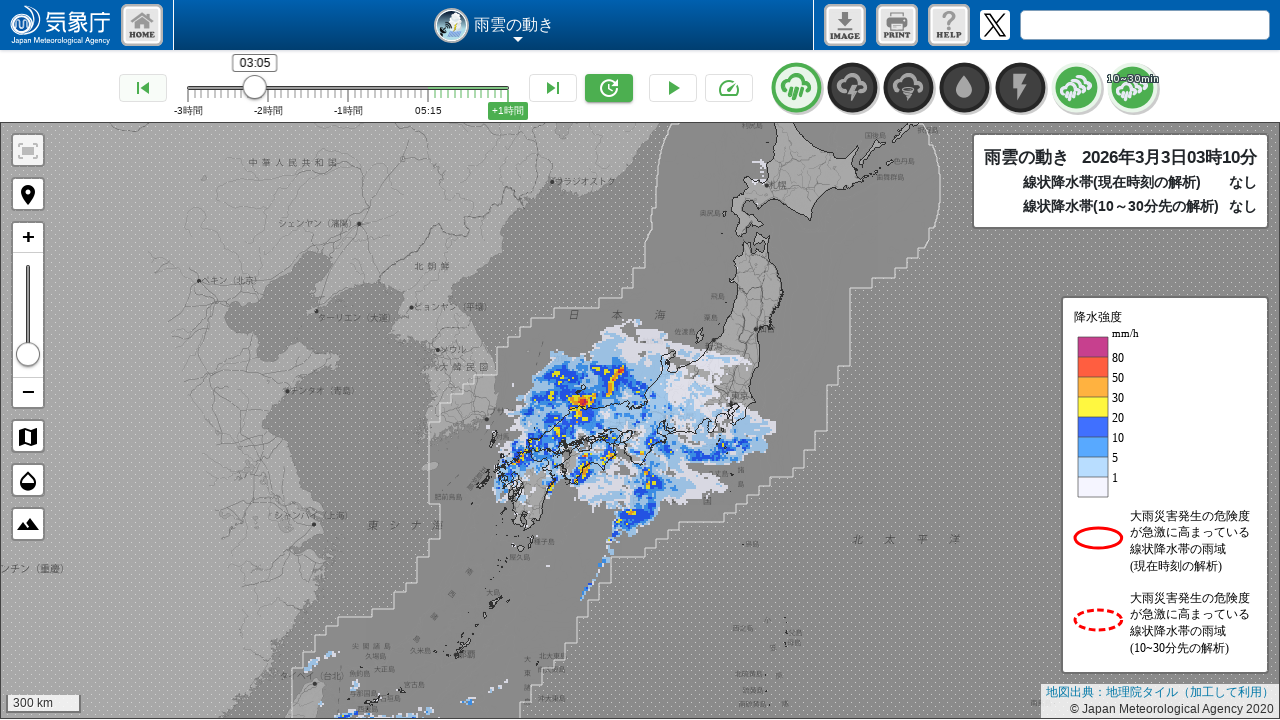

Waited 5 seconds for radar data to update (iteration 26/36)
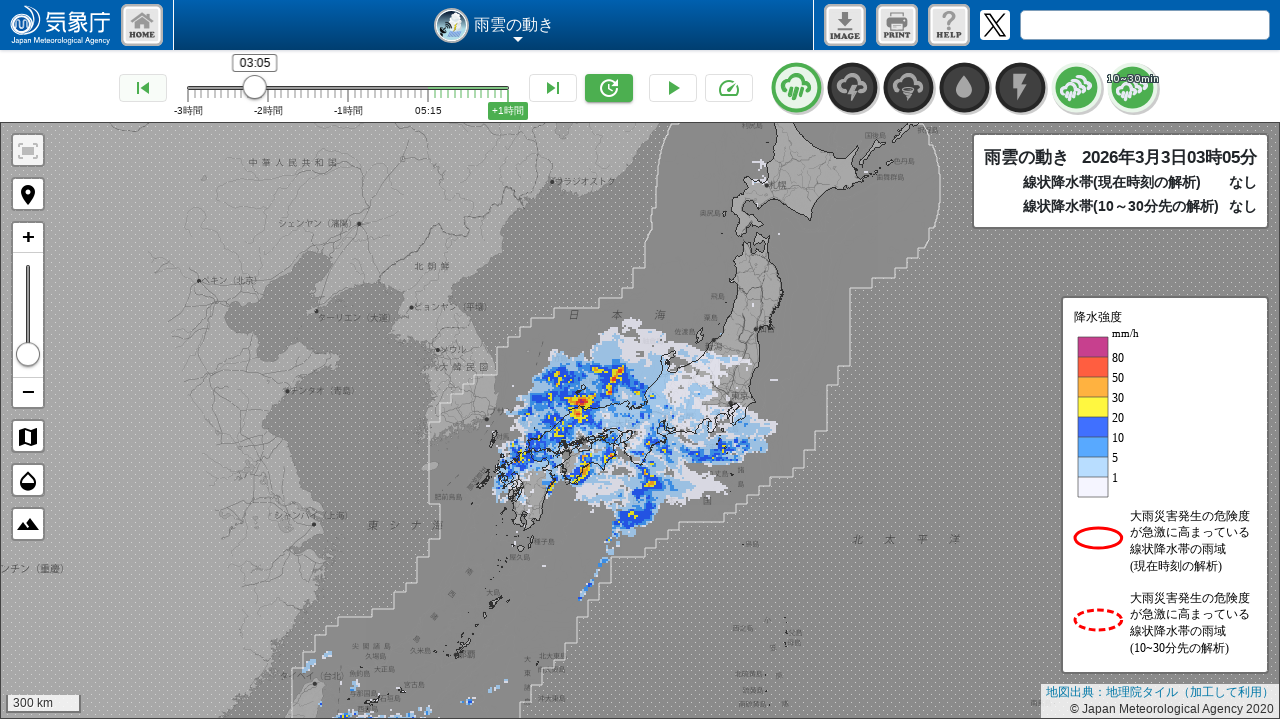

Verified time display element is present (iteration 26/36)
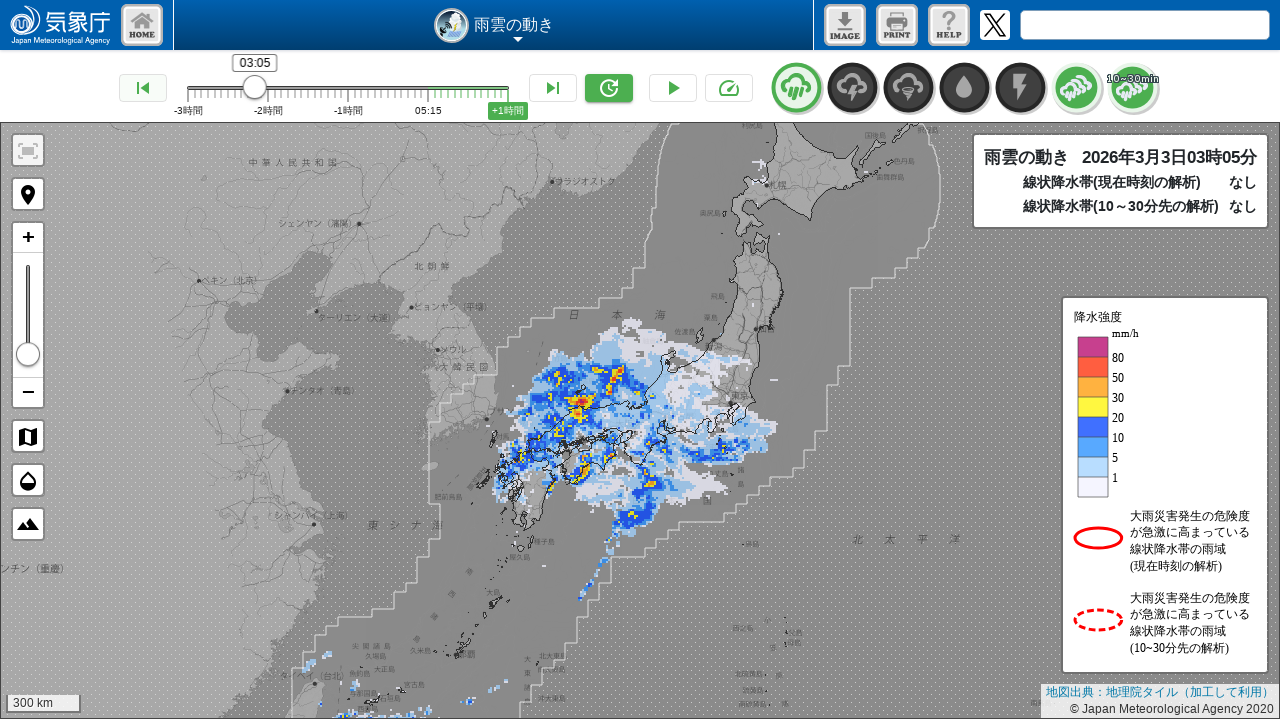

Clicked time navigation button to step back (iteration 27/36) at (143, 88) on xpath=/html/body/div[2]/div[1]/div[3]/div[1]/button[1]
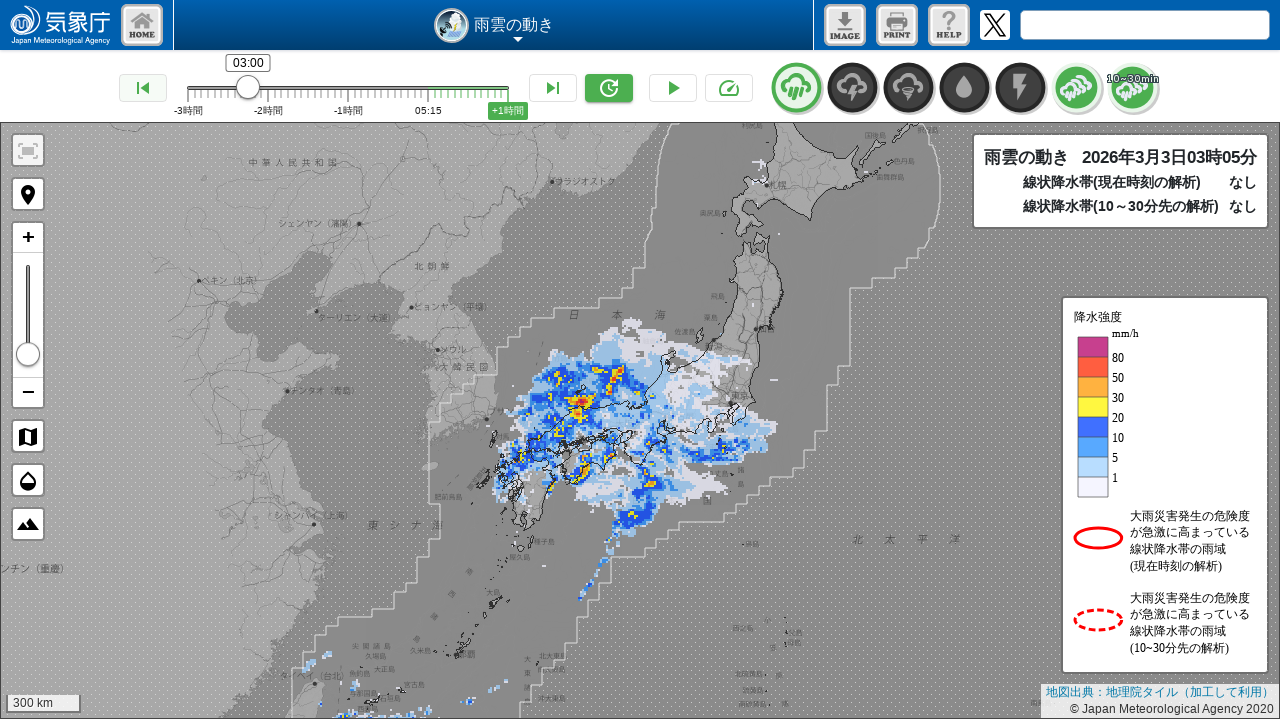

Waited 5 seconds for radar data to update (iteration 27/36)
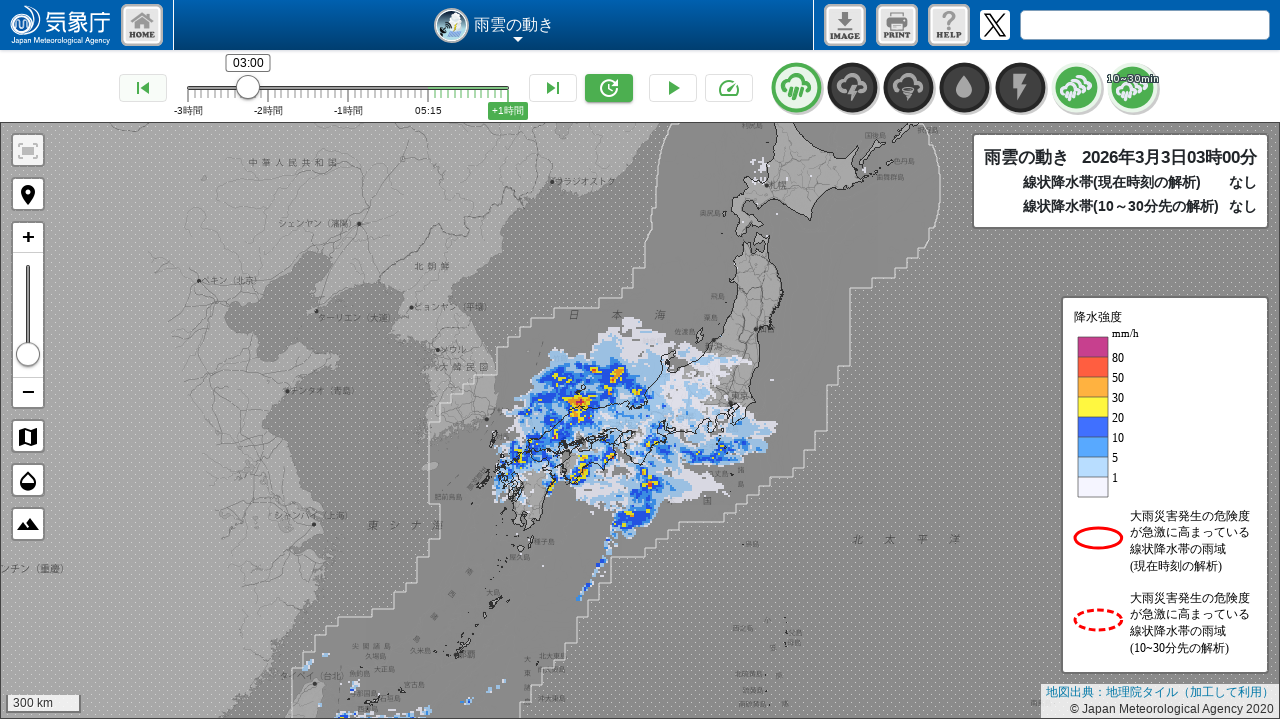

Verified time display element is present (iteration 27/36)
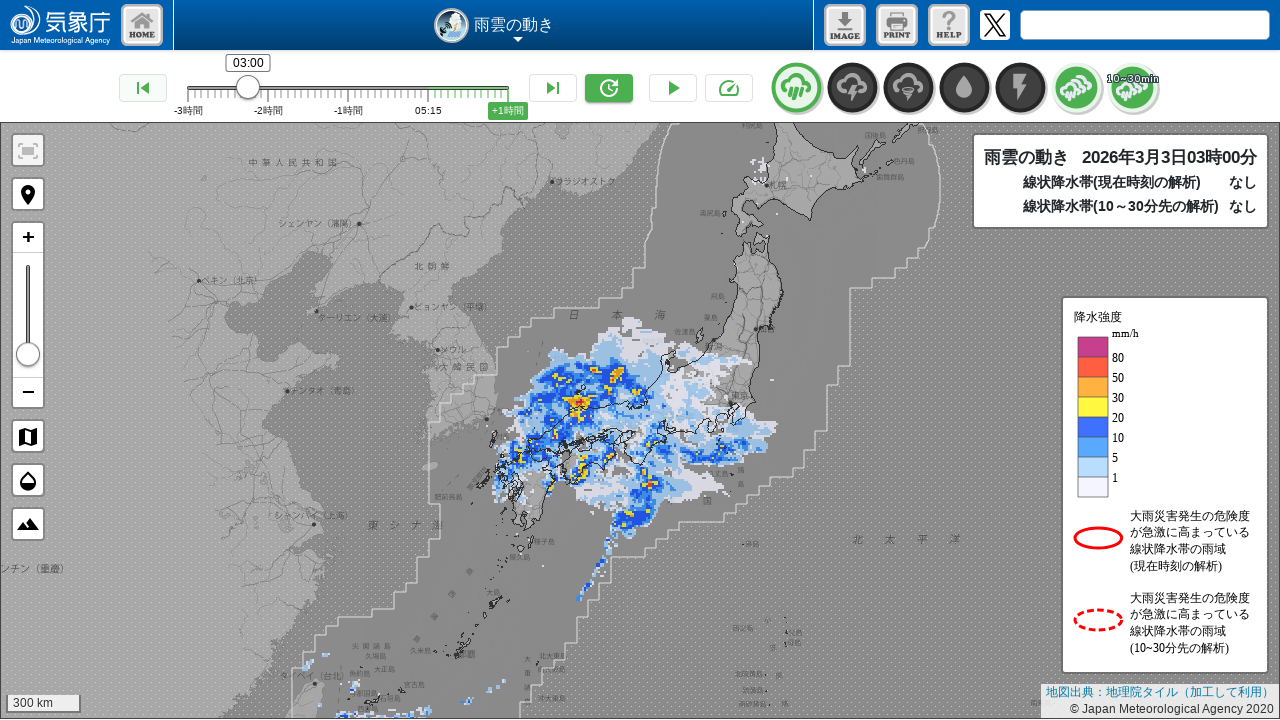

Clicked time navigation button to step back (iteration 28/36) at (143, 88) on xpath=/html/body/div[2]/div[1]/div[3]/div[1]/button[1]
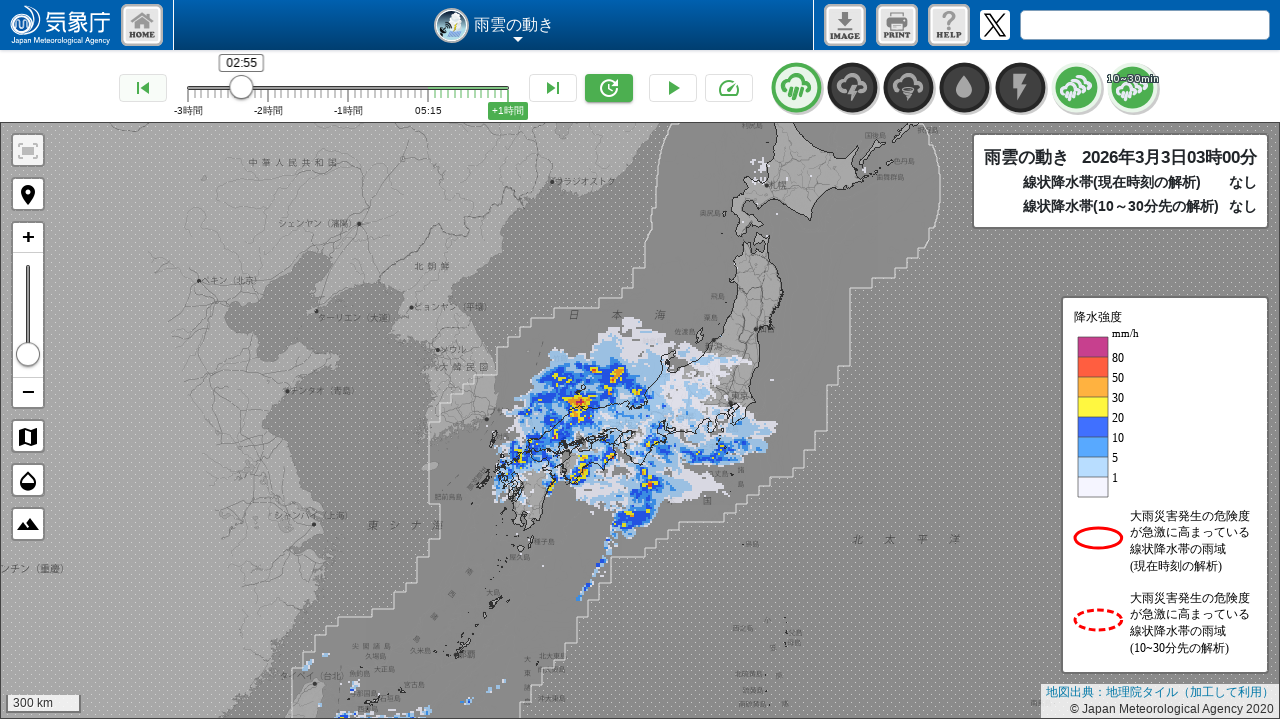

Waited 5 seconds for radar data to update (iteration 28/36)
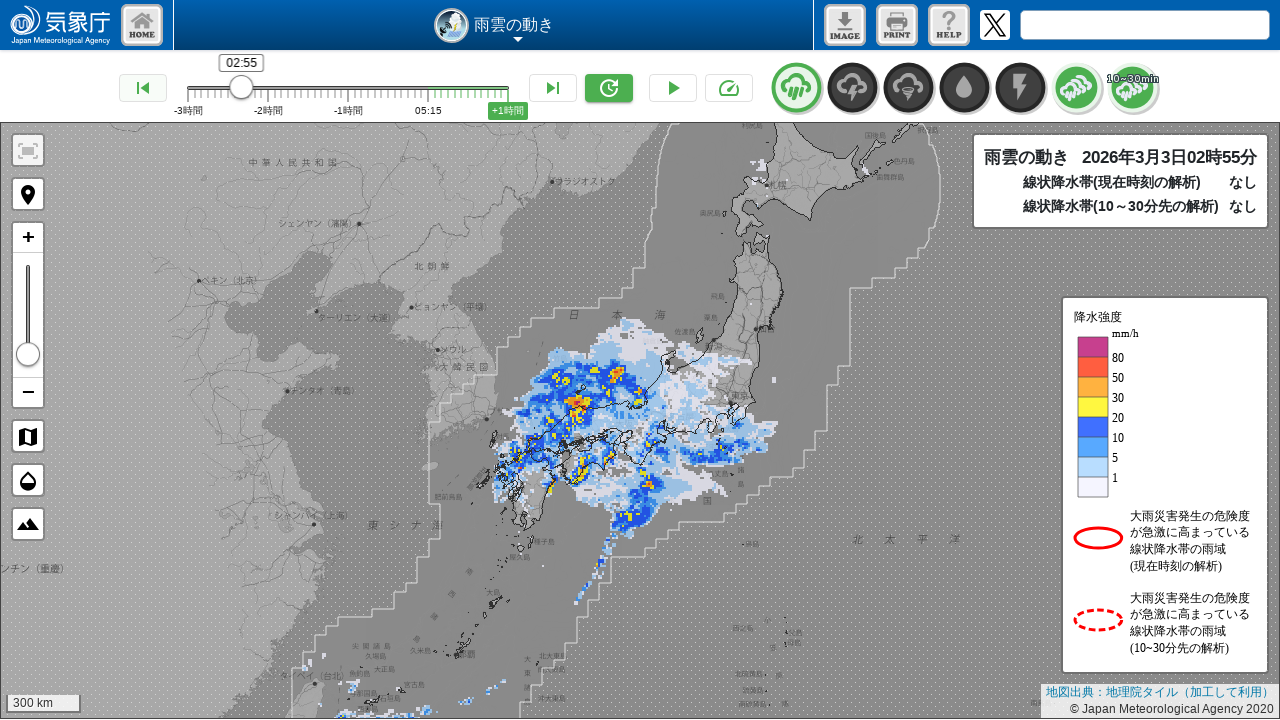

Verified time display element is present (iteration 28/36)
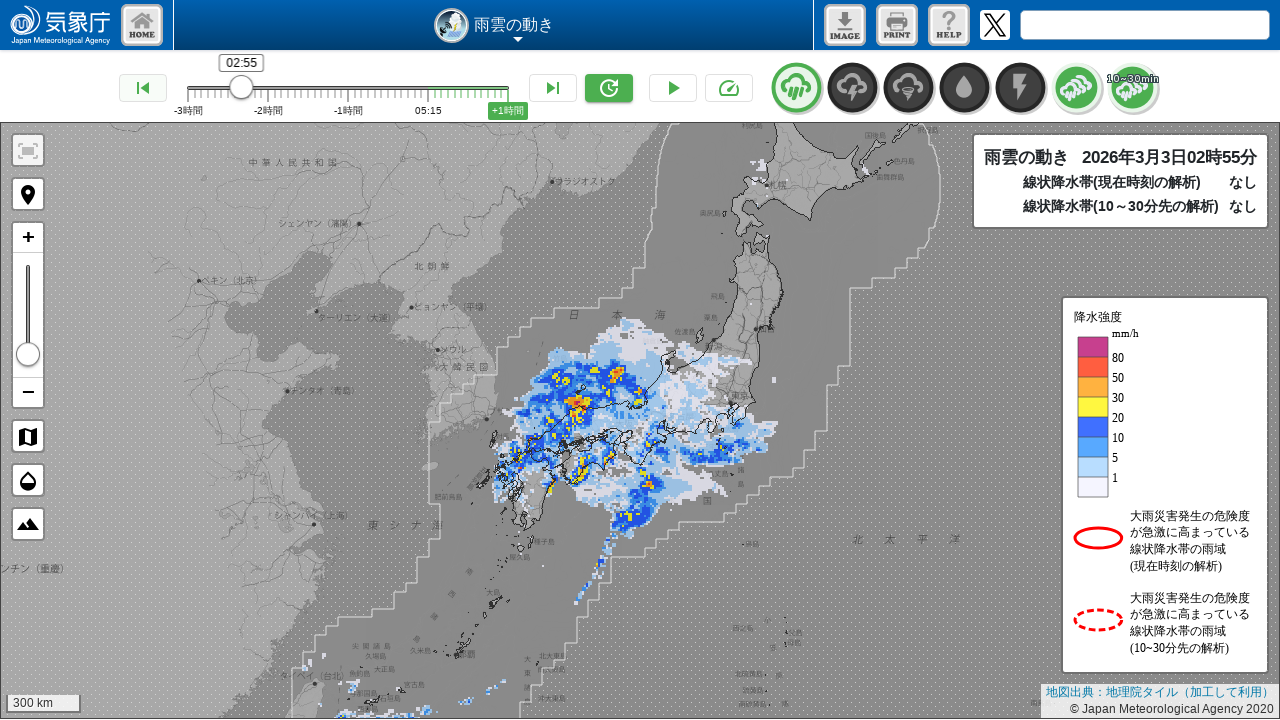

Clicked time navigation button to step back (iteration 29/36) at (143, 88) on xpath=/html/body/div[2]/div[1]/div[3]/div[1]/button[1]
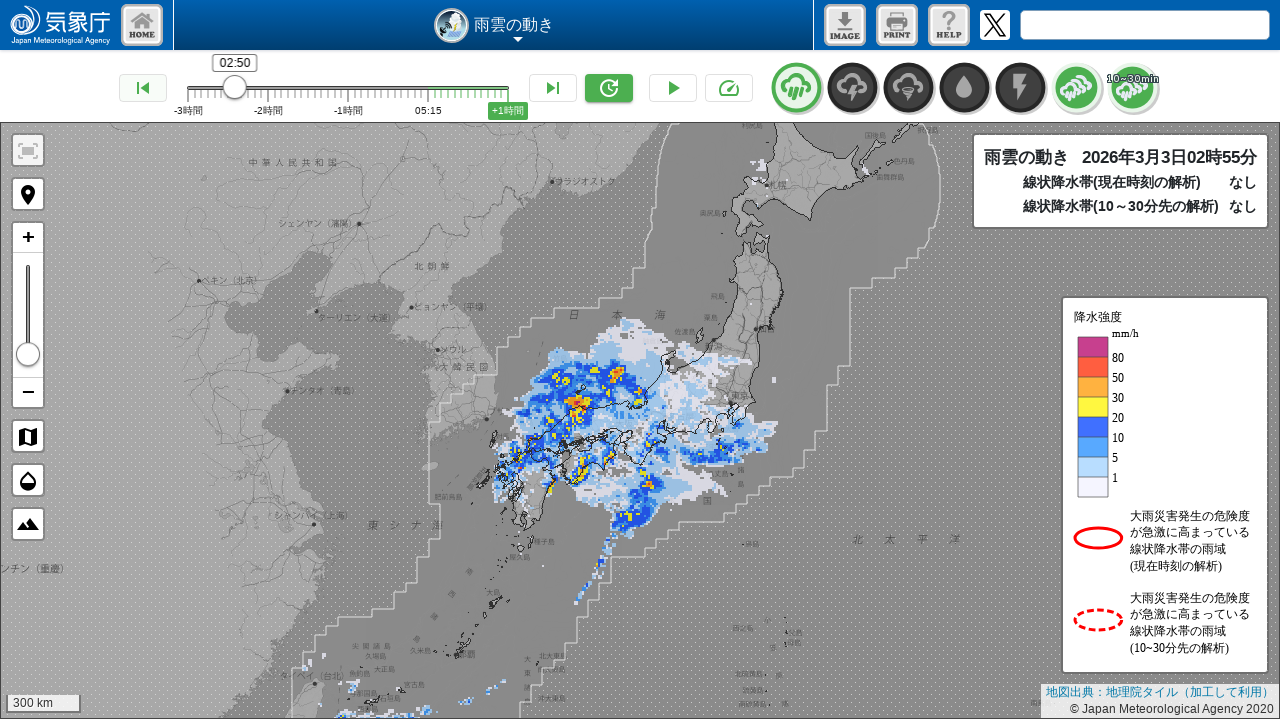

Waited 5 seconds for radar data to update (iteration 29/36)
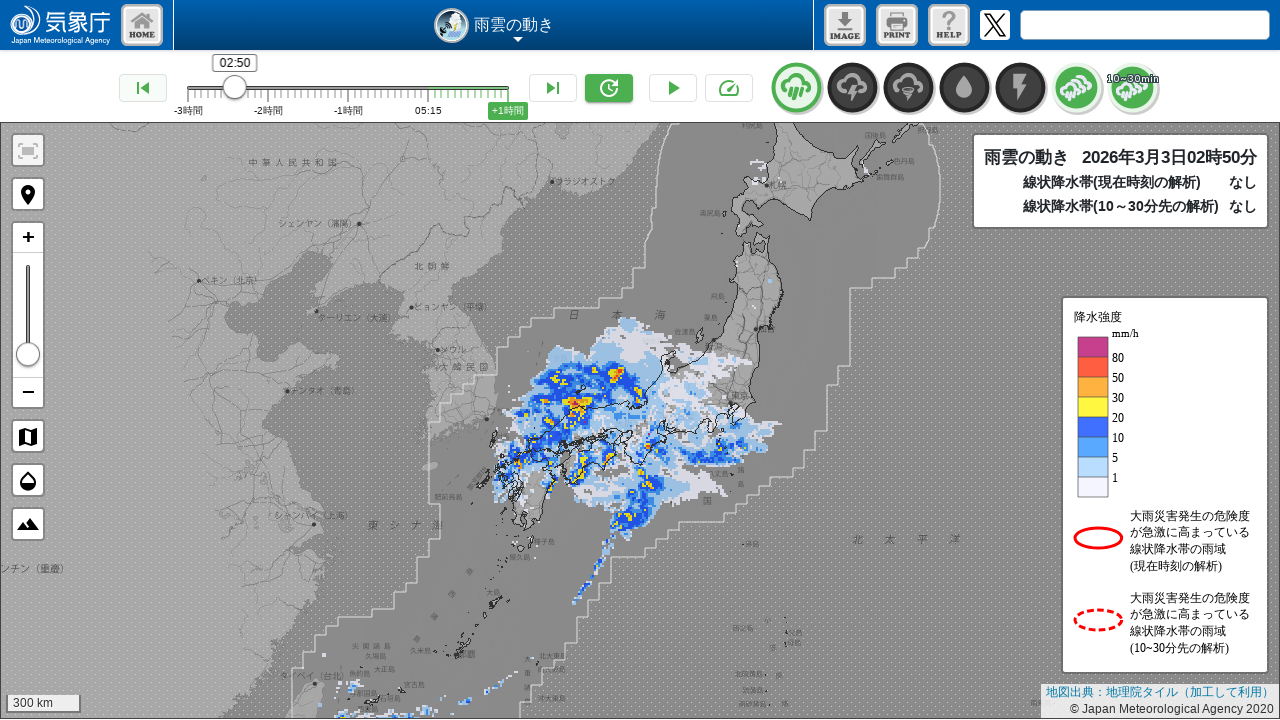

Verified time display element is present (iteration 29/36)
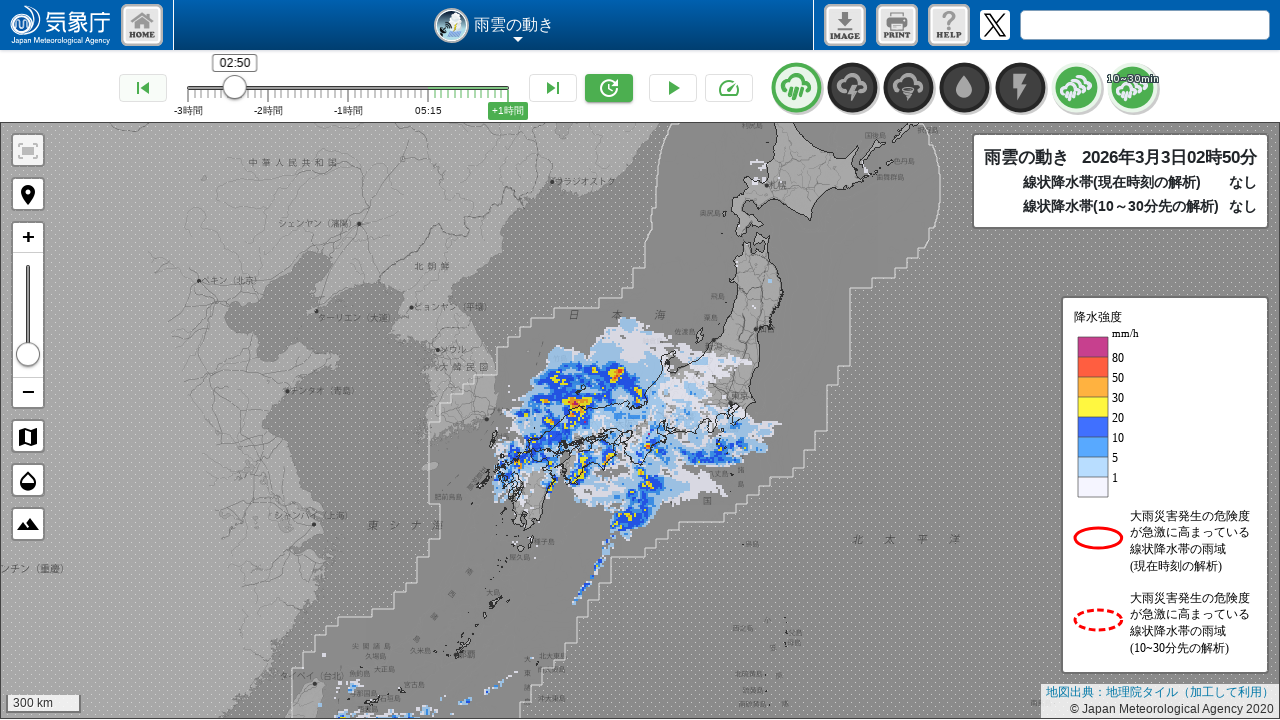

Clicked time navigation button to step back (iteration 30/36) at (143, 88) on xpath=/html/body/div[2]/div[1]/div[3]/div[1]/button[1]
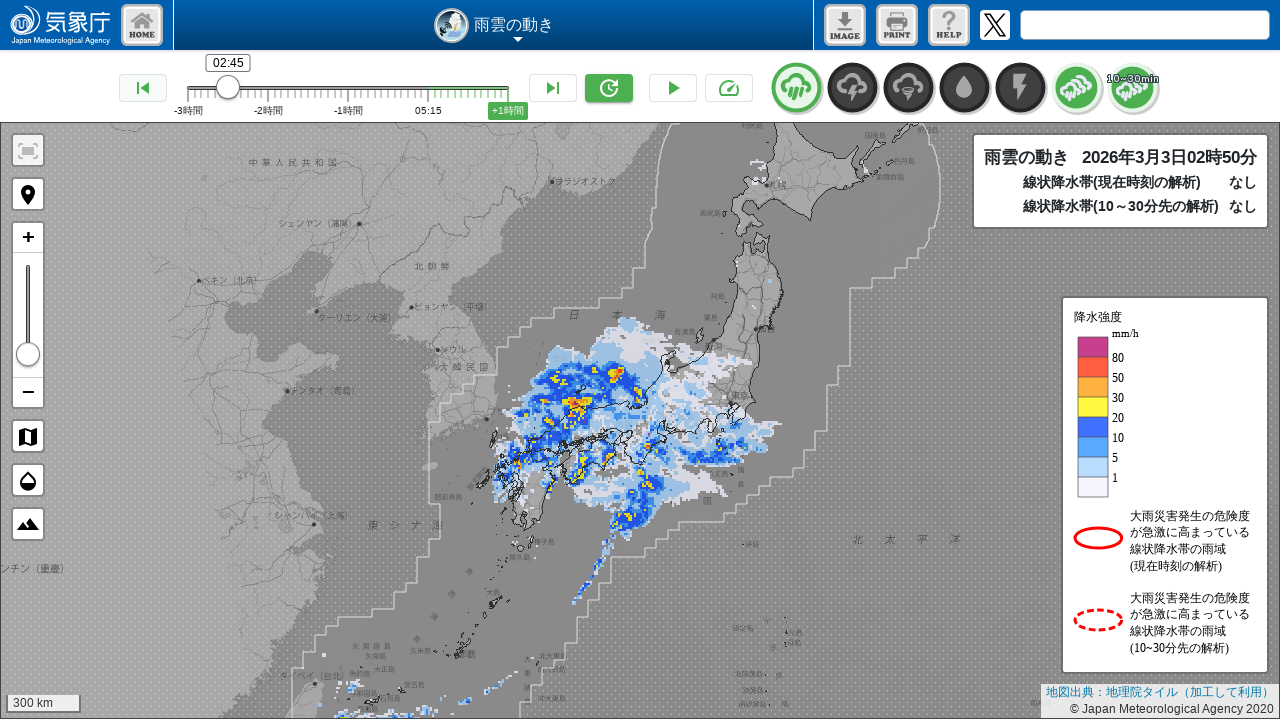

Waited 5 seconds for radar data to update (iteration 30/36)
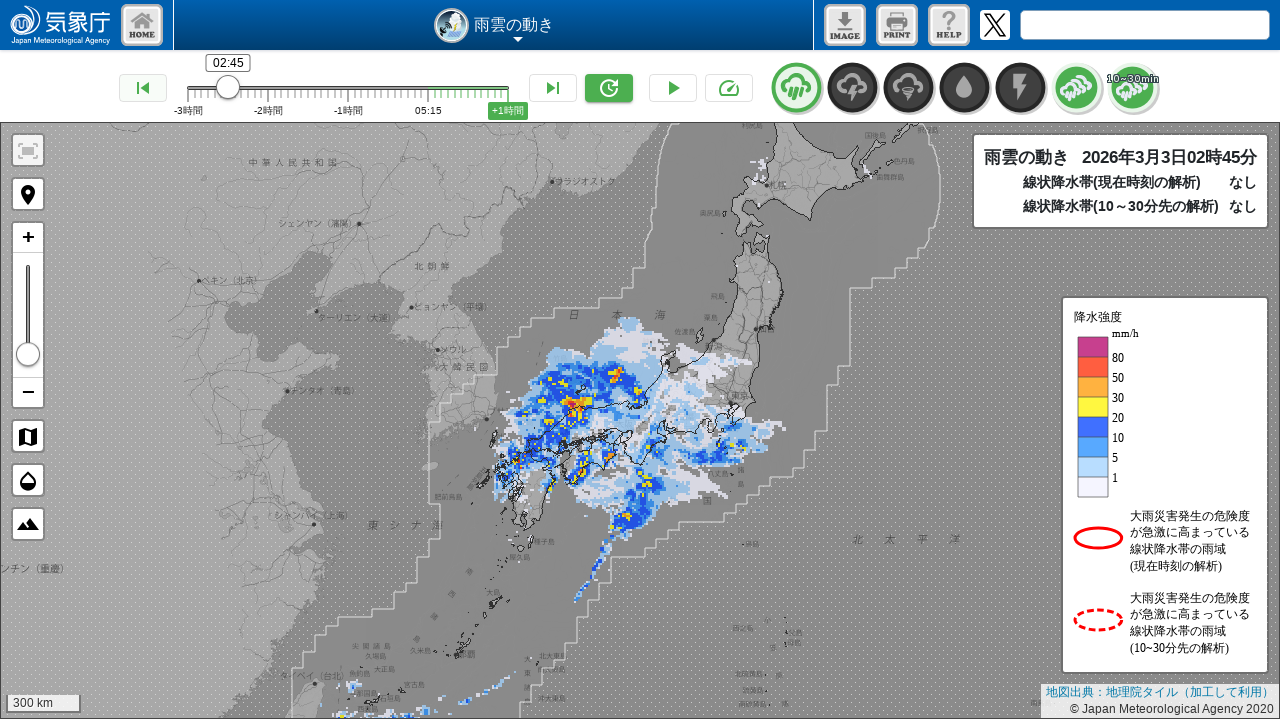

Verified time display element is present (iteration 30/36)
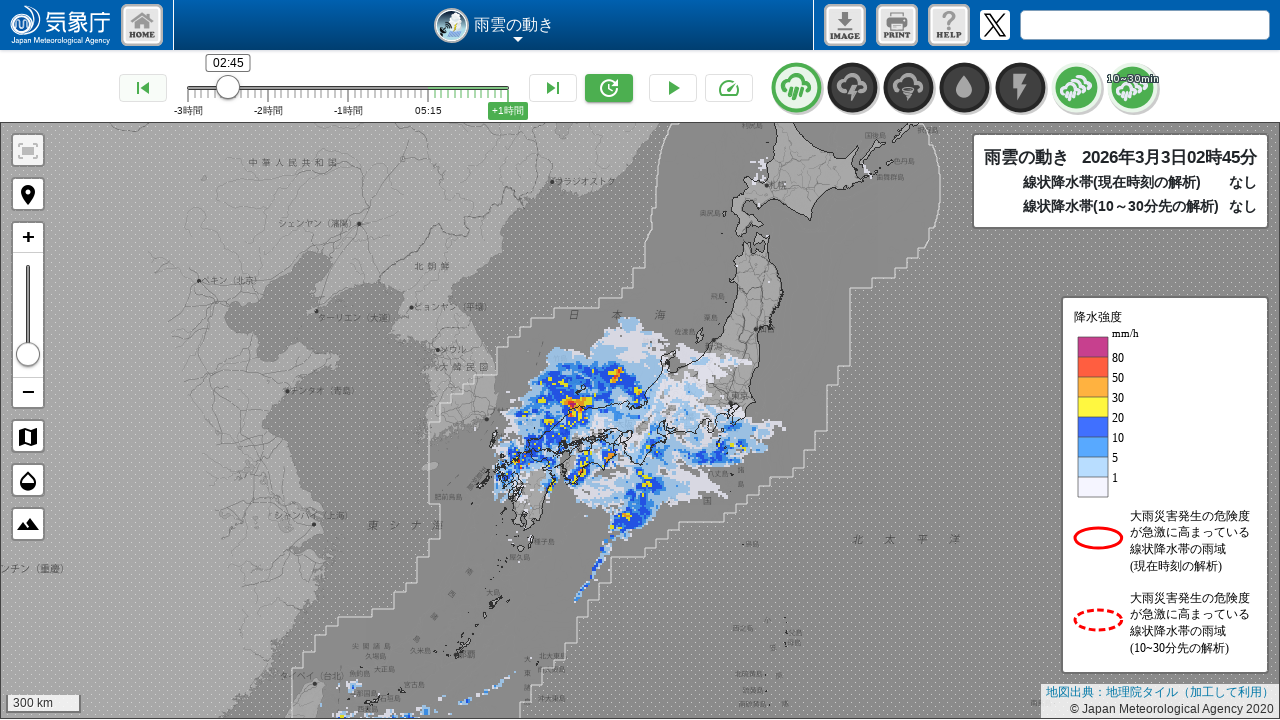

Clicked time navigation button to step back (iteration 31/36) at (143, 88) on xpath=/html/body/div[2]/div[1]/div[3]/div[1]/button[1]
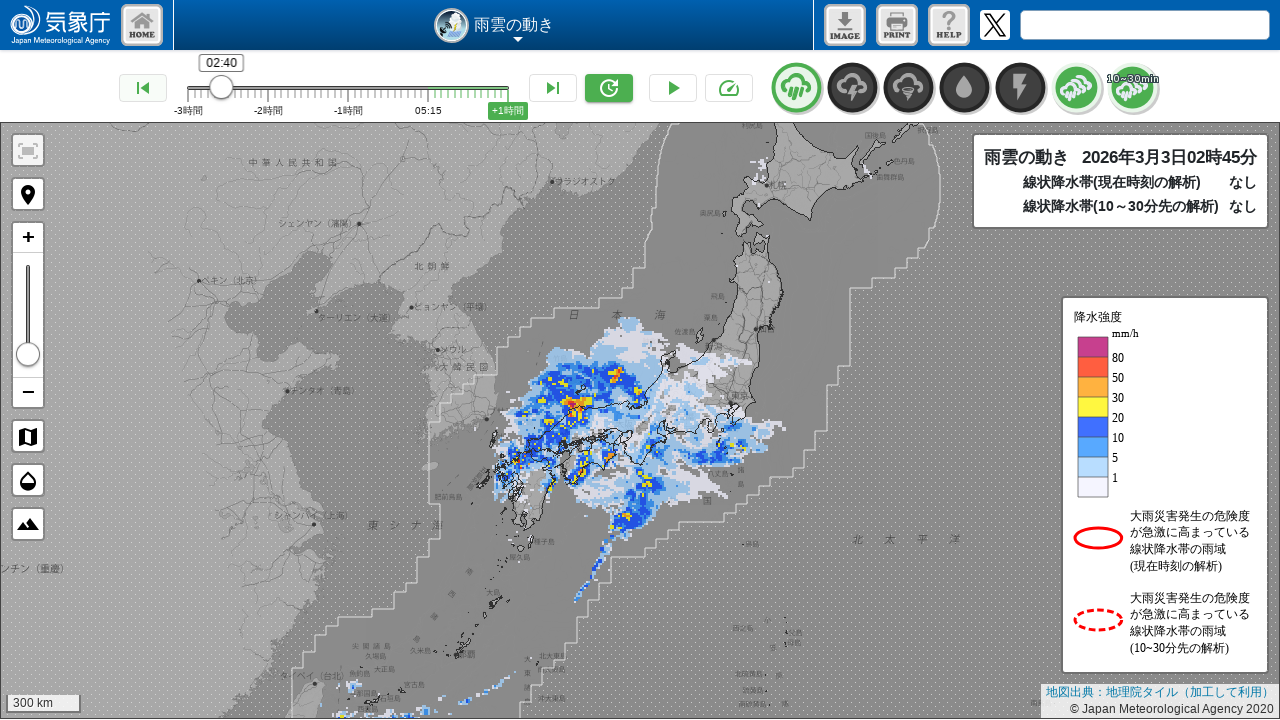

Waited 5 seconds for radar data to update (iteration 31/36)
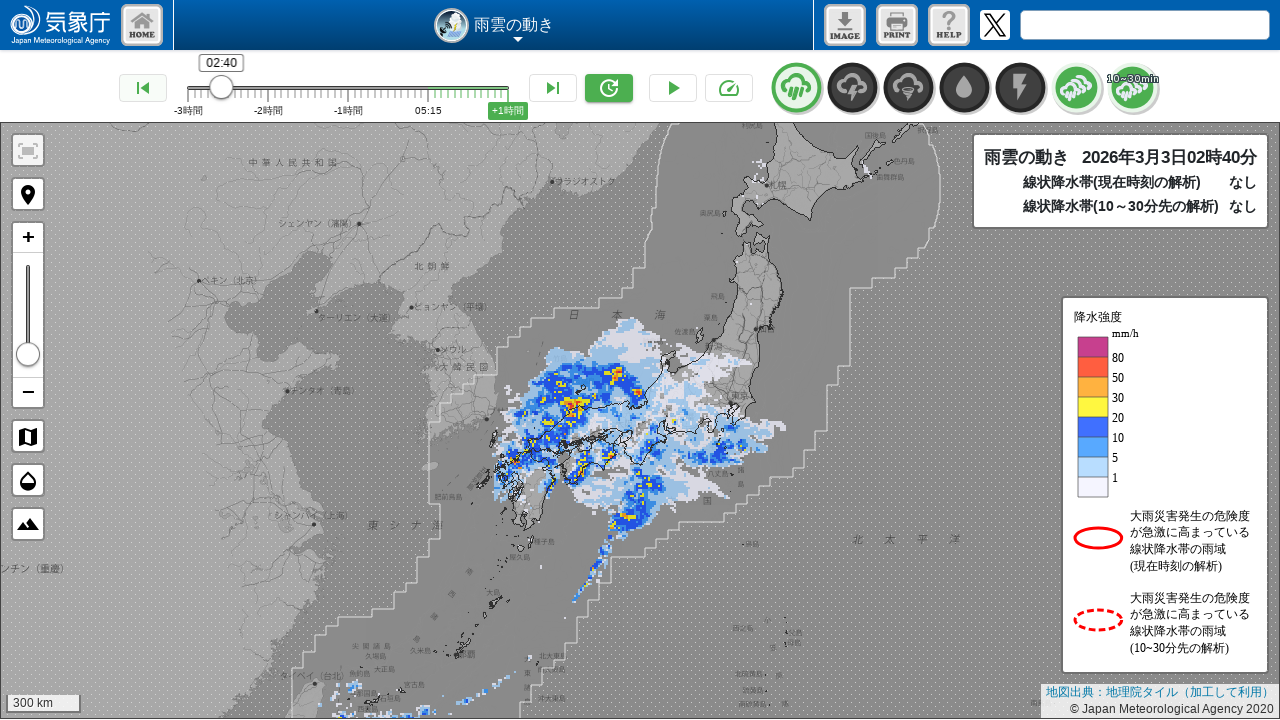

Verified time display element is present (iteration 31/36)
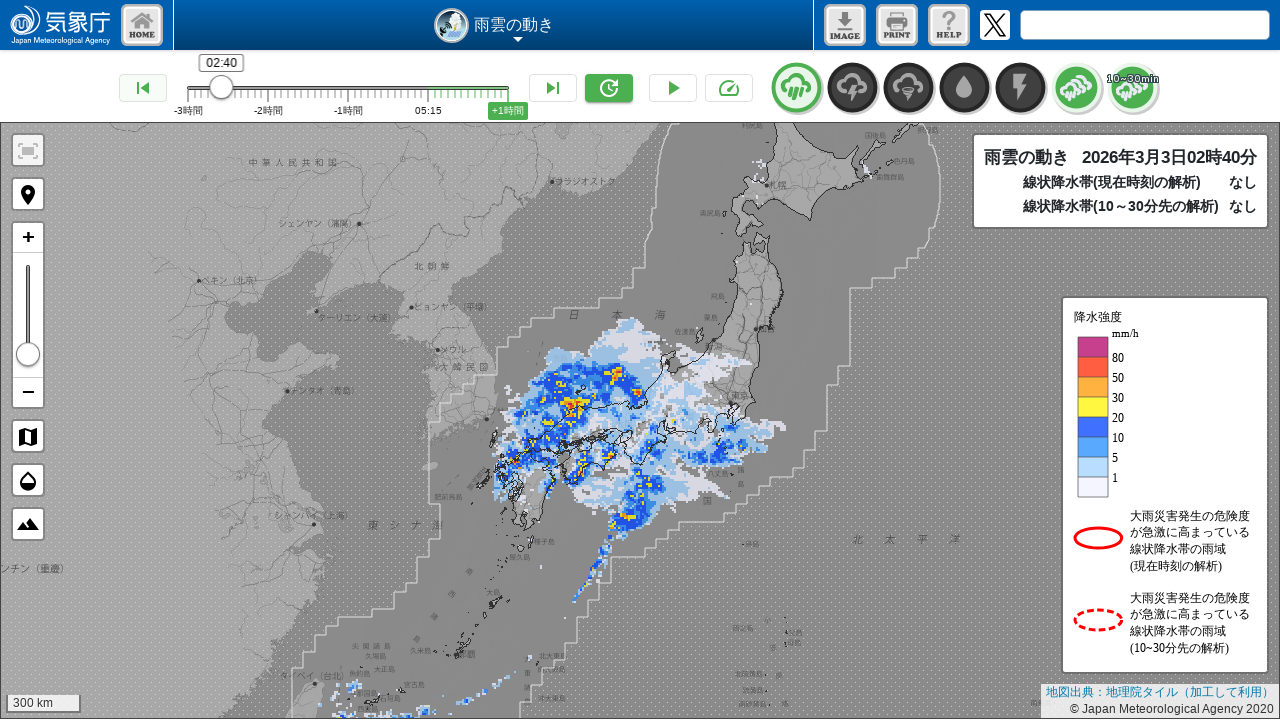

Clicked time navigation button to step back (iteration 32/36) at (143, 88) on xpath=/html/body/div[2]/div[1]/div[3]/div[1]/button[1]
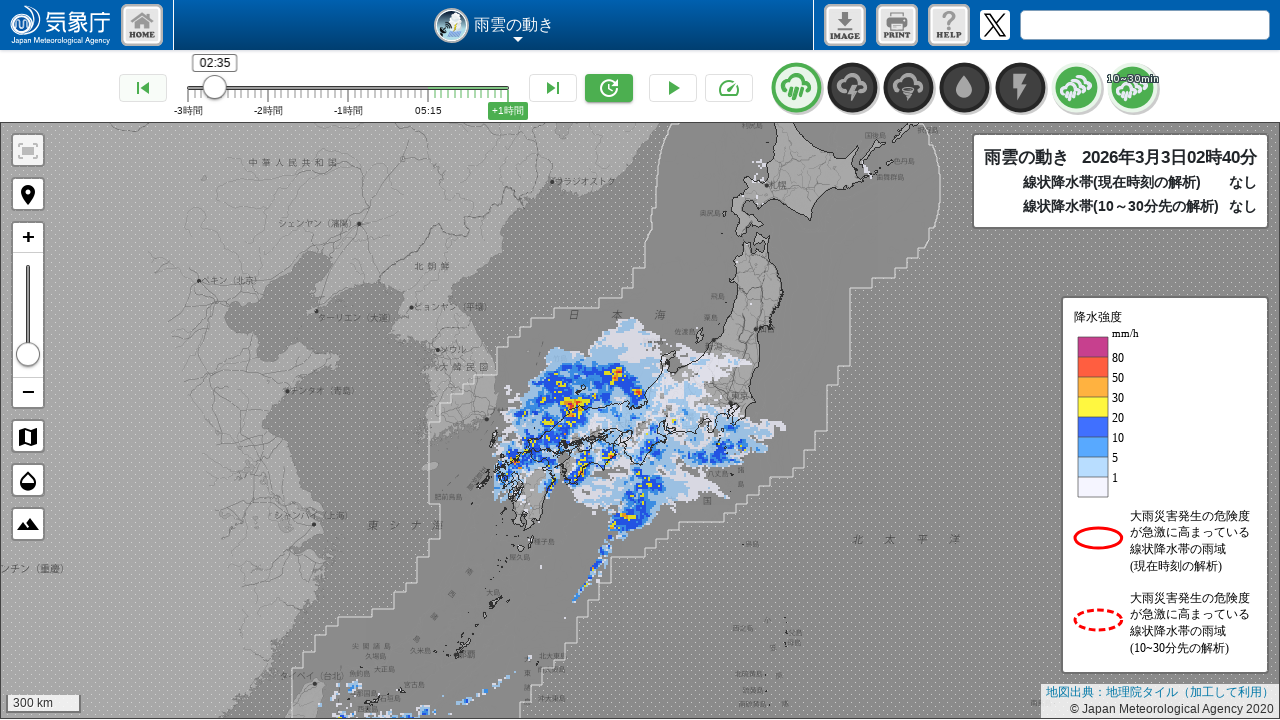

Waited 5 seconds for radar data to update (iteration 32/36)
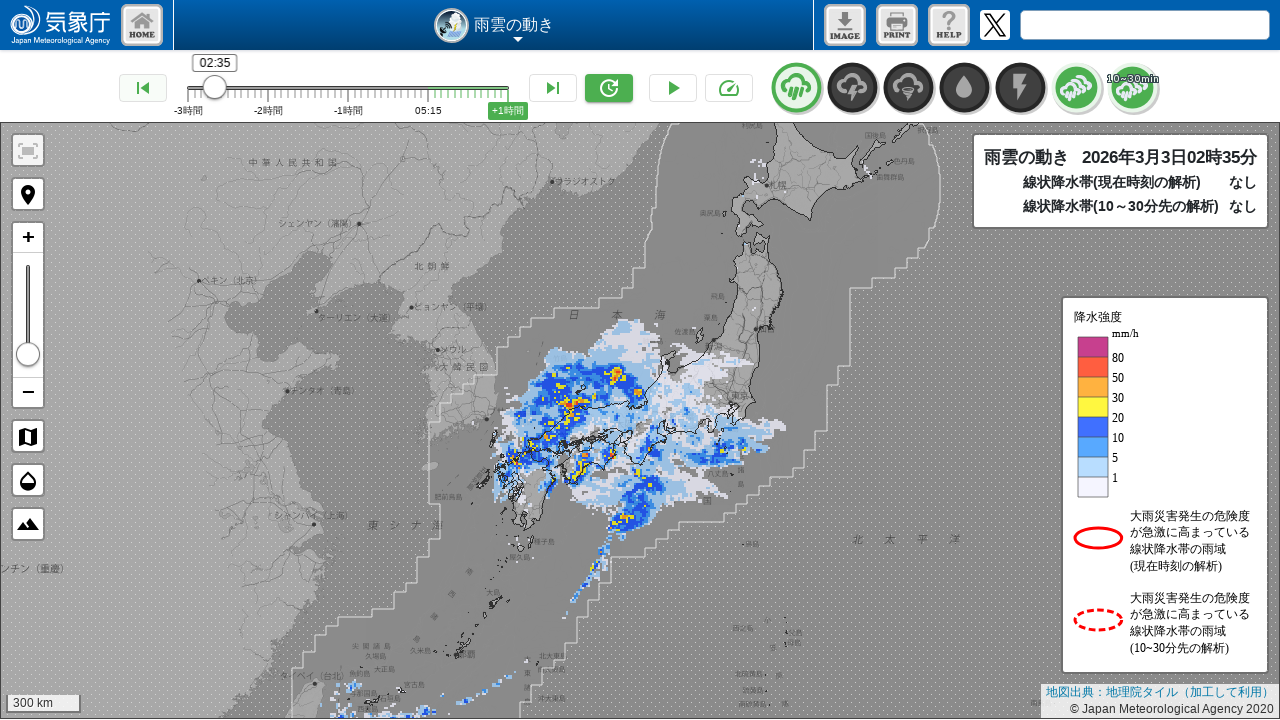

Verified time display element is present (iteration 32/36)
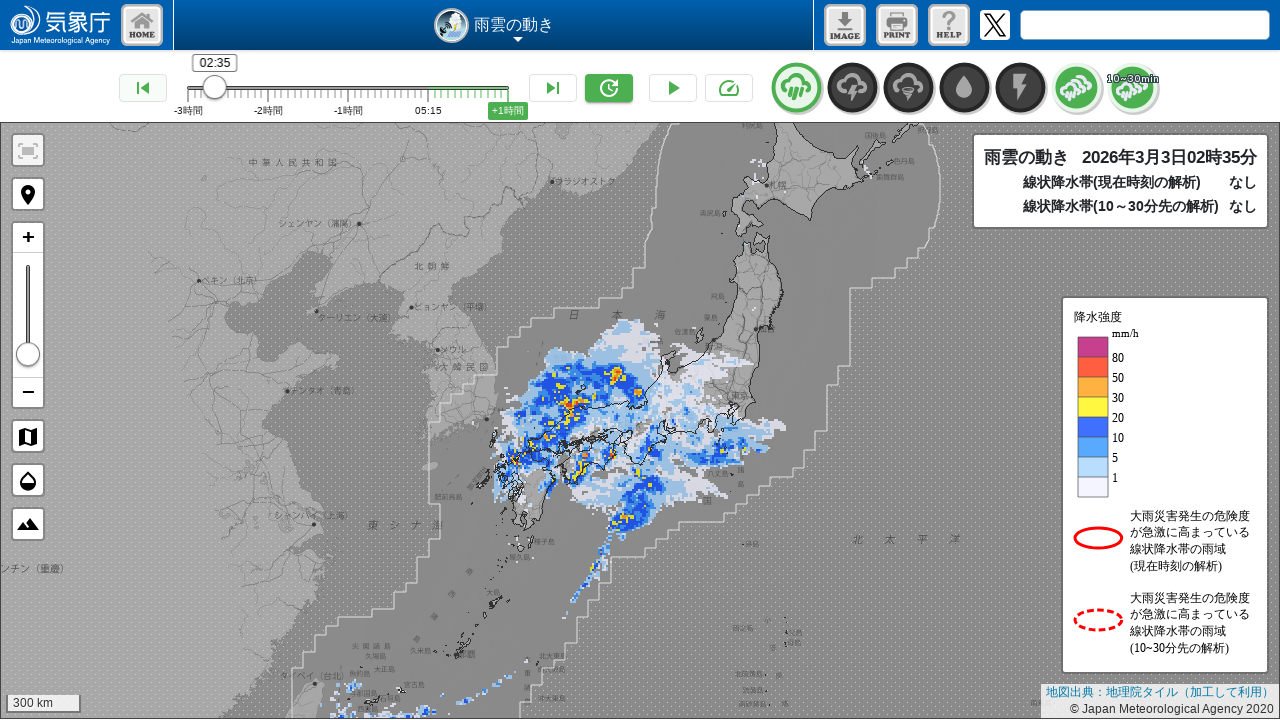

Clicked time navigation button to step back (iteration 33/36) at (143, 88) on xpath=/html/body/div[2]/div[1]/div[3]/div[1]/button[1]
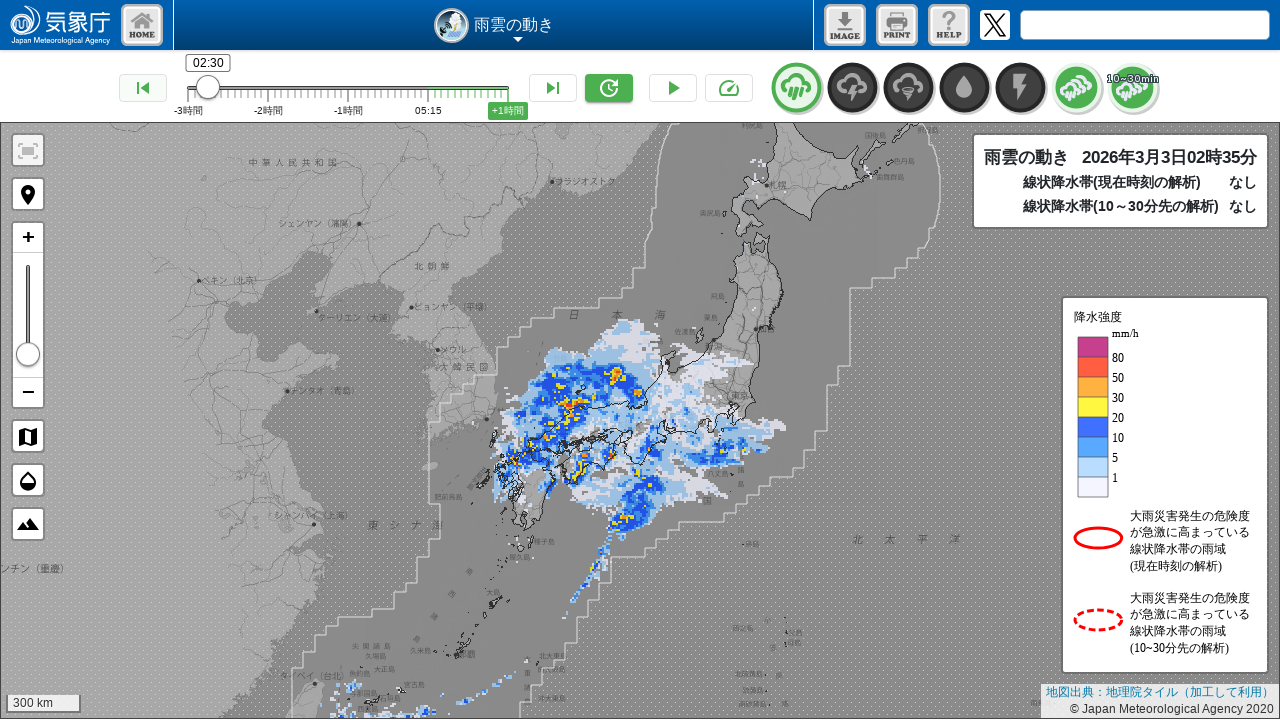

Waited 5 seconds for radar data to update (iteration 33/36)
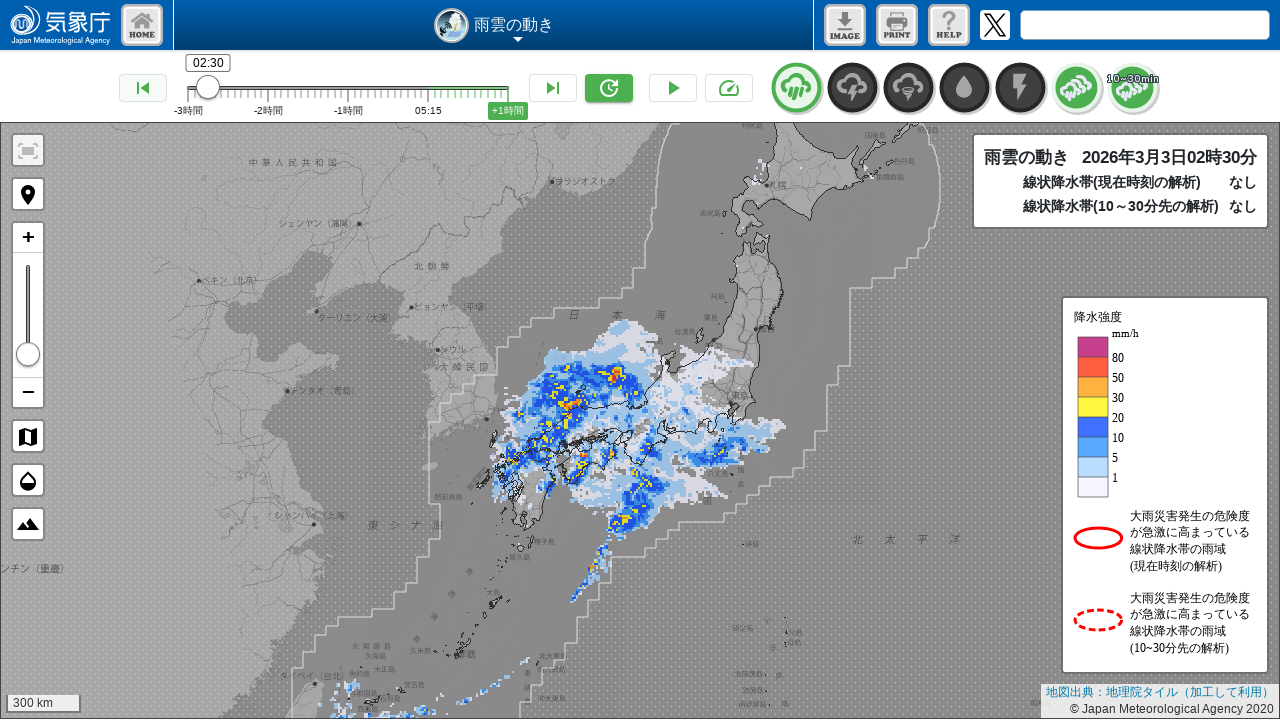

Verified time display element is present (iteration 33/36)
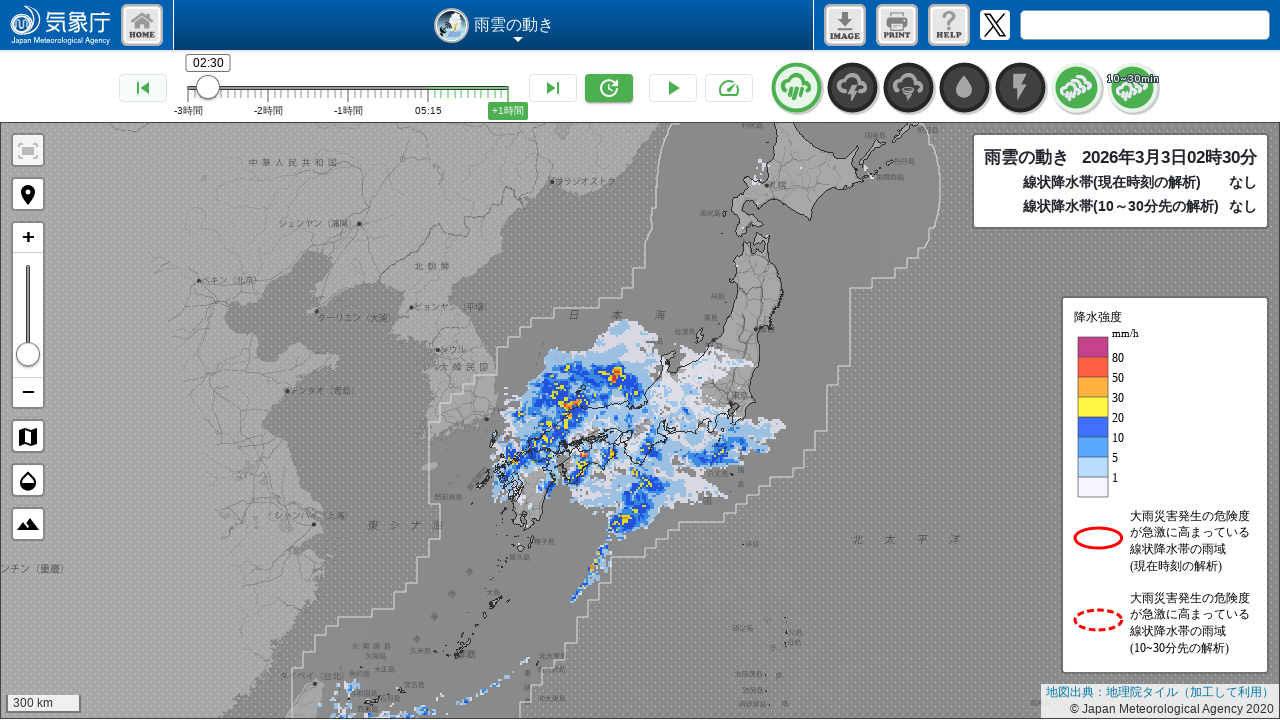

Clicked time navigation button to step back (iteration 34/36) at (143, 88) on xpath=/html/body/div[2]/div[1]/div[3]/div[1]/button[1]
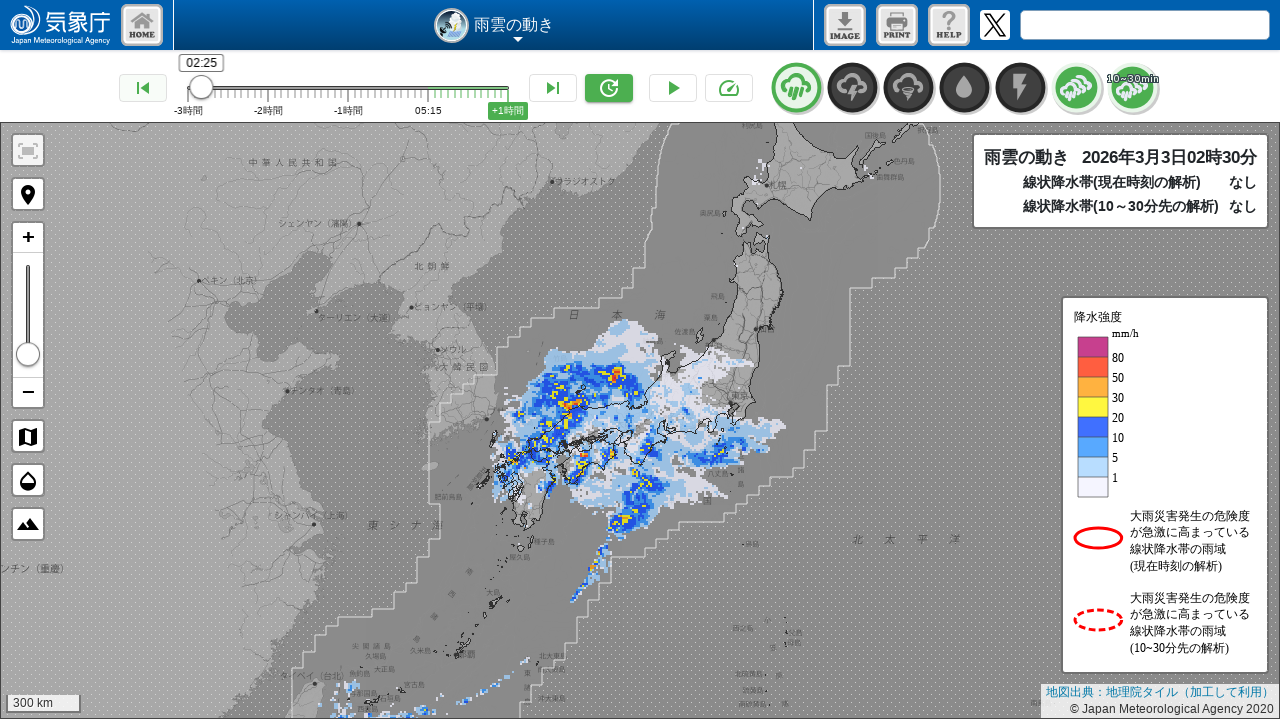

Waited 5 seconds for radar data to update (iteration 34/36)
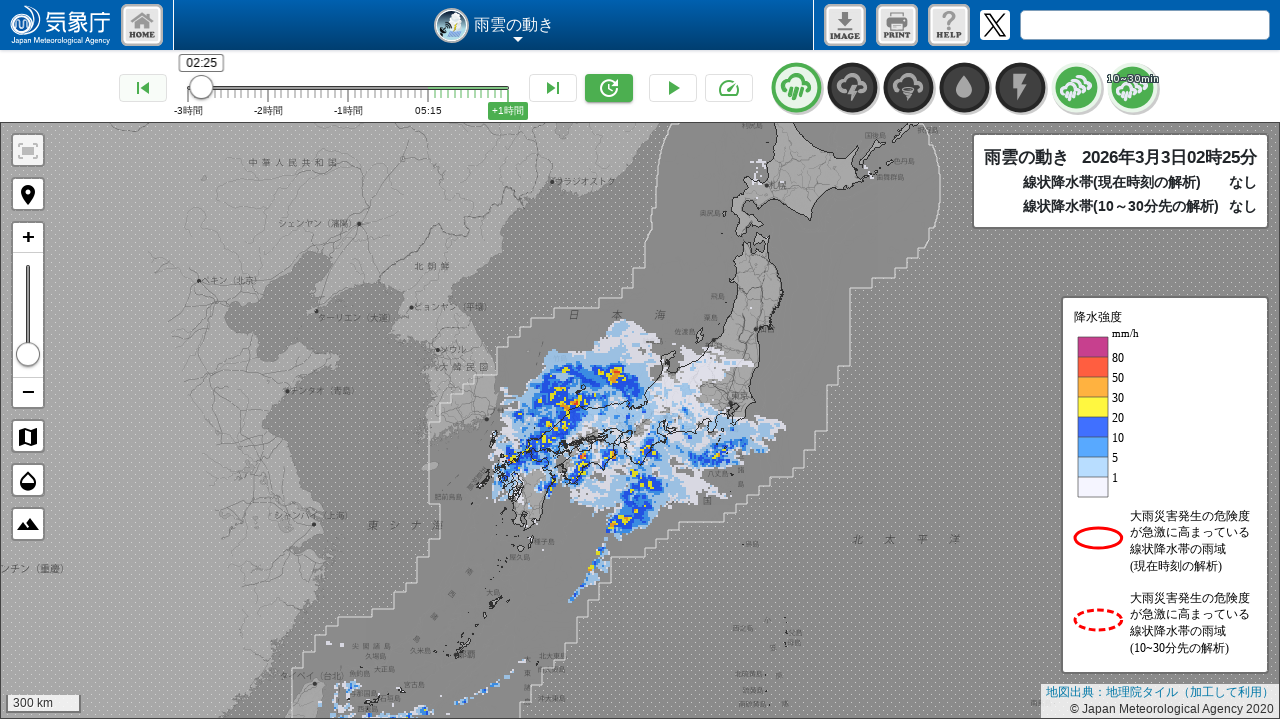

Verified time display element is present (iteration 34/36)
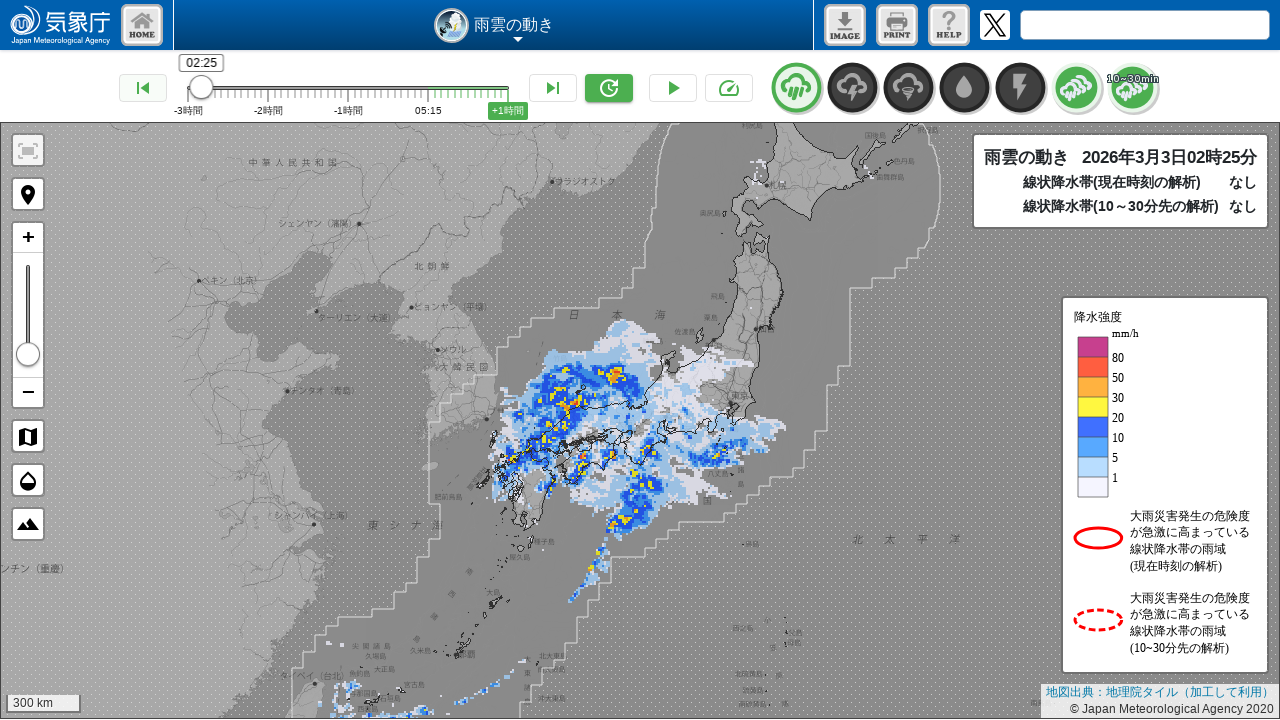

Clicked time navigation button to step back (iteration 35/36) at (143, 88) on xpath=/html/body/div[2]/div[1]/div[3]/div[1]/button[1]
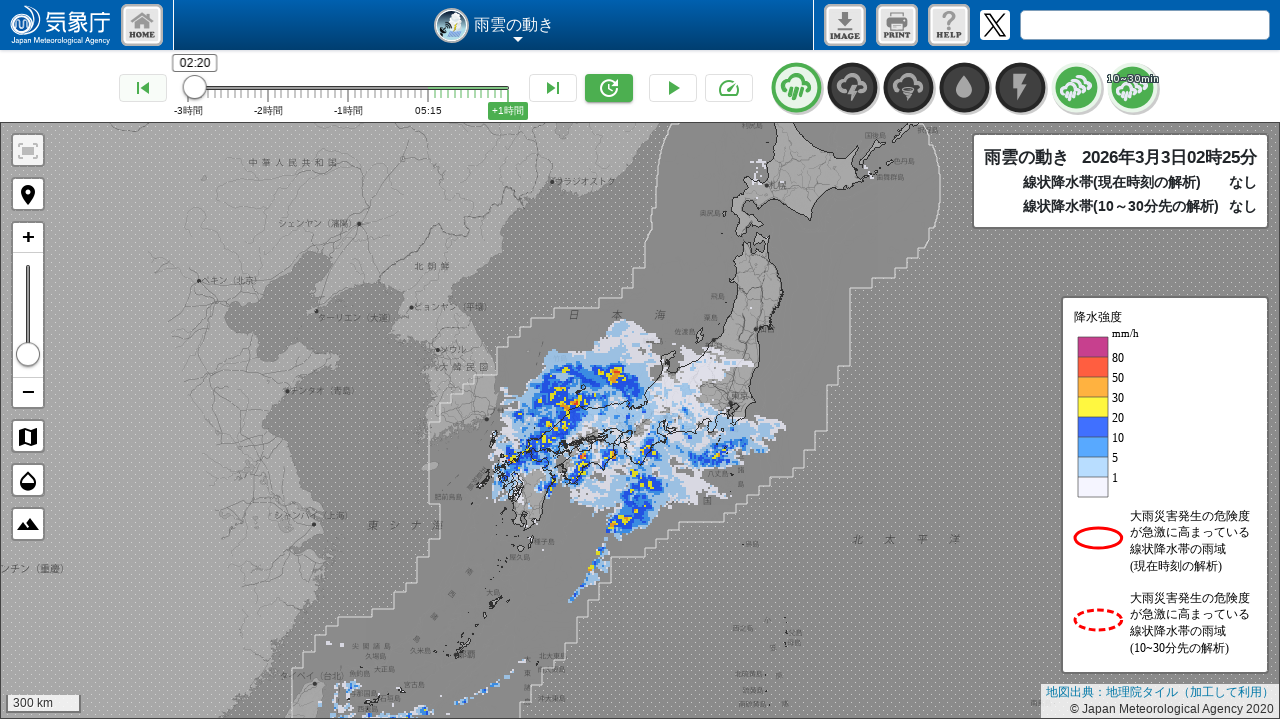

Waited 5 seconds for radar data to update (iteration 35/36)
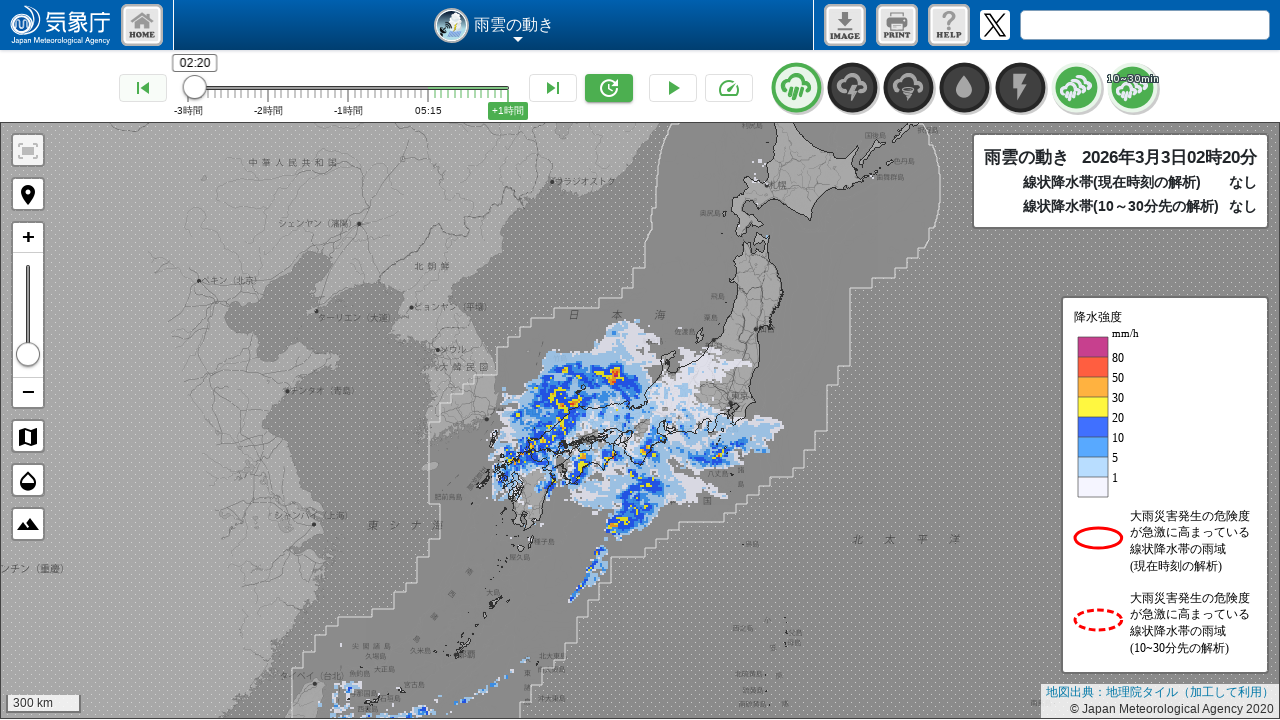

Verified time display element is present (iteration 35/36)
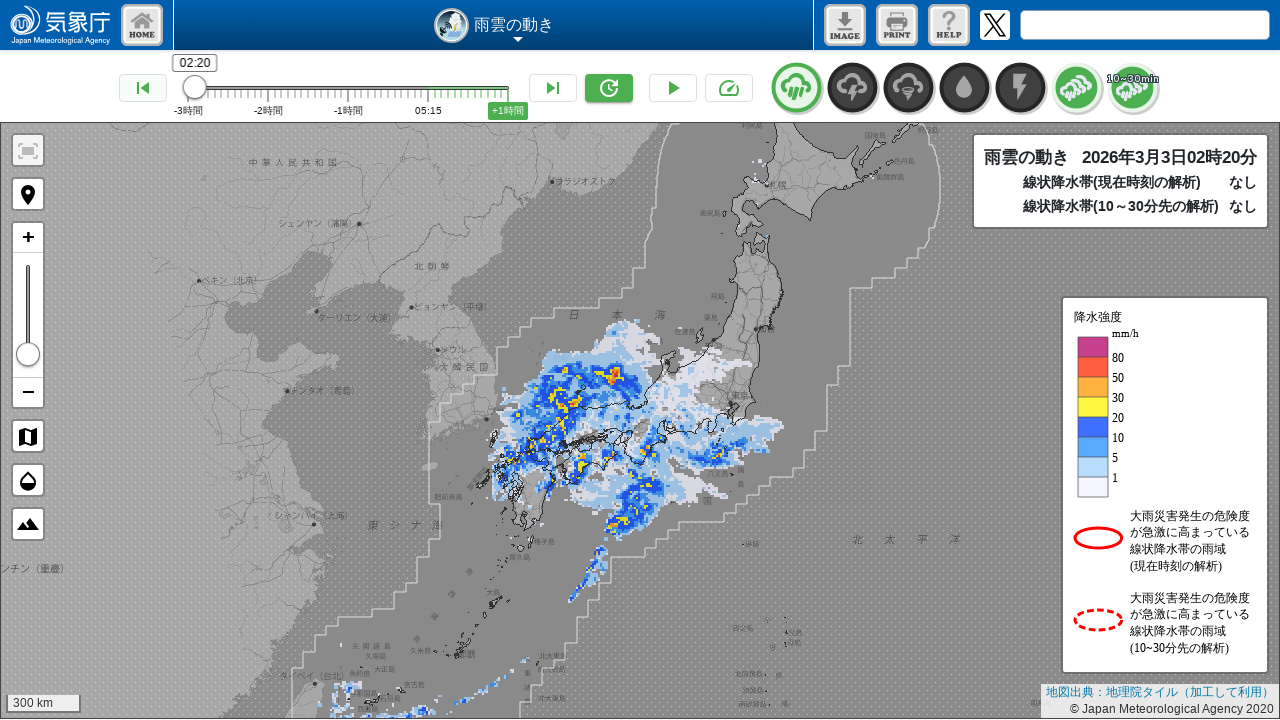

Clicked time navigation button to step back (iteration 36/36) at (143, 88) on xpath=/html/body/div[2]/div[1]/div[3]/div[1]/button[1]
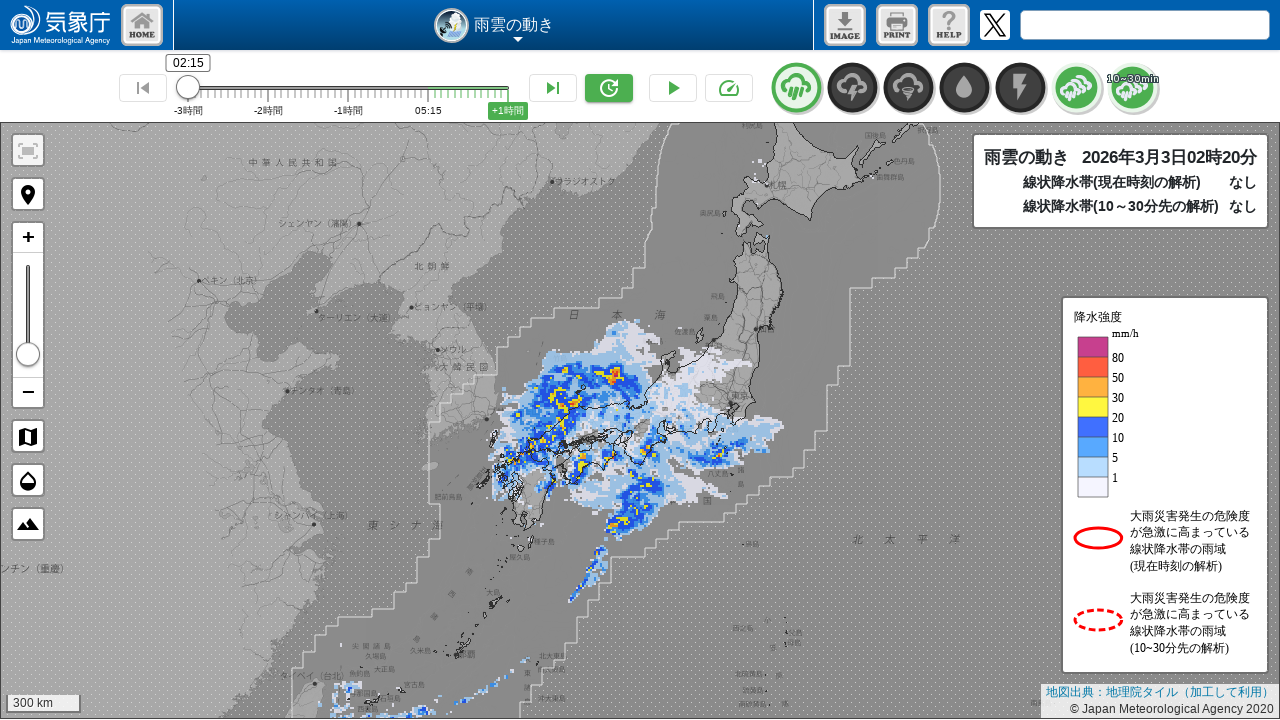

Waited 5 seconds for radar data to update (iteration 36/36)
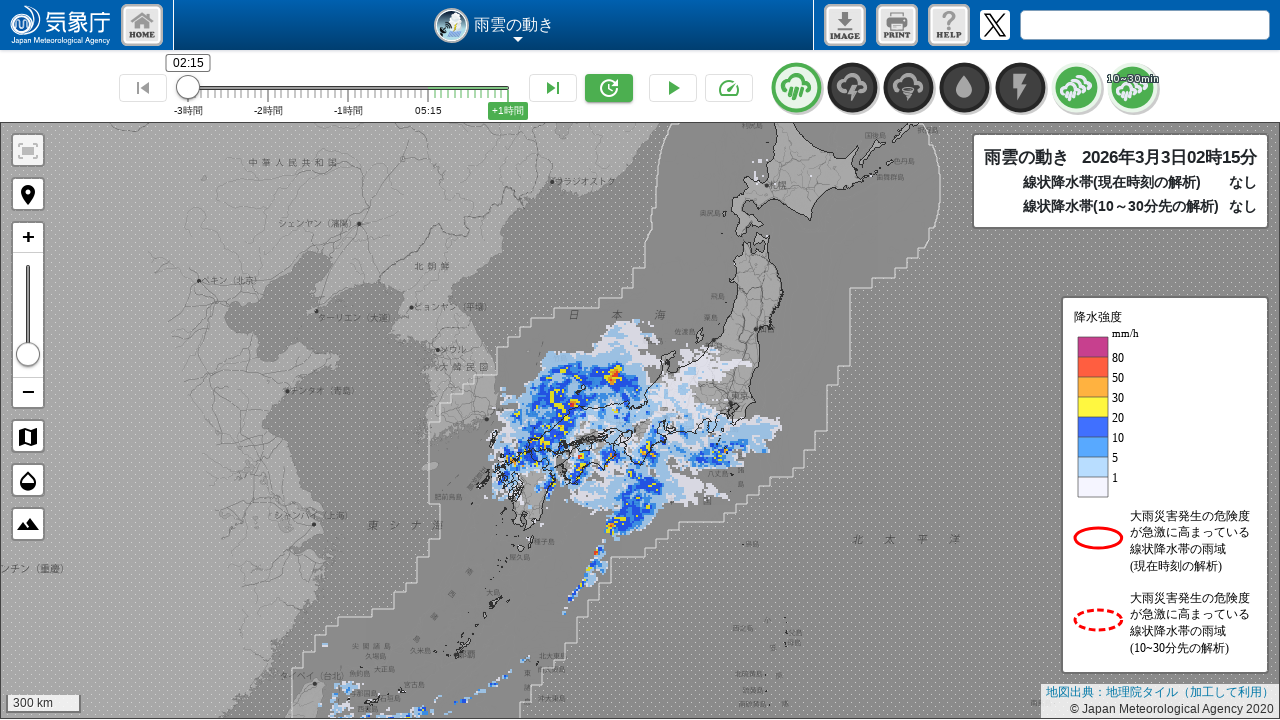

Verified time display element is present (iteration 36/36)
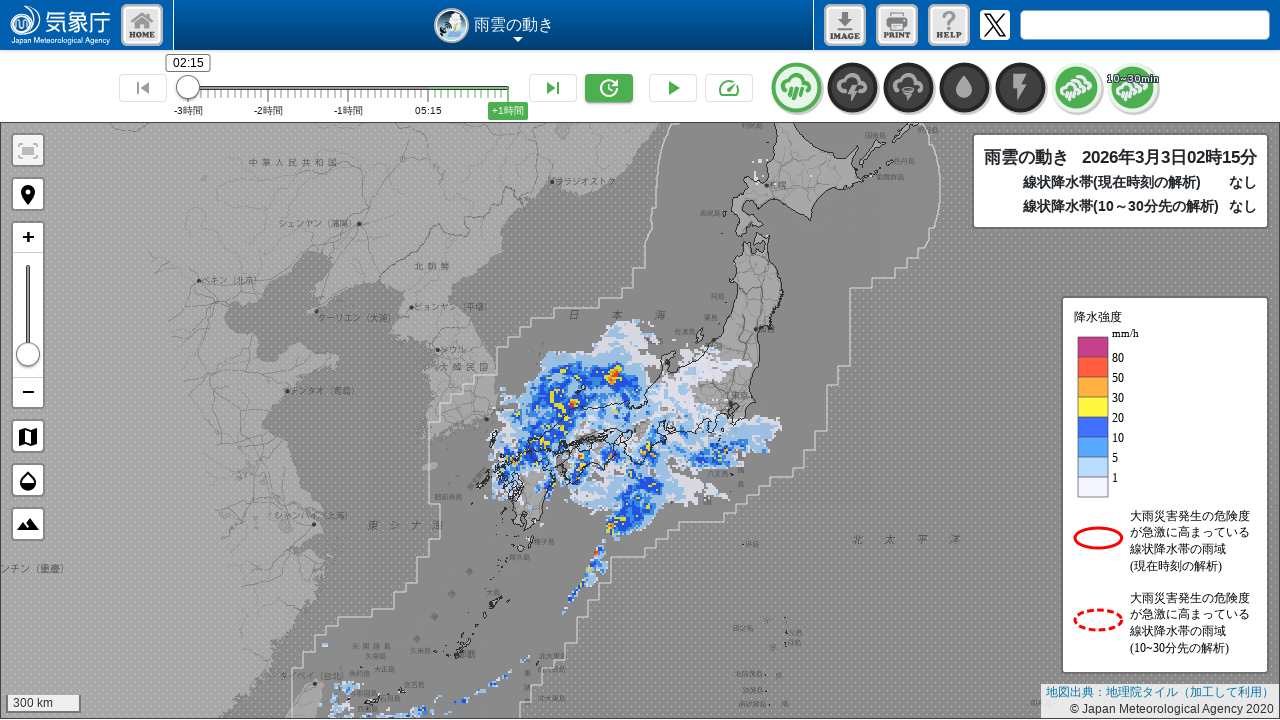

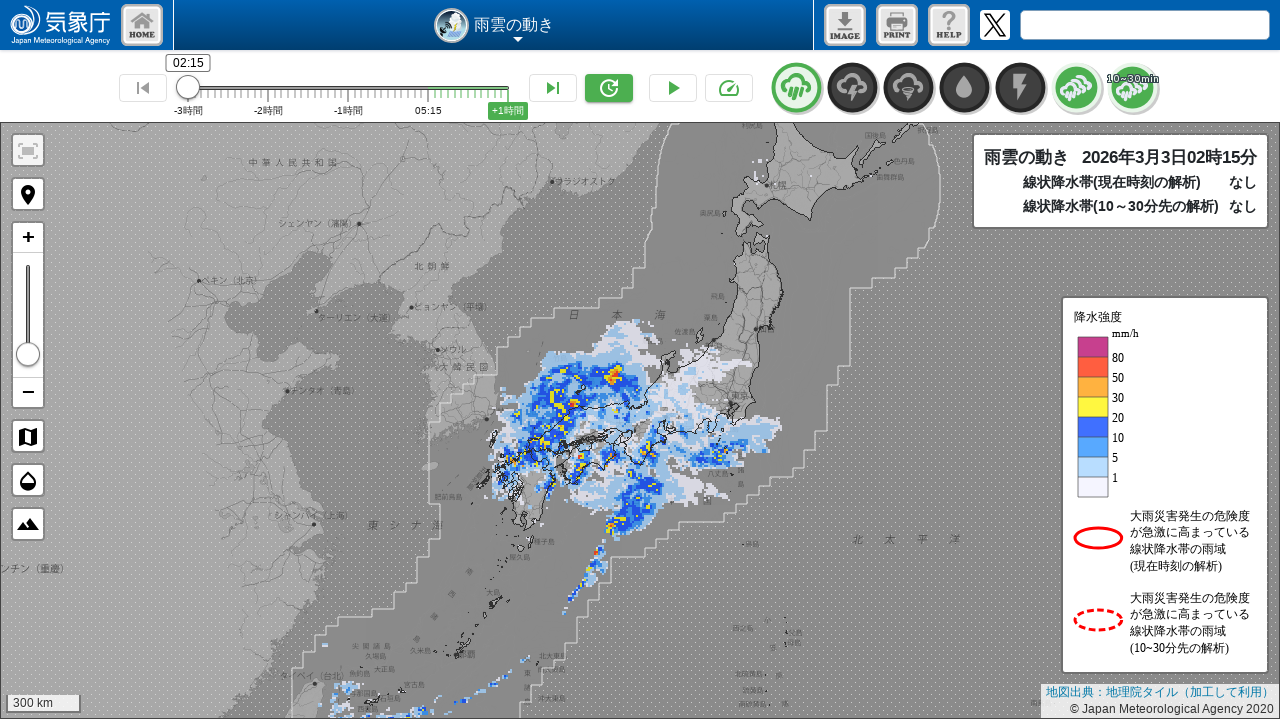